Navigates to the professor books page and clicks on each book link to load/refresh the PDFs.

Starting URL: https://greekbooks.netlify.app/professor-books.html

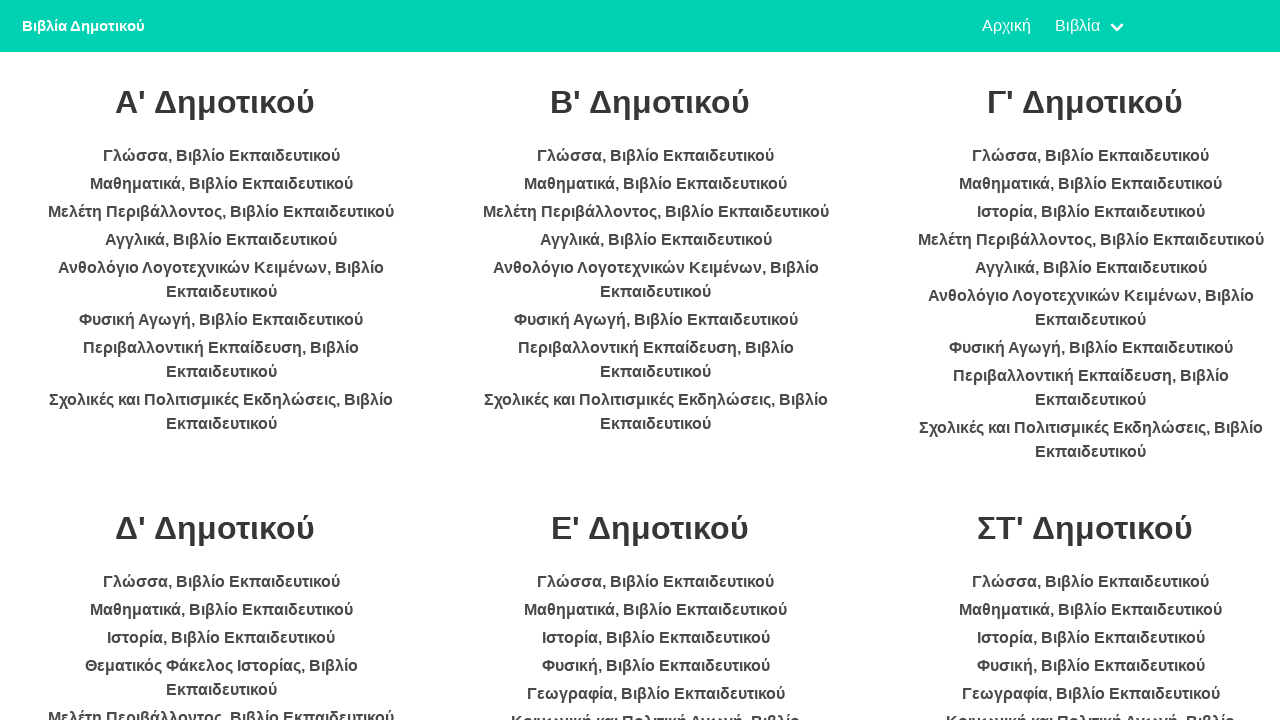

Navigated to professor books page
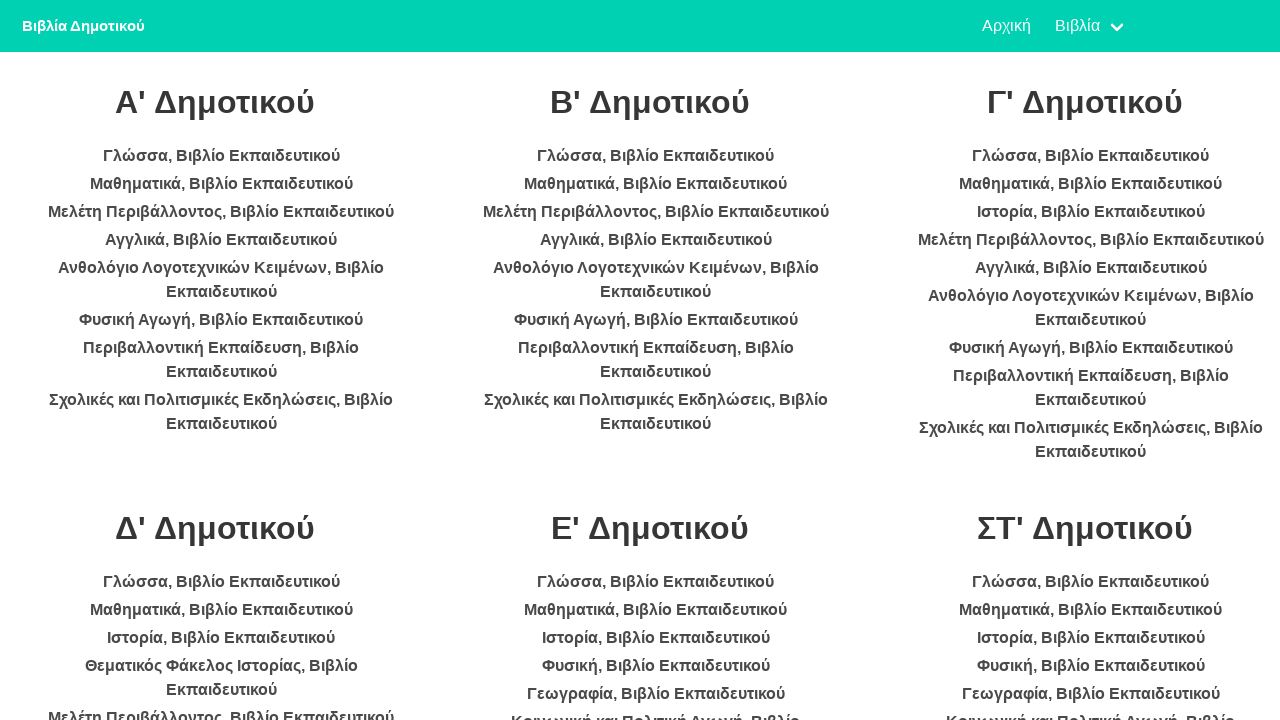

Book list items loaded
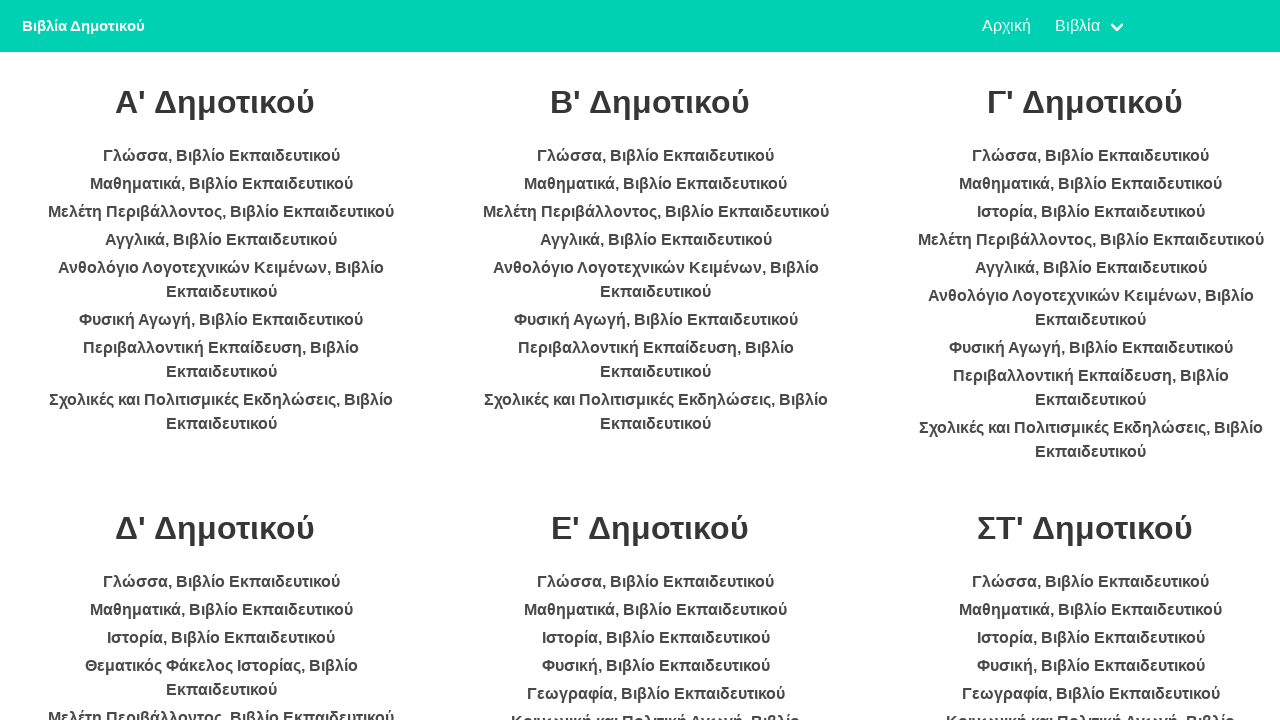

Clicked on a book link at (221, 156) on li >> nth=0
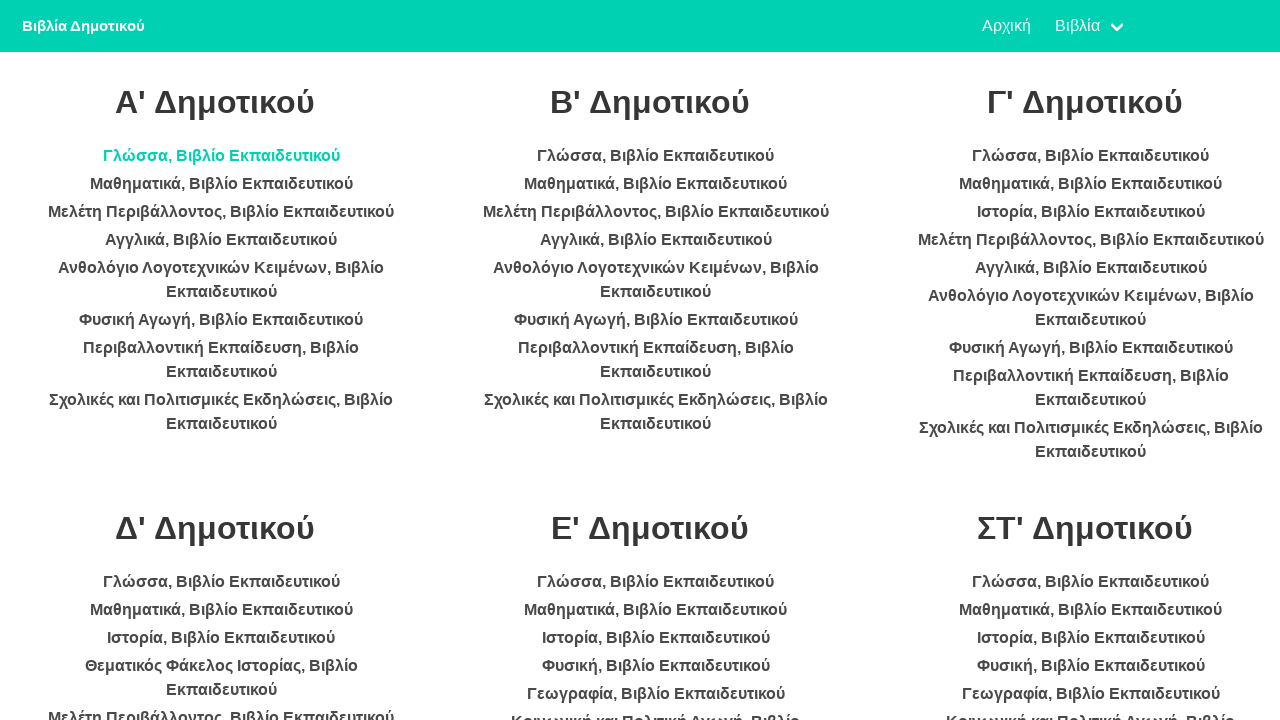

Waited for PDF content to load
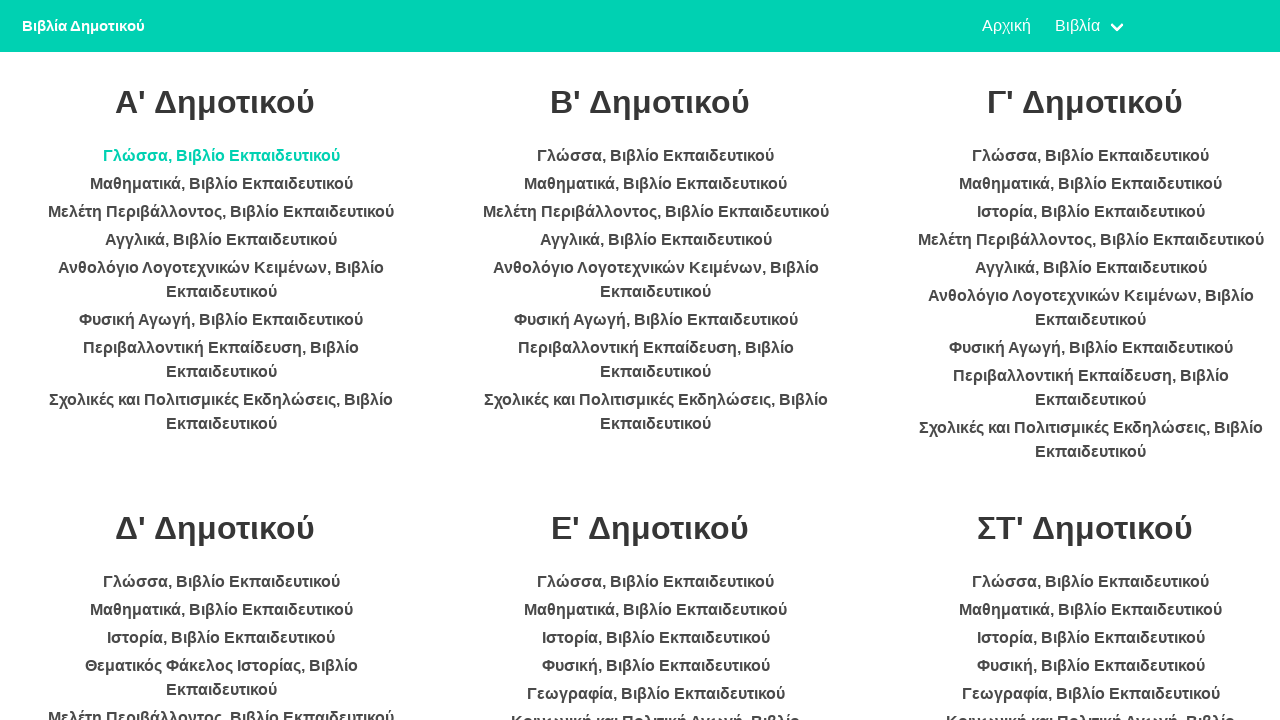

Clicked on a book link at (221, 184) on li >> nth=1
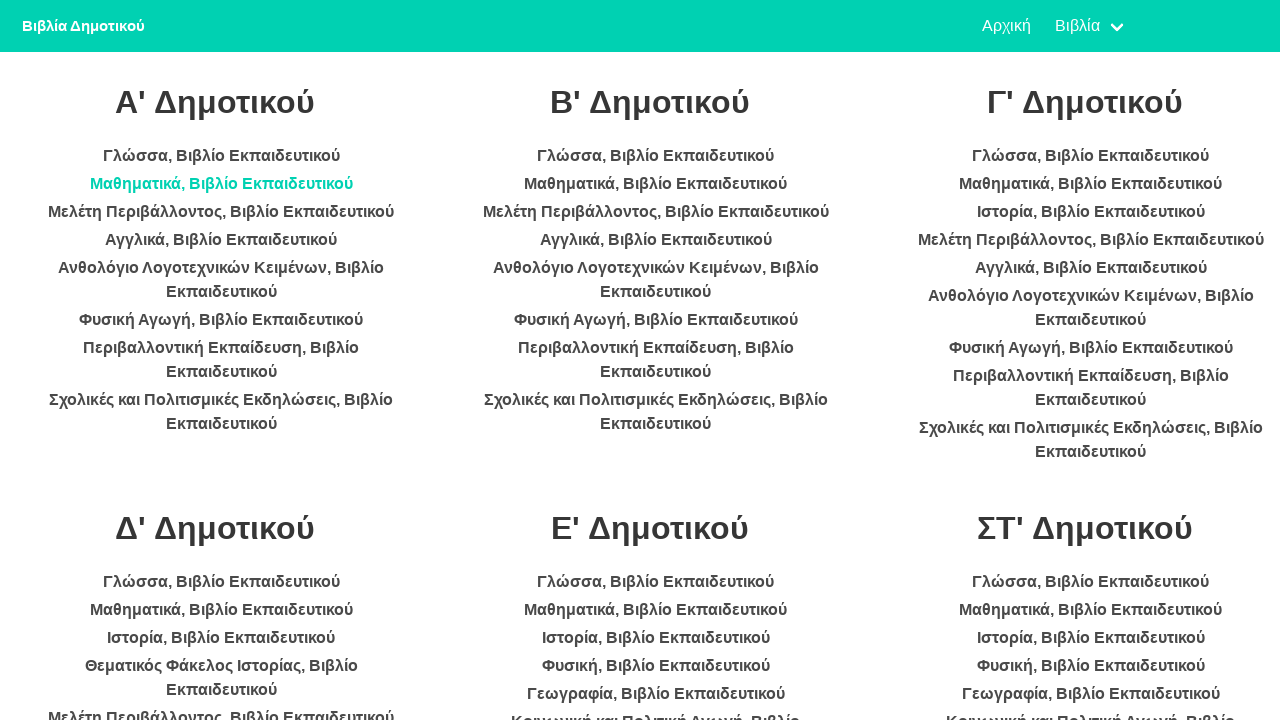

Waited for PDF content to load
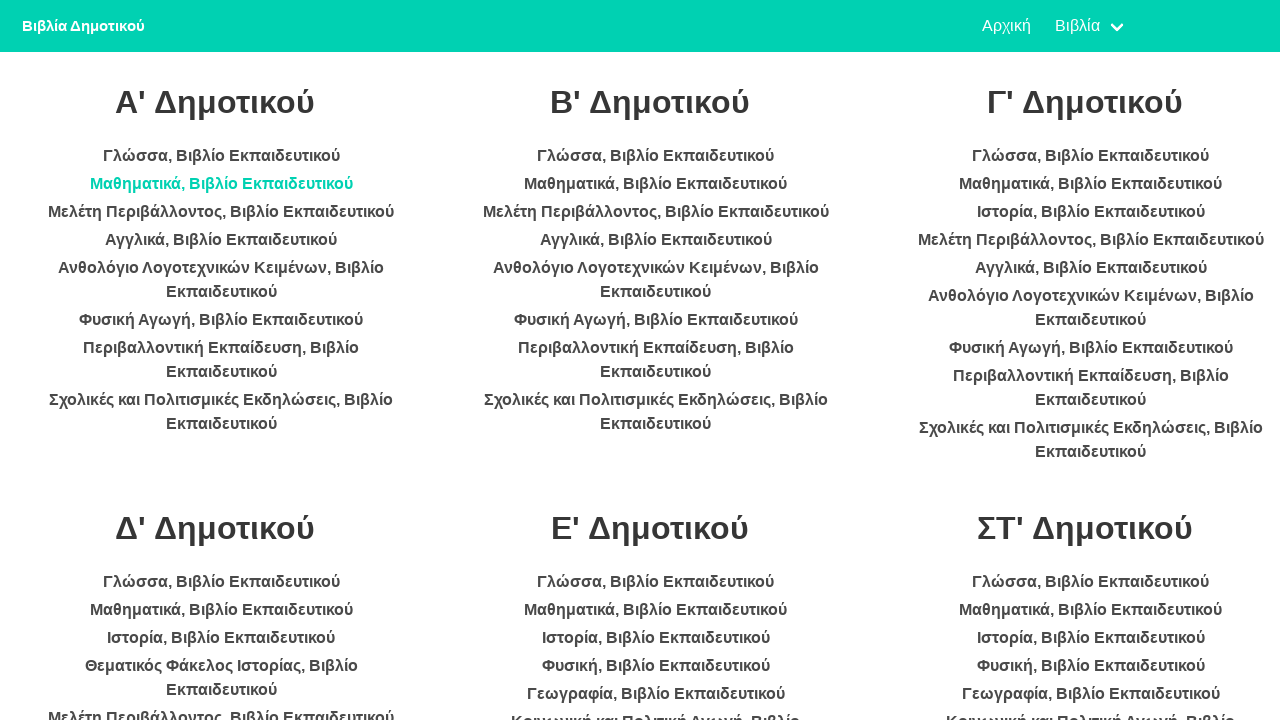

Clicked on a book link at (221, 212) on li >> nth=2
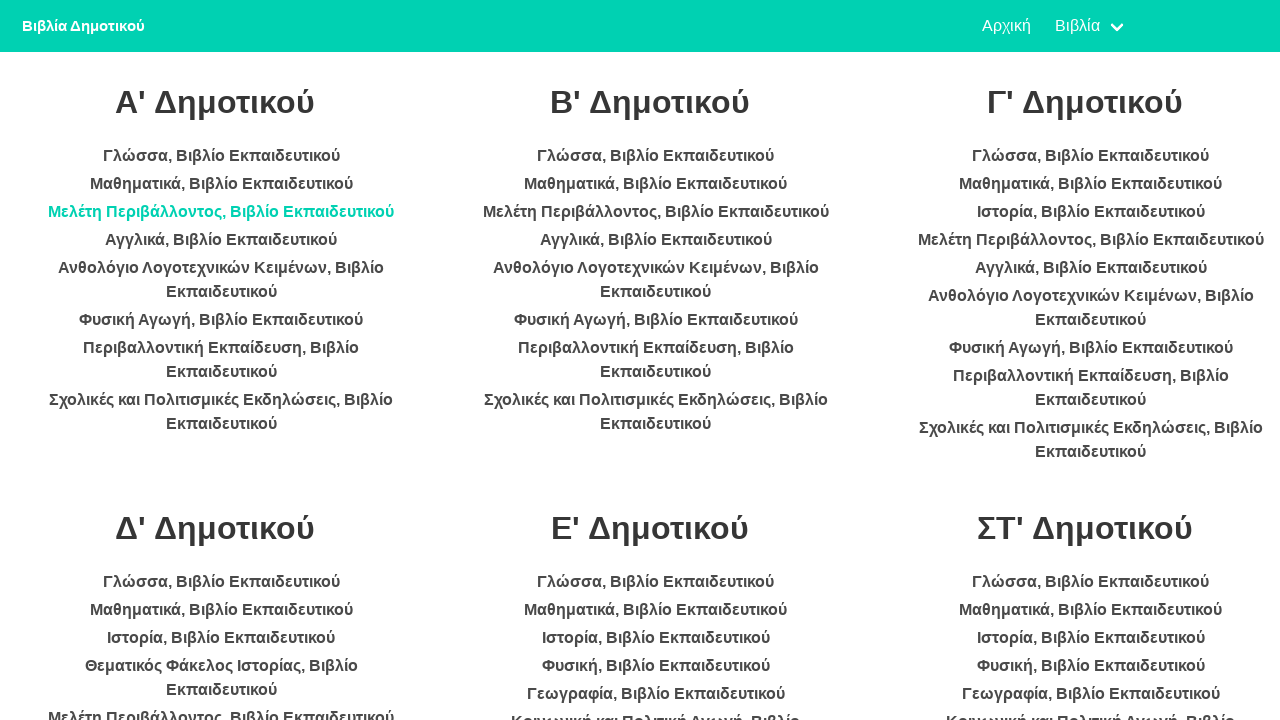

Waited for PDF content to load
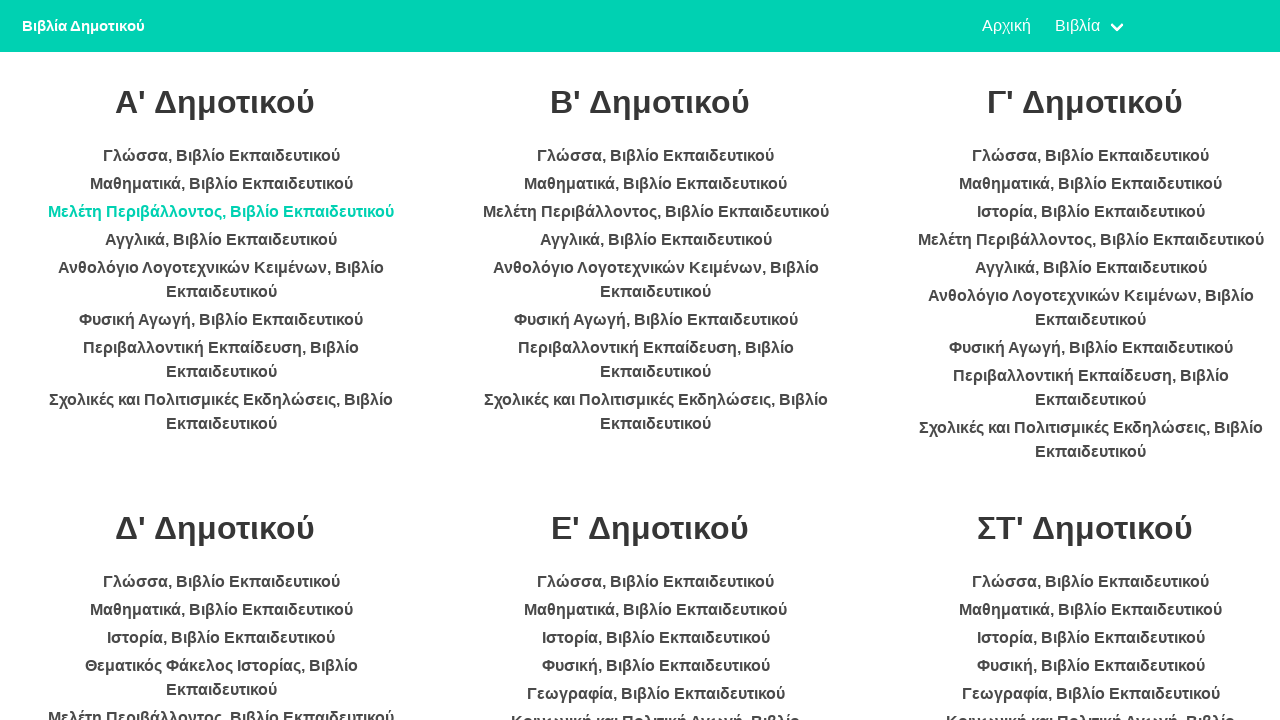

Clicked on a book link at (221, 240) on li >> nth=3
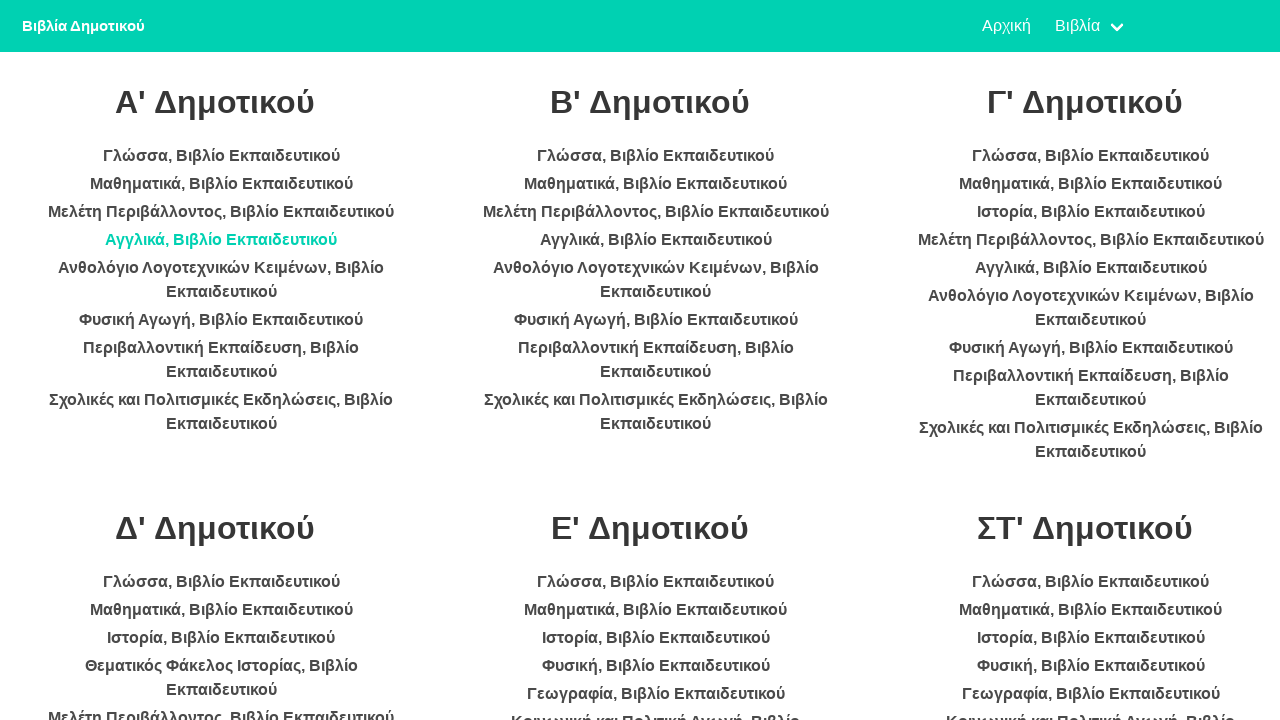

Waited for PDF content to load
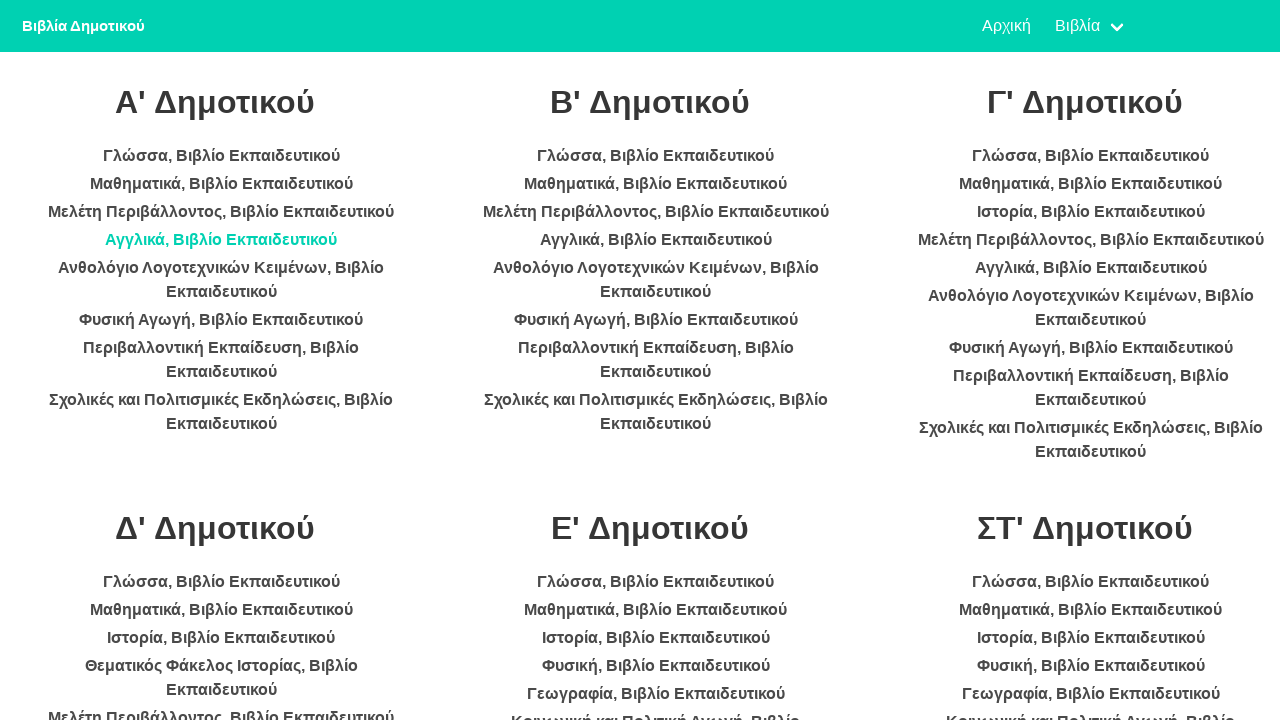

Clicked on a book link at (221, 280) on li >> nth=4
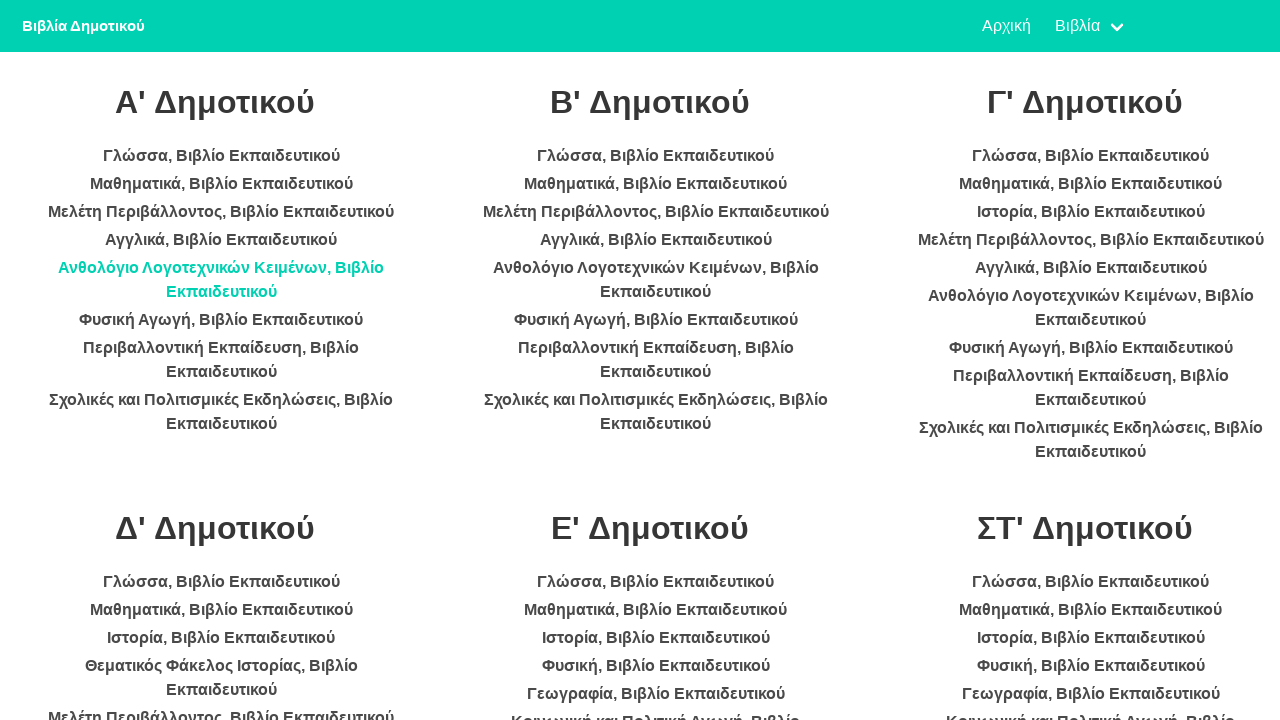

Waited for PDF content to load
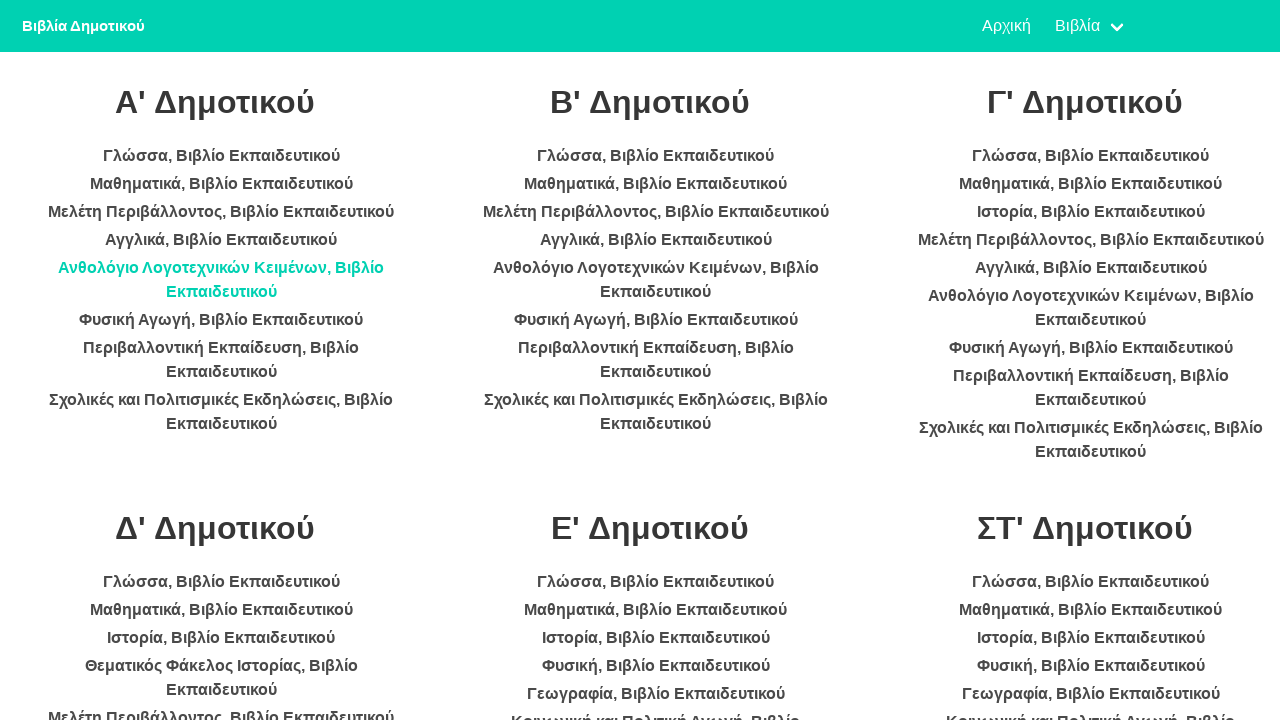

Clicked on a book link at (221, 320) on li >> nth=5
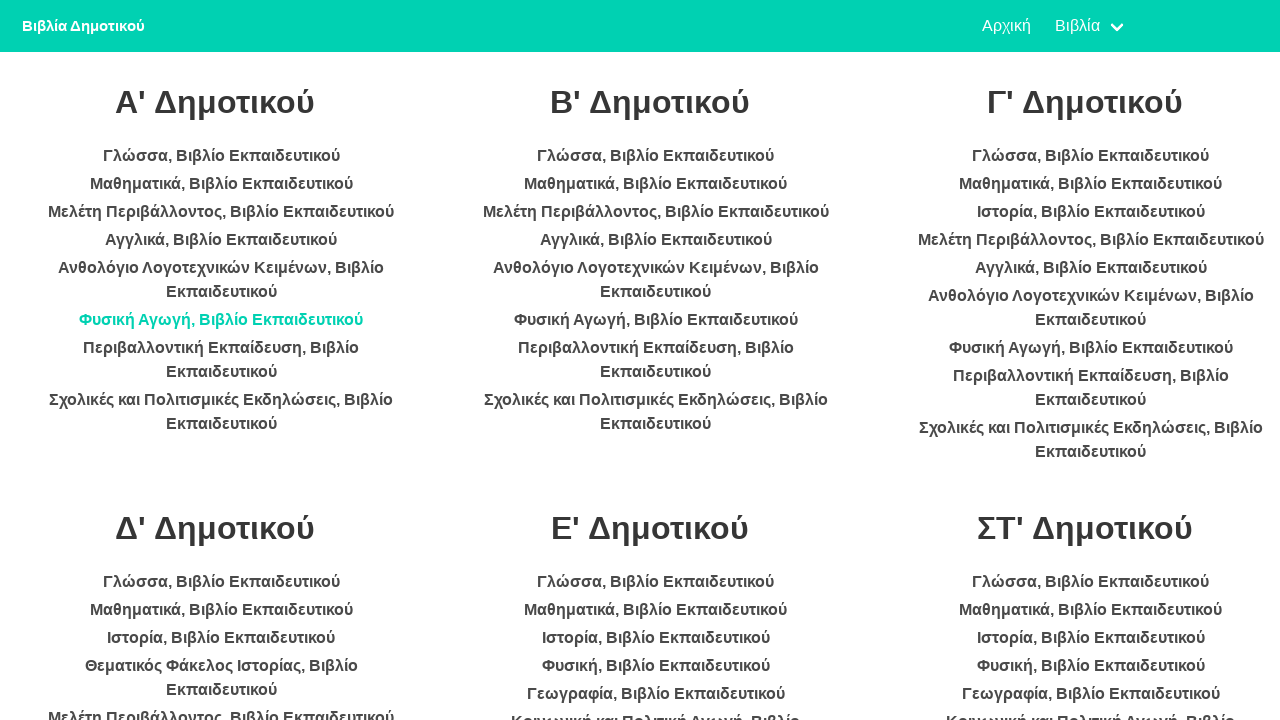

Waited for PDF content to load
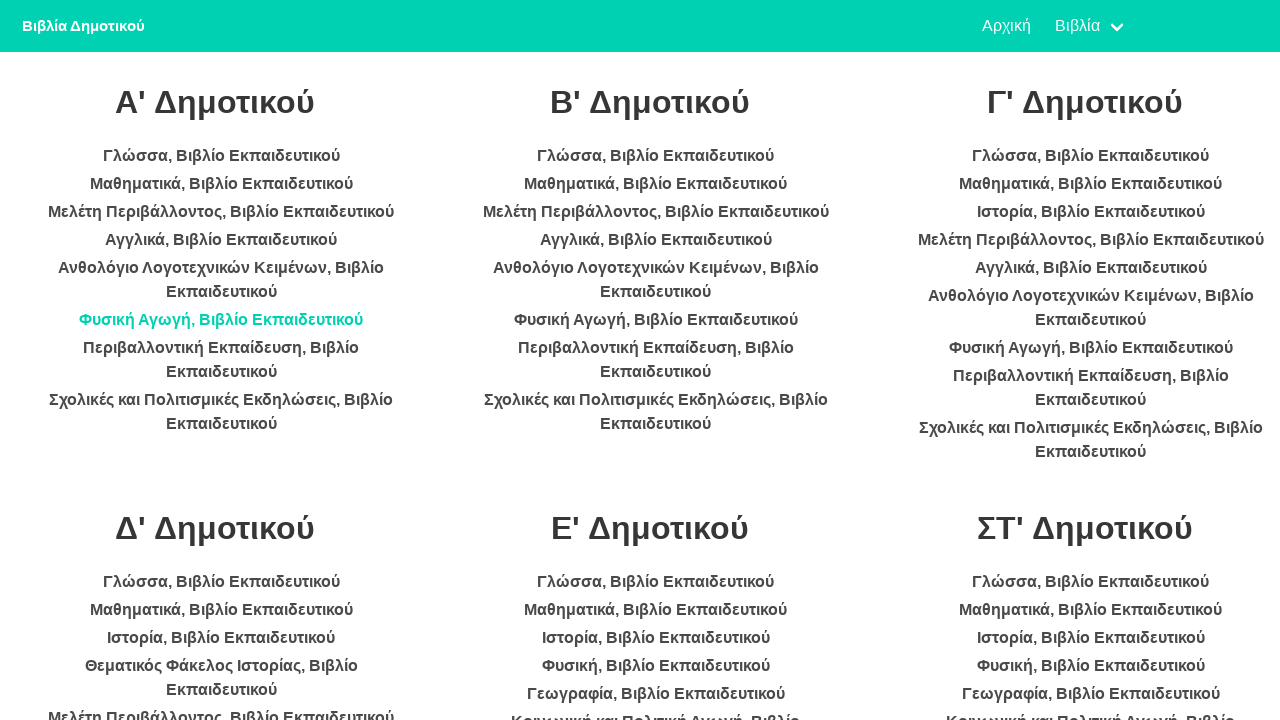

Clicked on a book link at (221, 360) on li >> nth=6
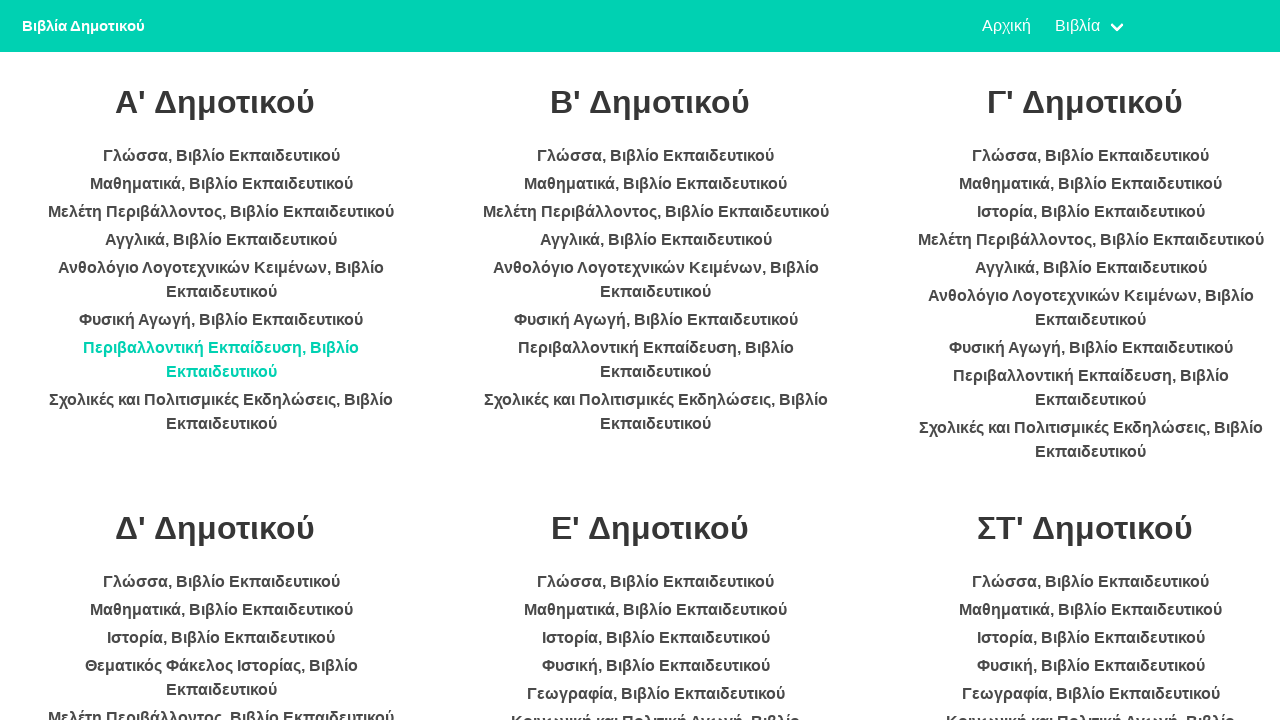

Waited for PDF content to load
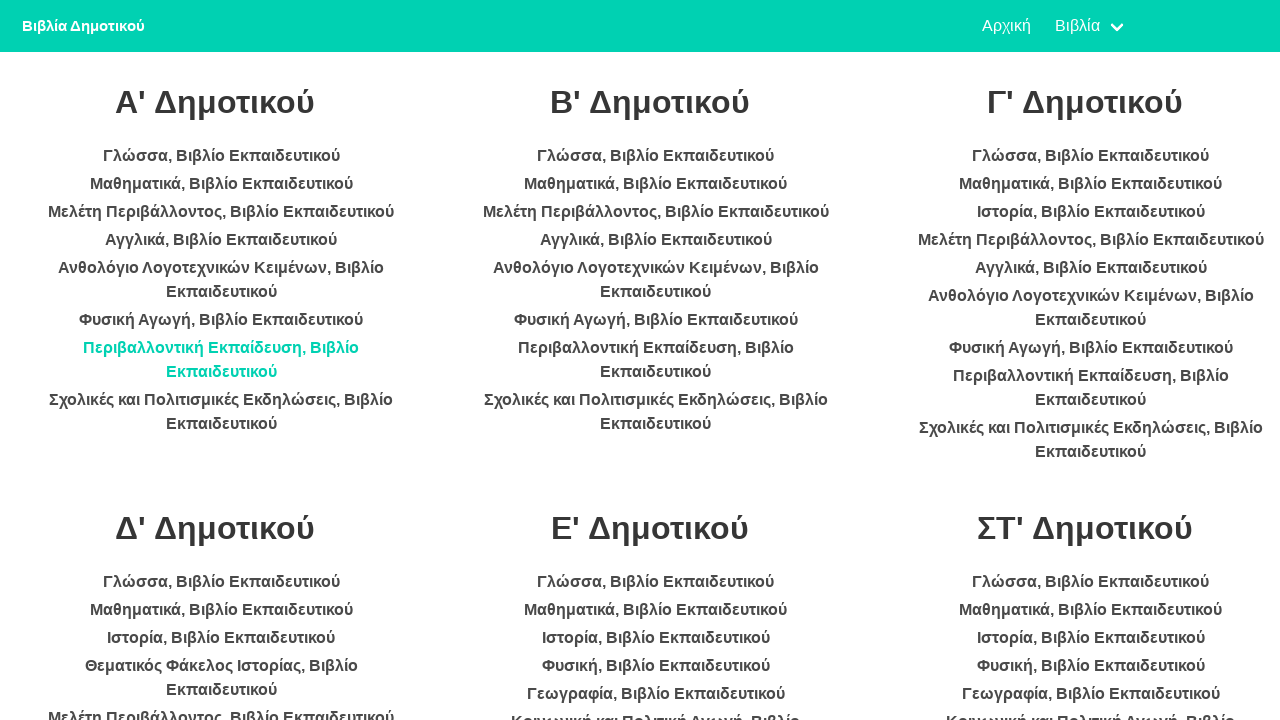

Clicked on a book link at (221, 412) on li >> nth=7
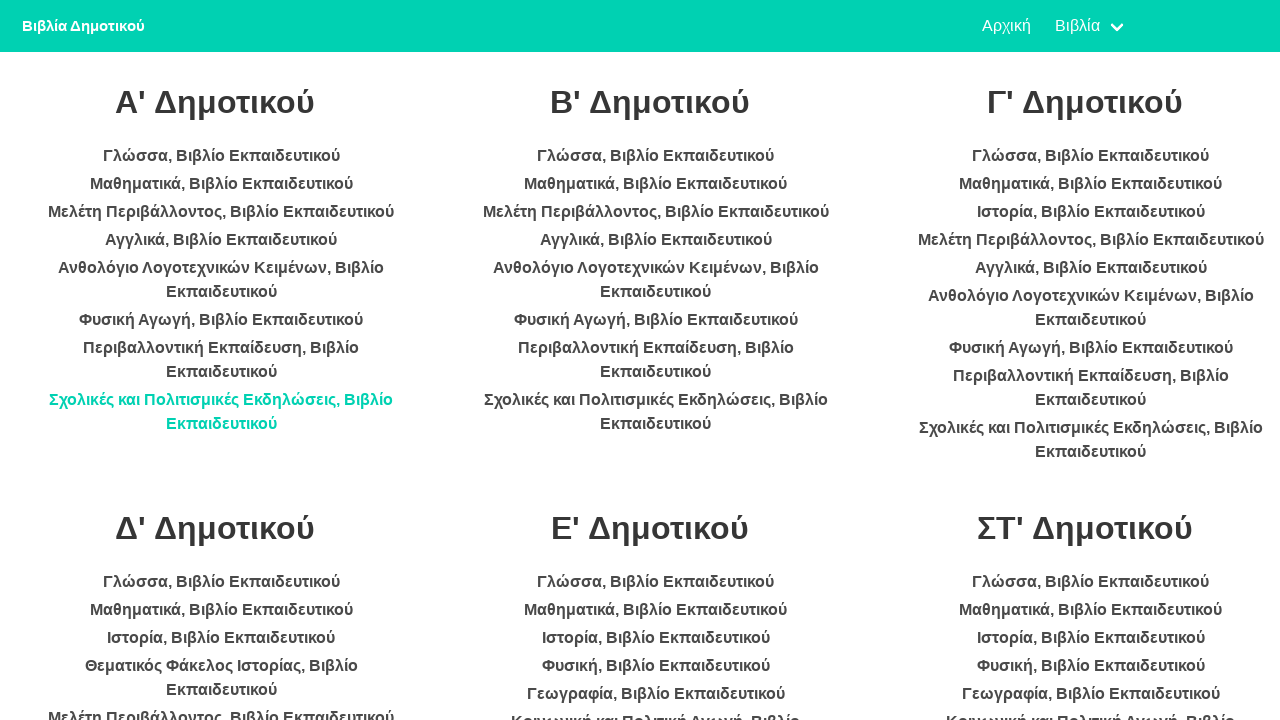

Waited for PDF content to load
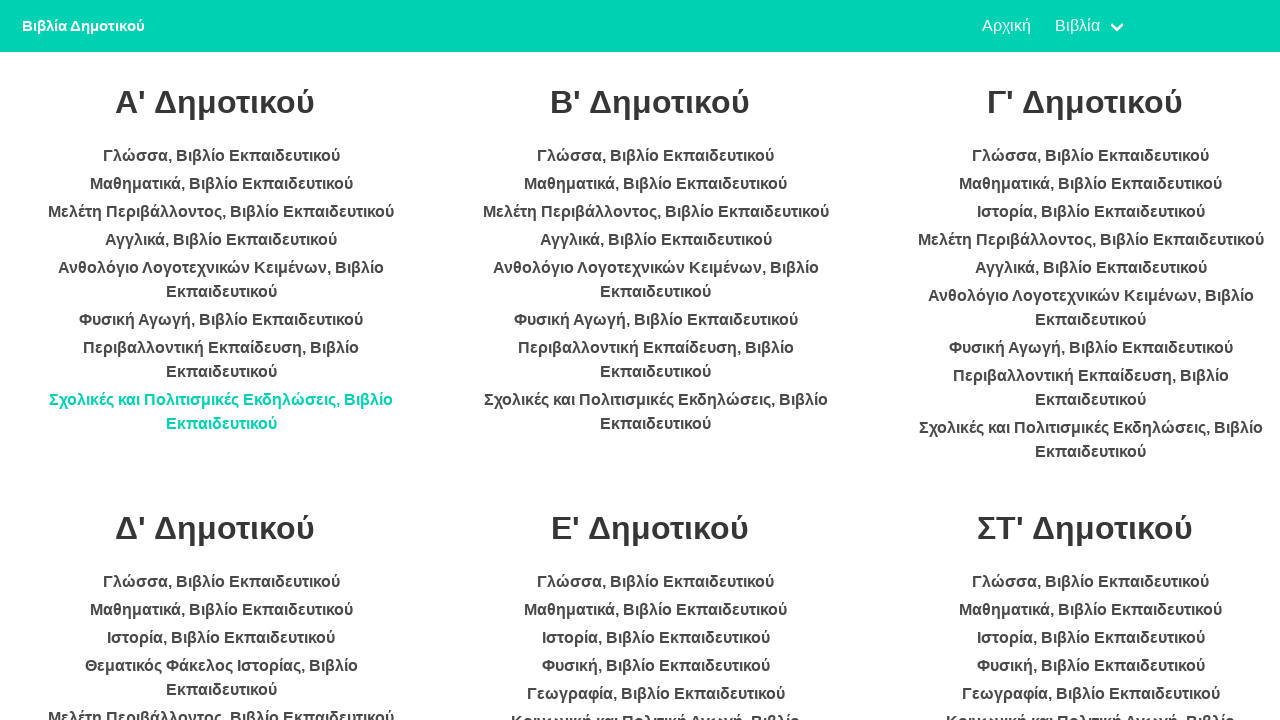

Clicked on a book link at (656, 156) on li >> nth=8
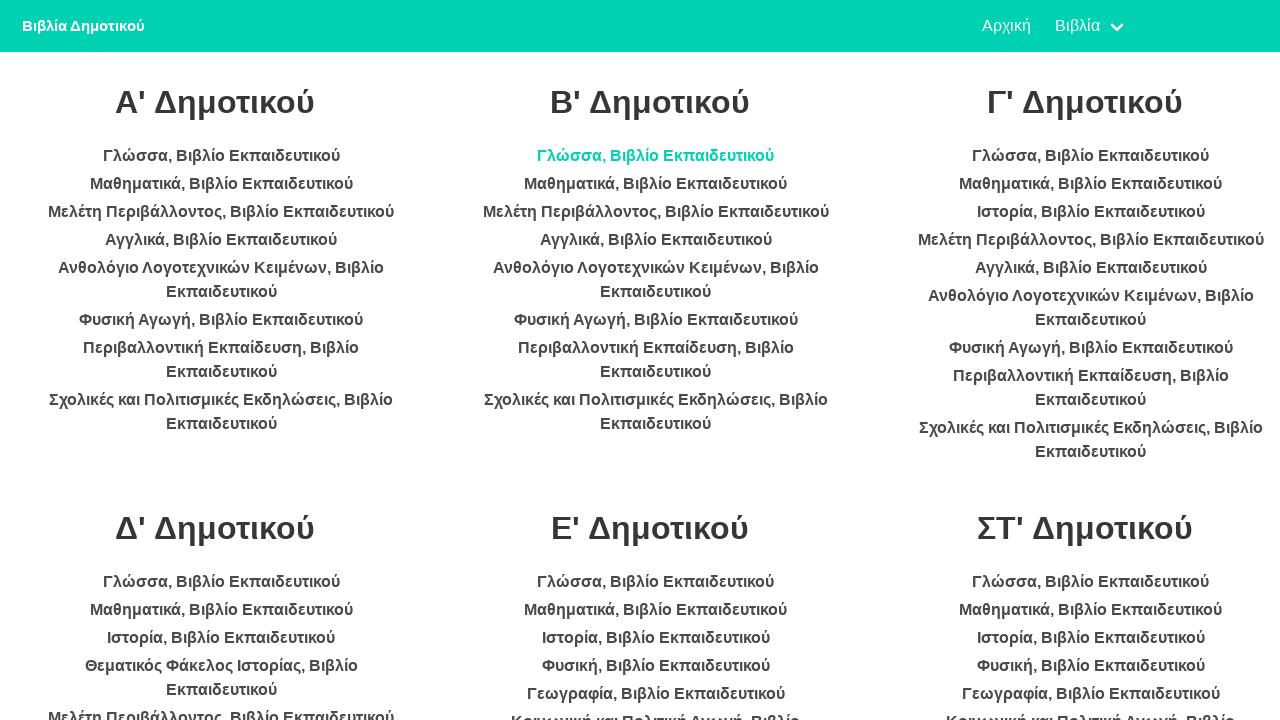

Waited for PDF content to load
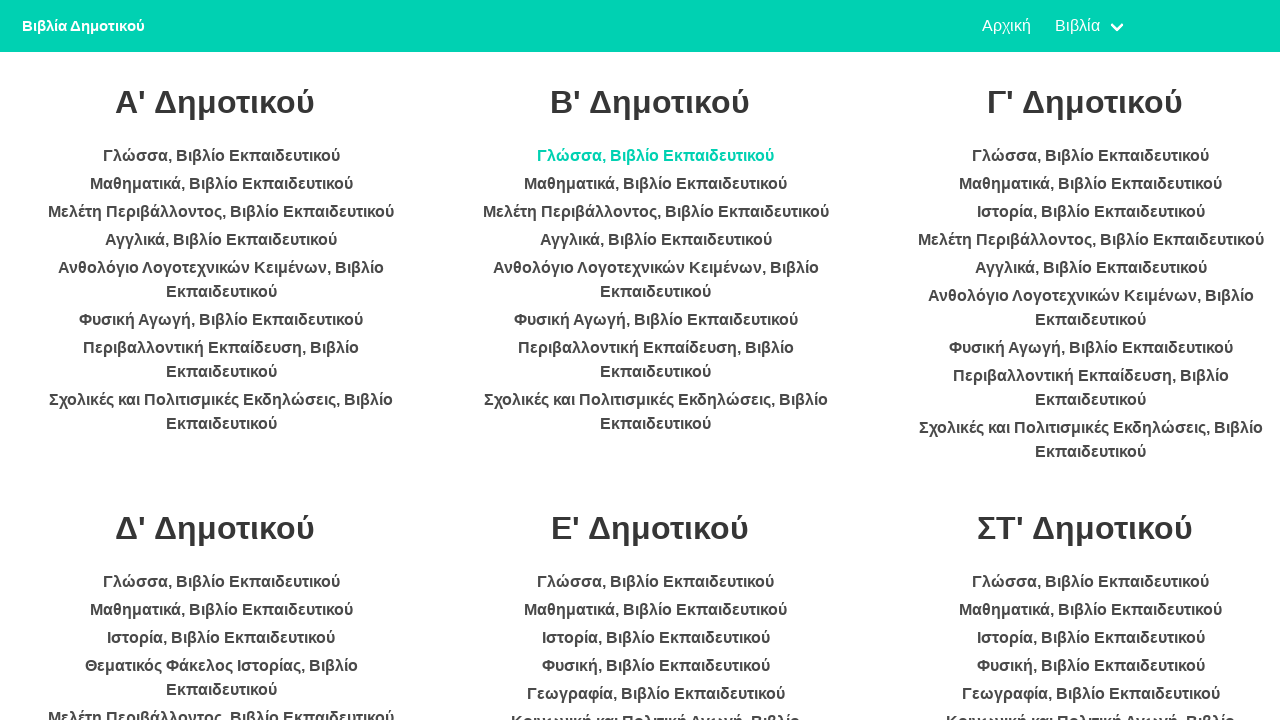

Clicked on a book link at (656, 184) on li >> nth=9
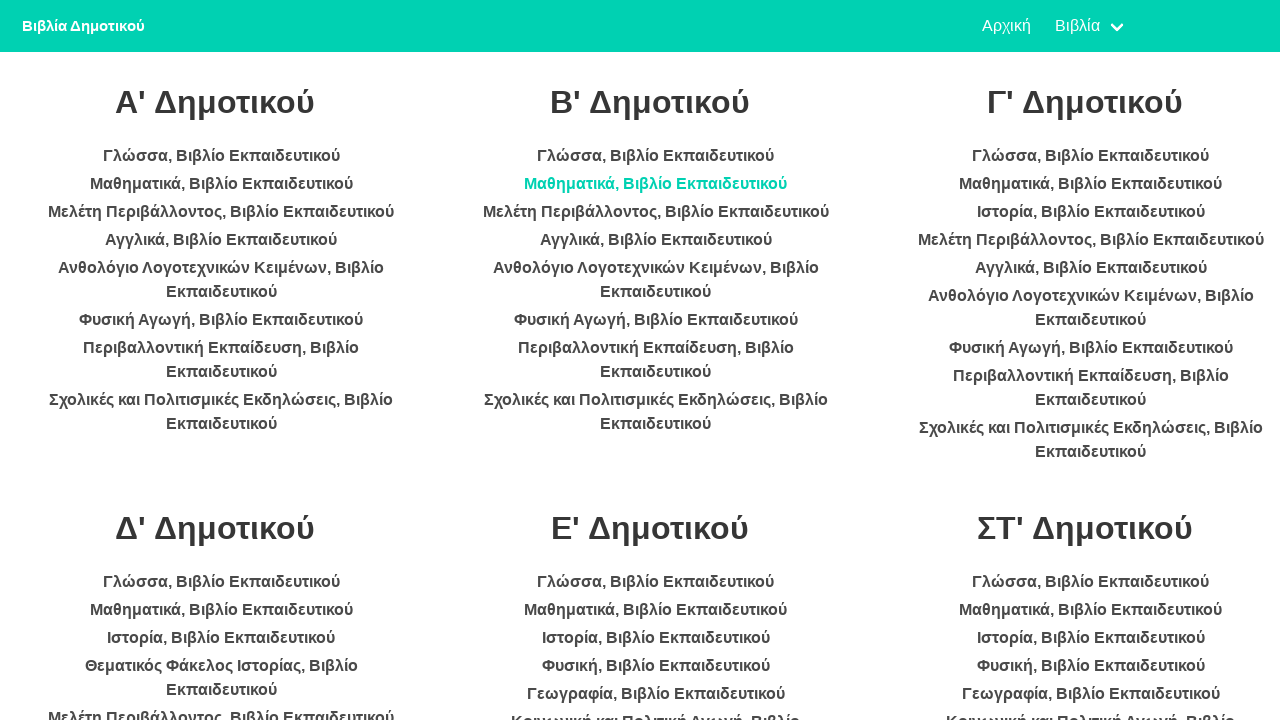

Waited for PDF content to load
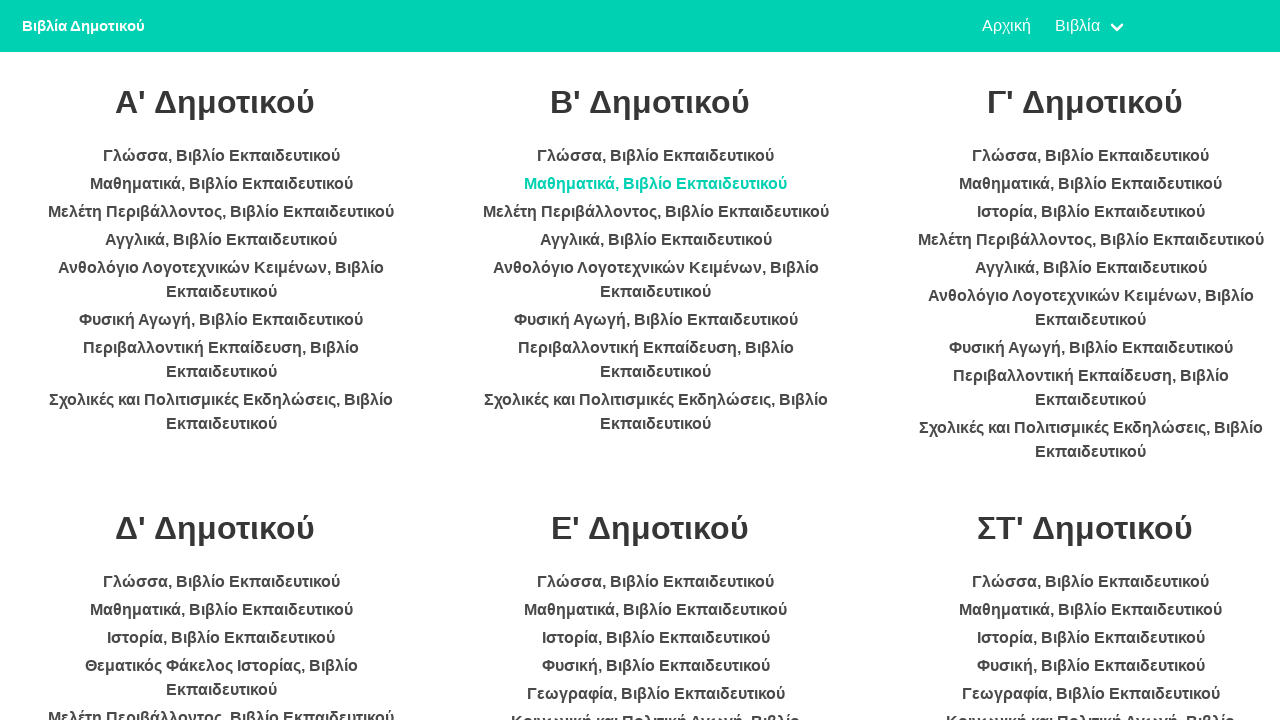

Clicked on a book link at (656, 212) on li >> nth=10
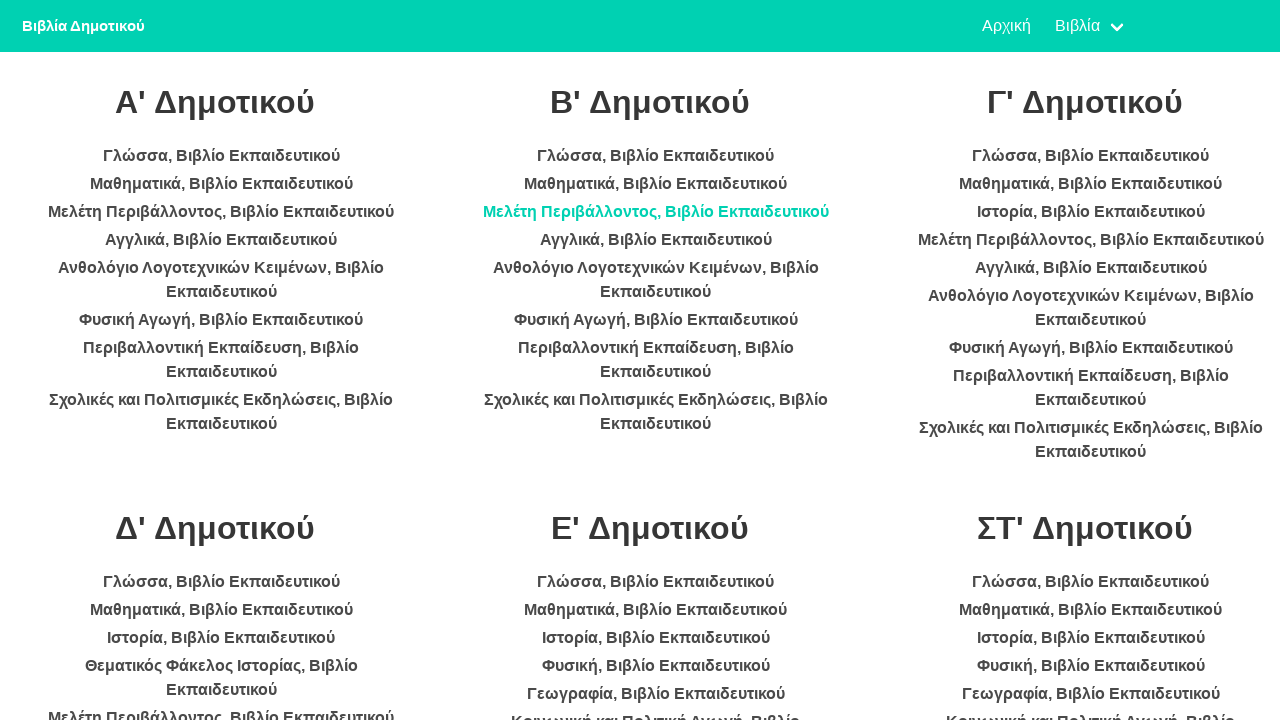

Waited for PDF content to load
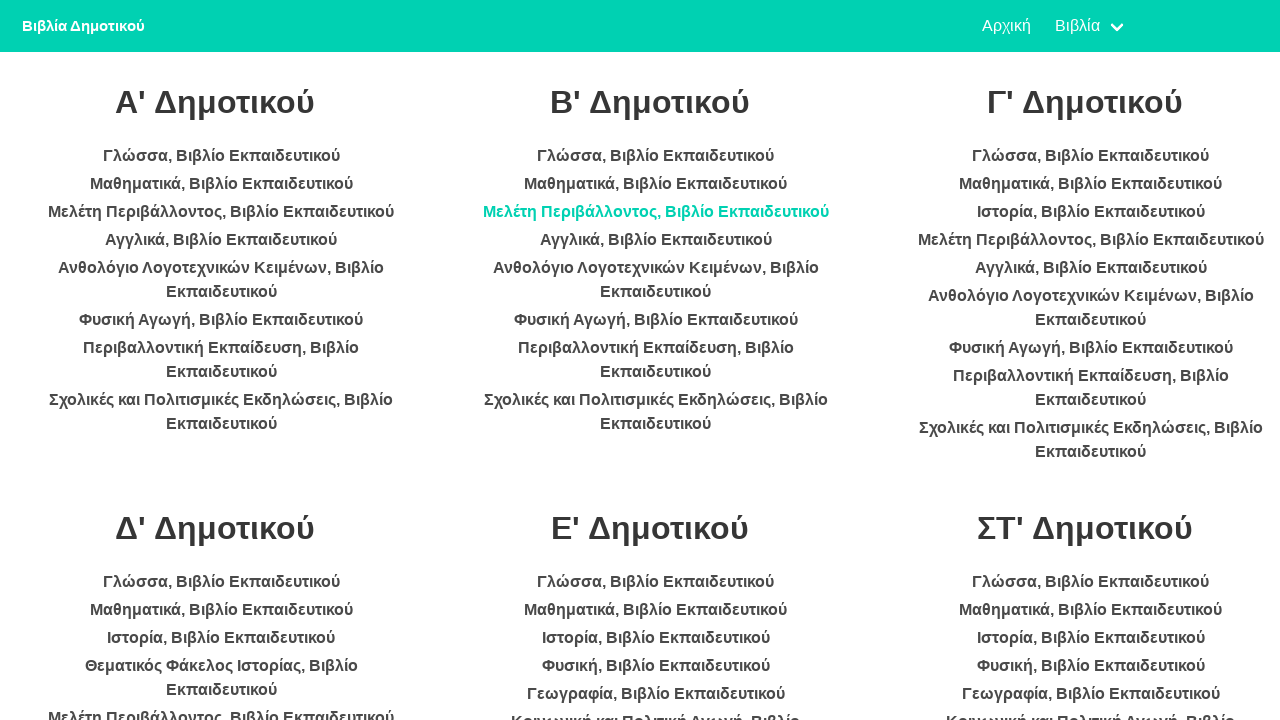

Clicked on a book link at (656, 240) on li >> nth=11
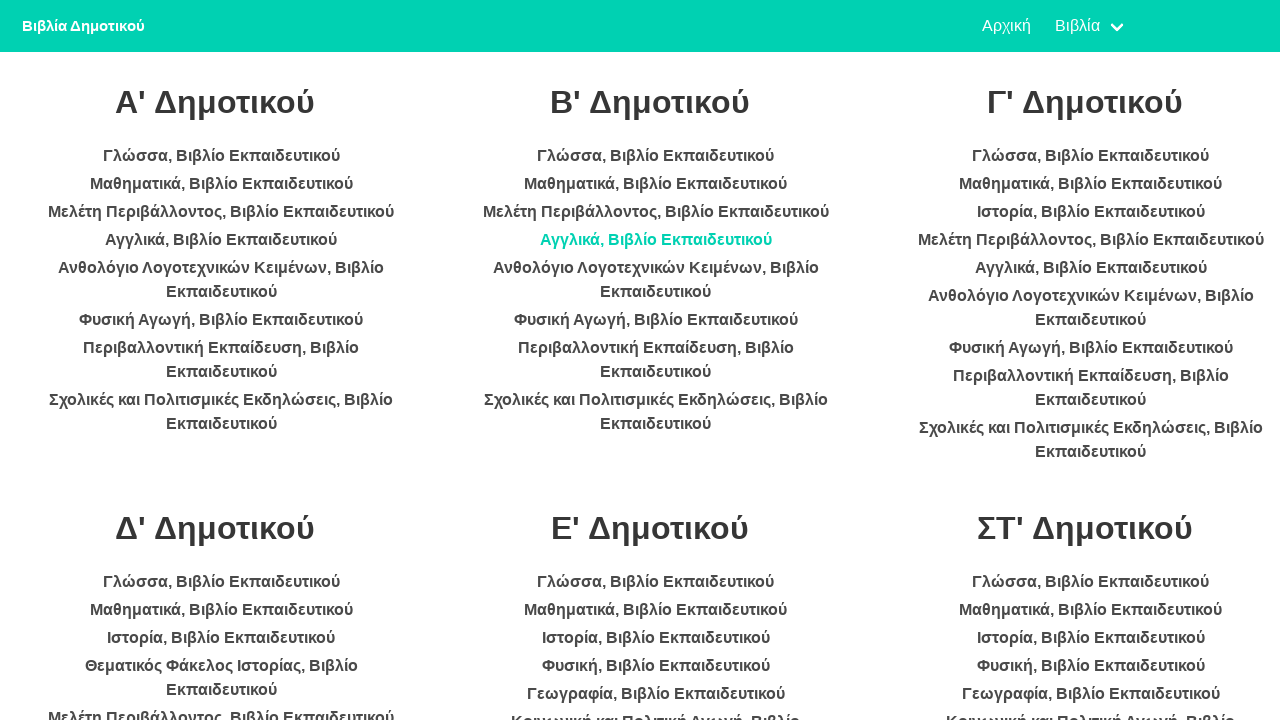

Waited for PDF content to load
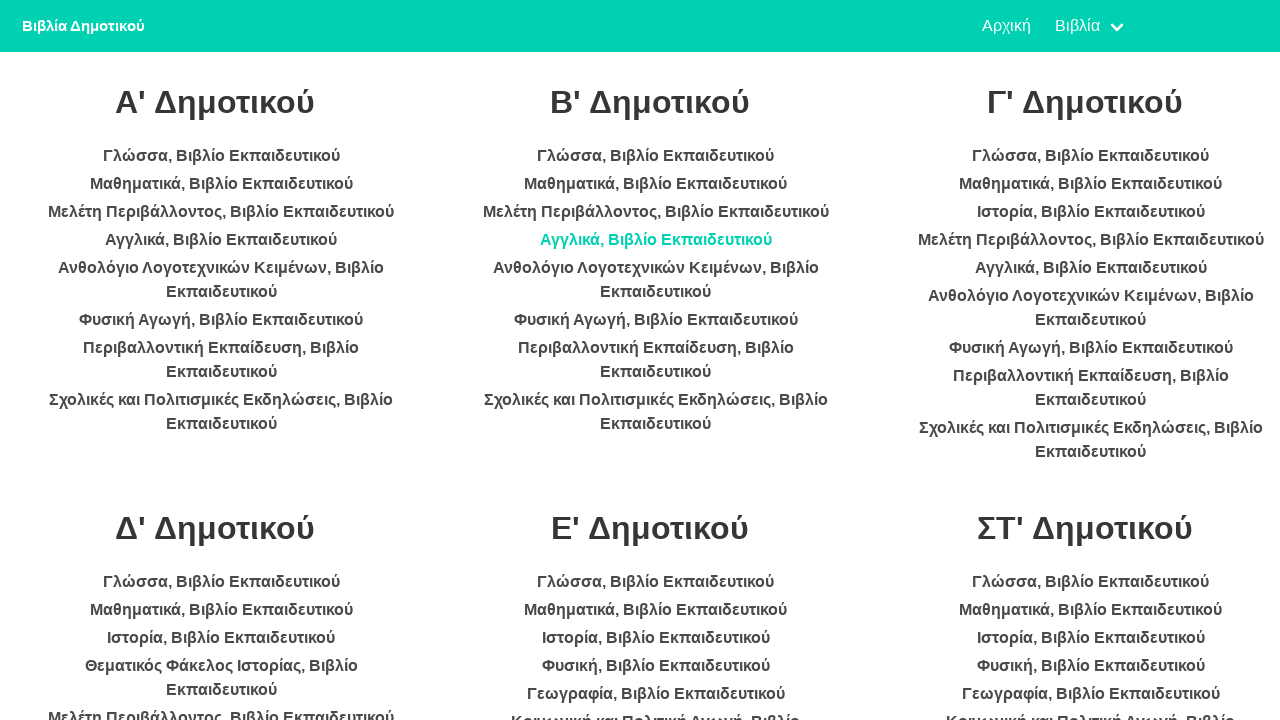

Clicked on a book link at (656, 280) on li >> nth=12
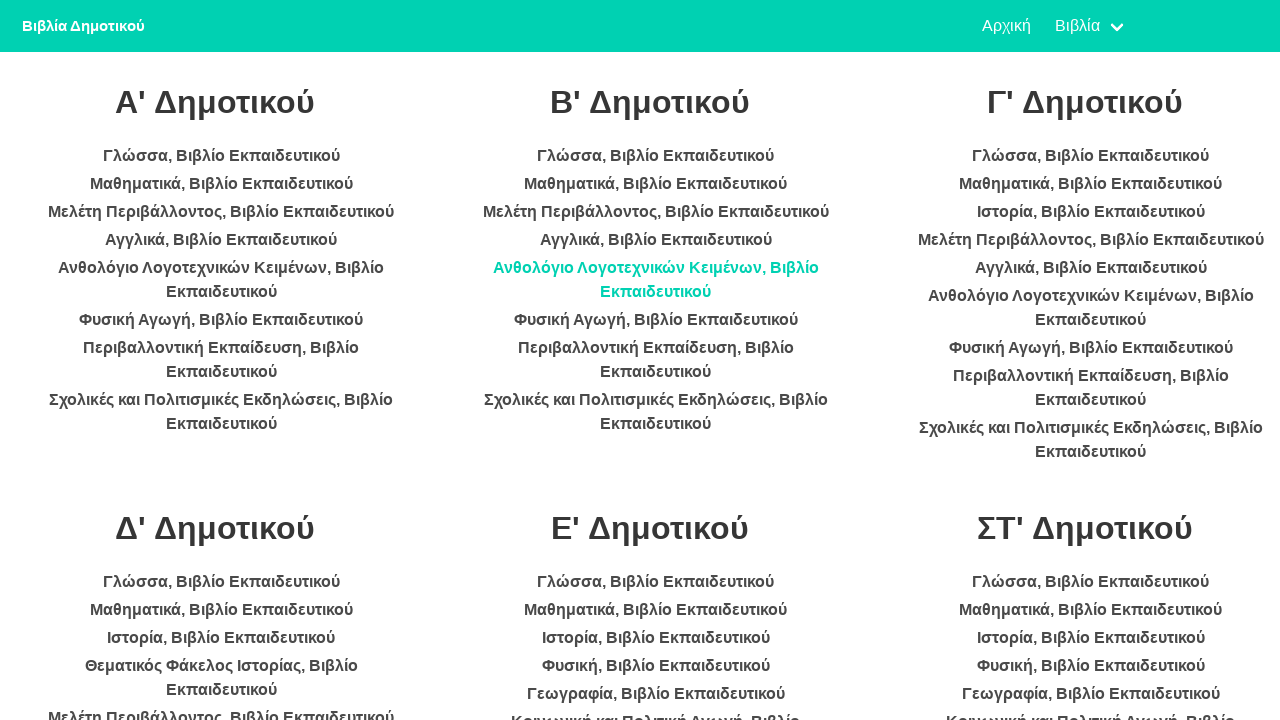

Waited for PDF content to load
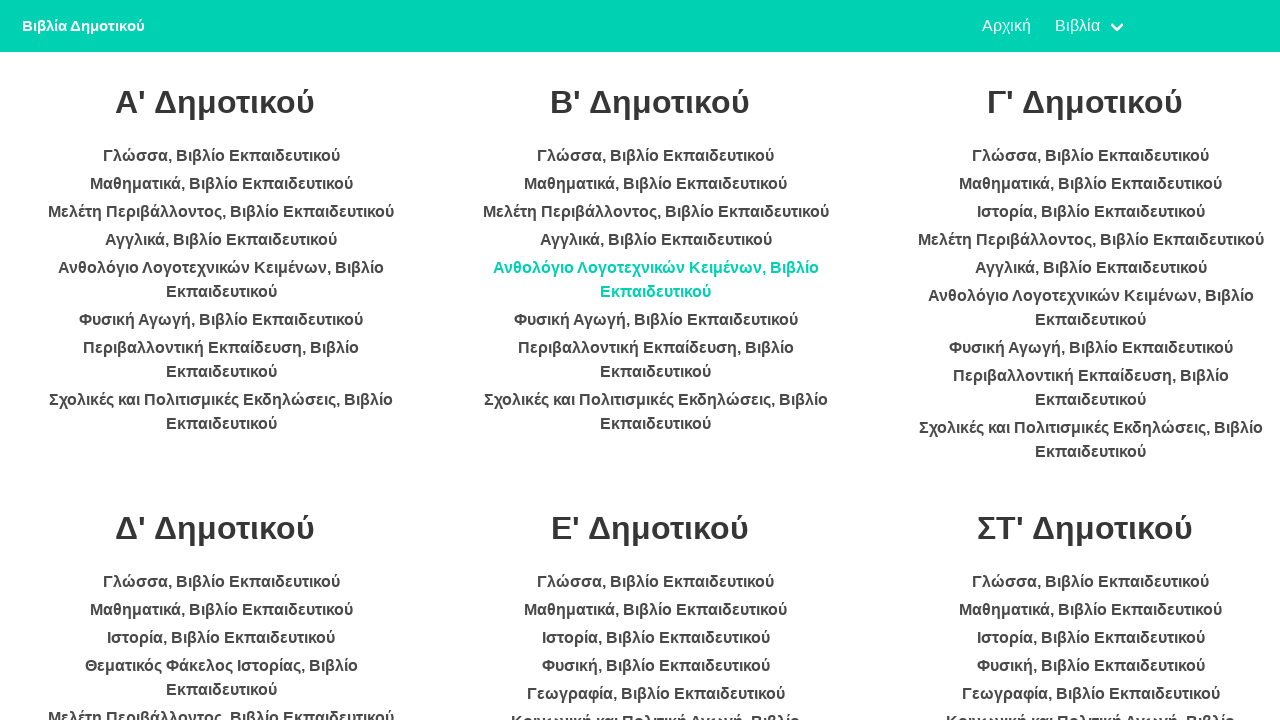

Clicked on a book link at (656, 320) on li >> nth=13
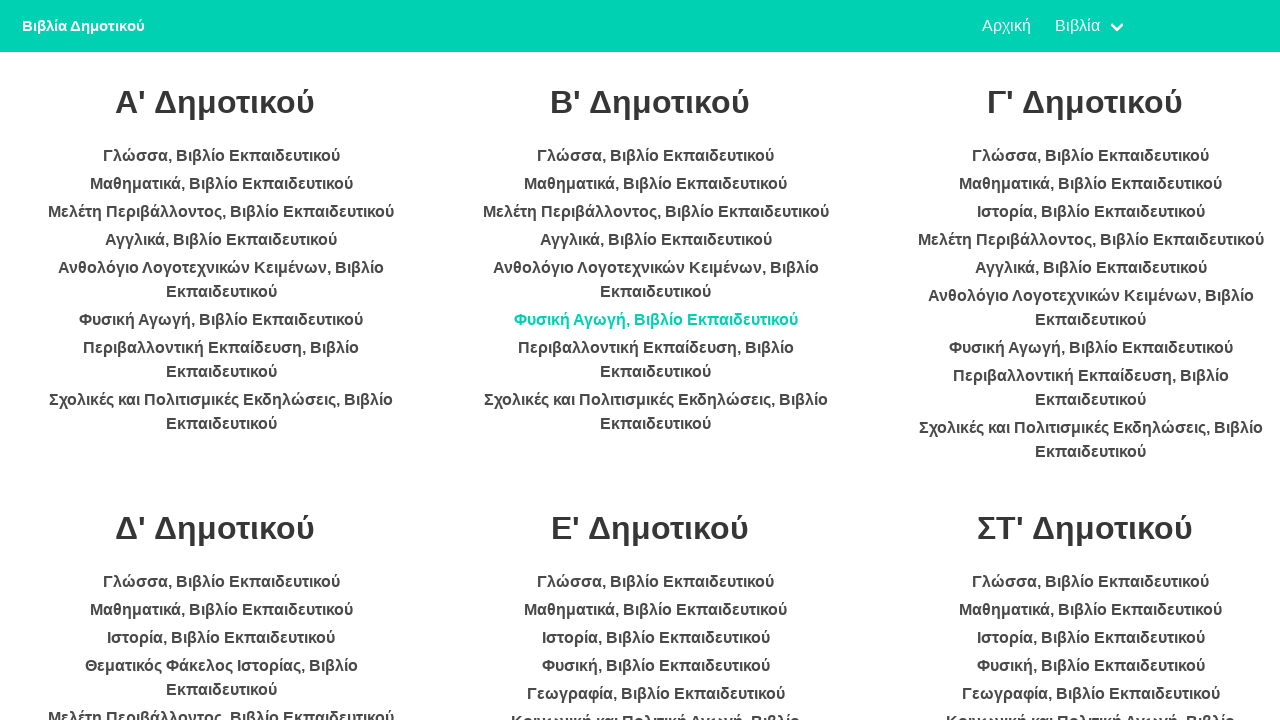

Waited for PDF content to load
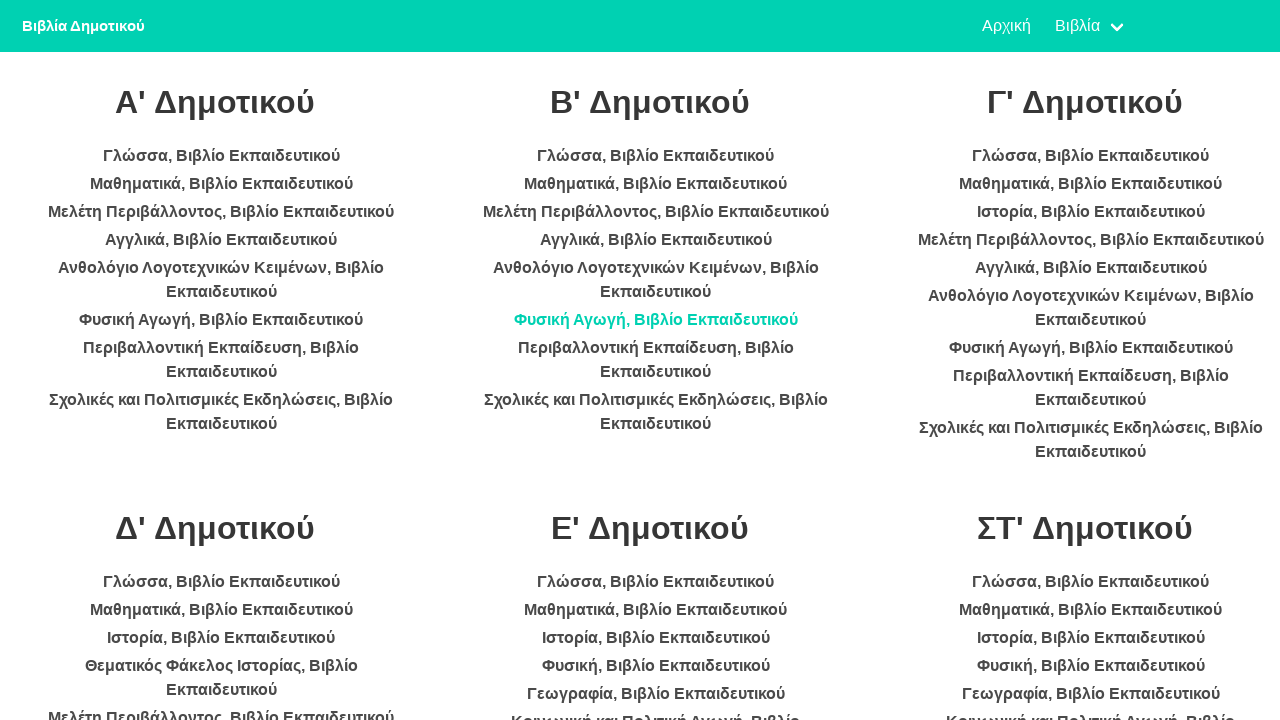

Clicked on a book link at (656, 360) on li >> nth=14
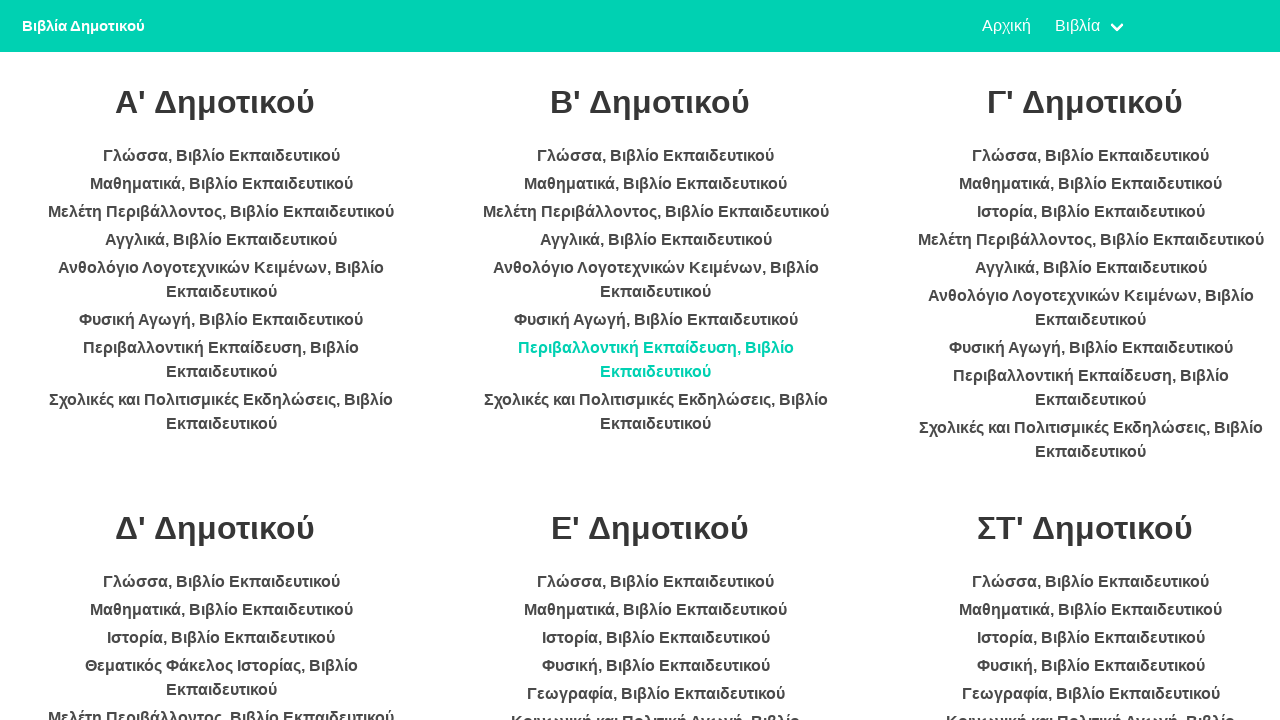

Waited for PDF content to load
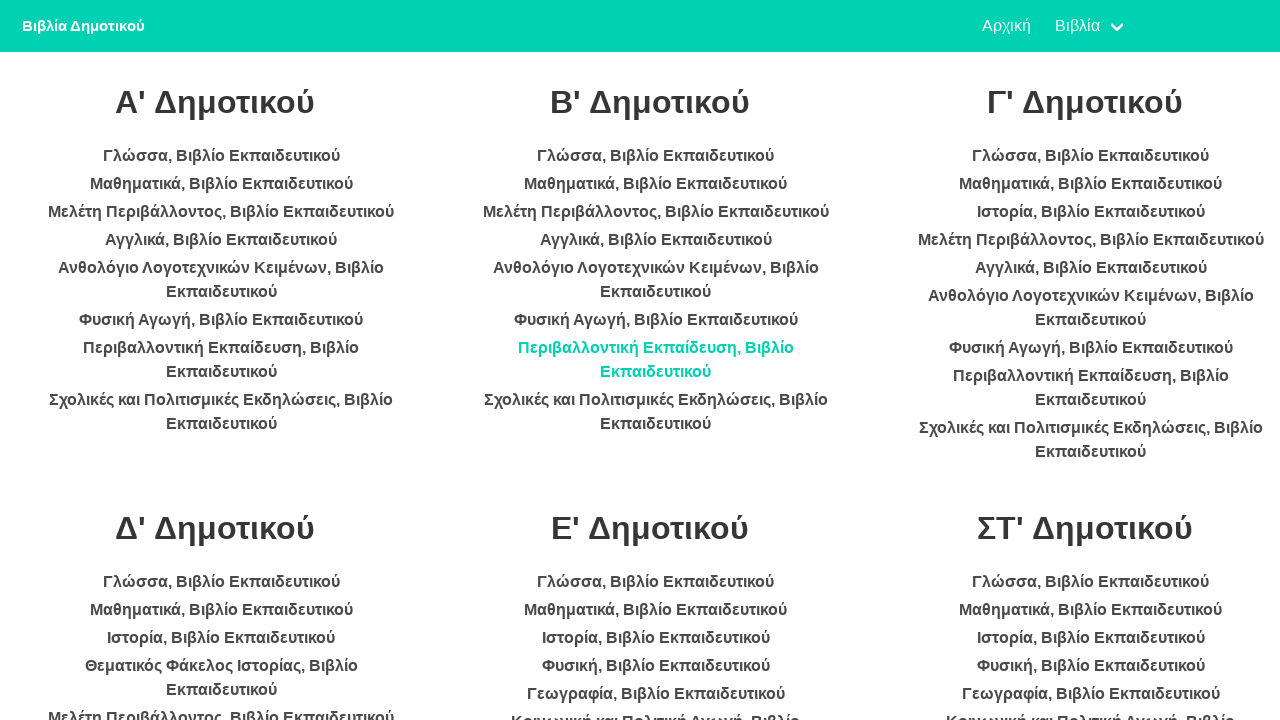

Clicked on a book link at (656, 412) on li >> nth=15
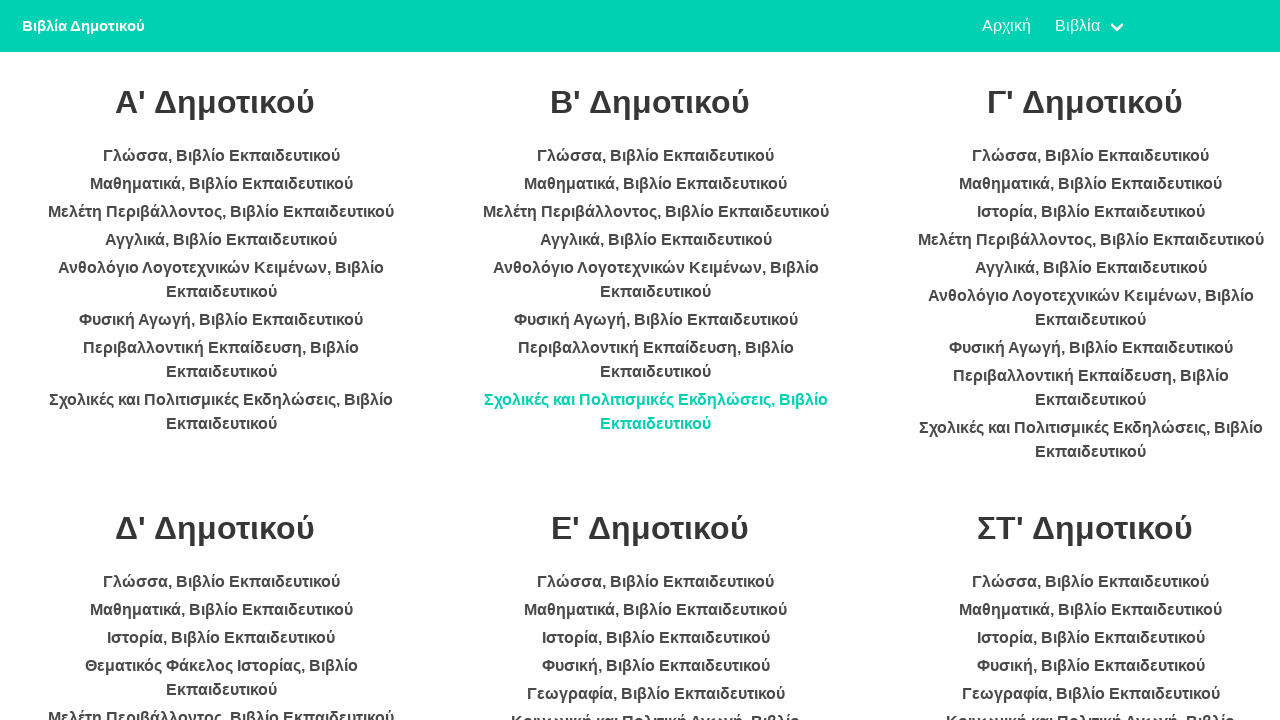

Waited for PDF content to load
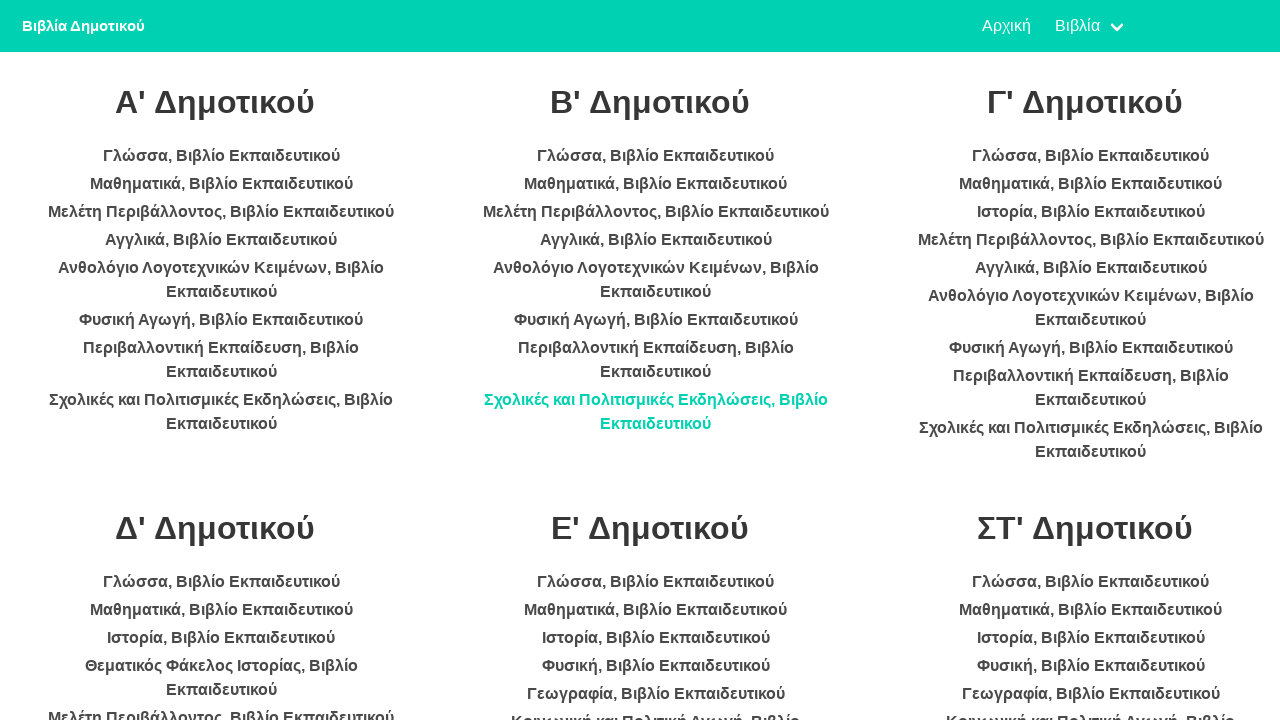

Clicked on a book link at (1091, 156) on li >> nth=16
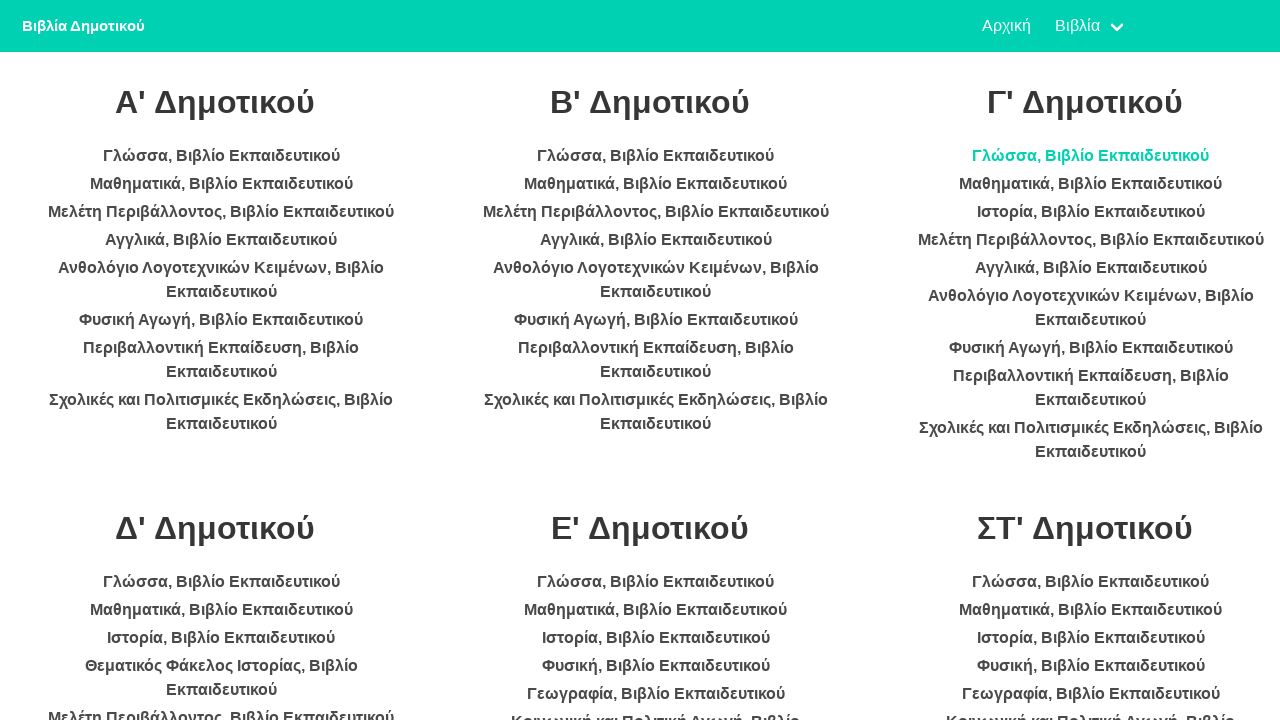

Waited for PDF content to load
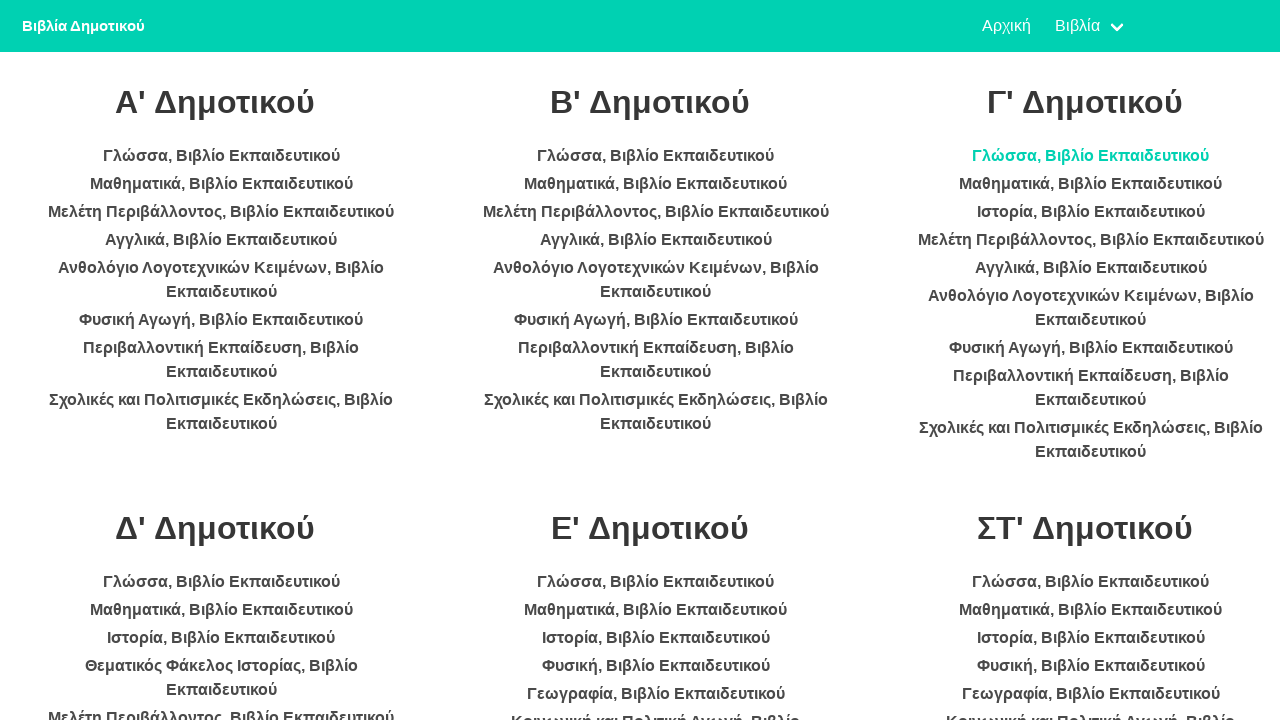

Clicked on a book link at (1091, 184) on li >> nth=17
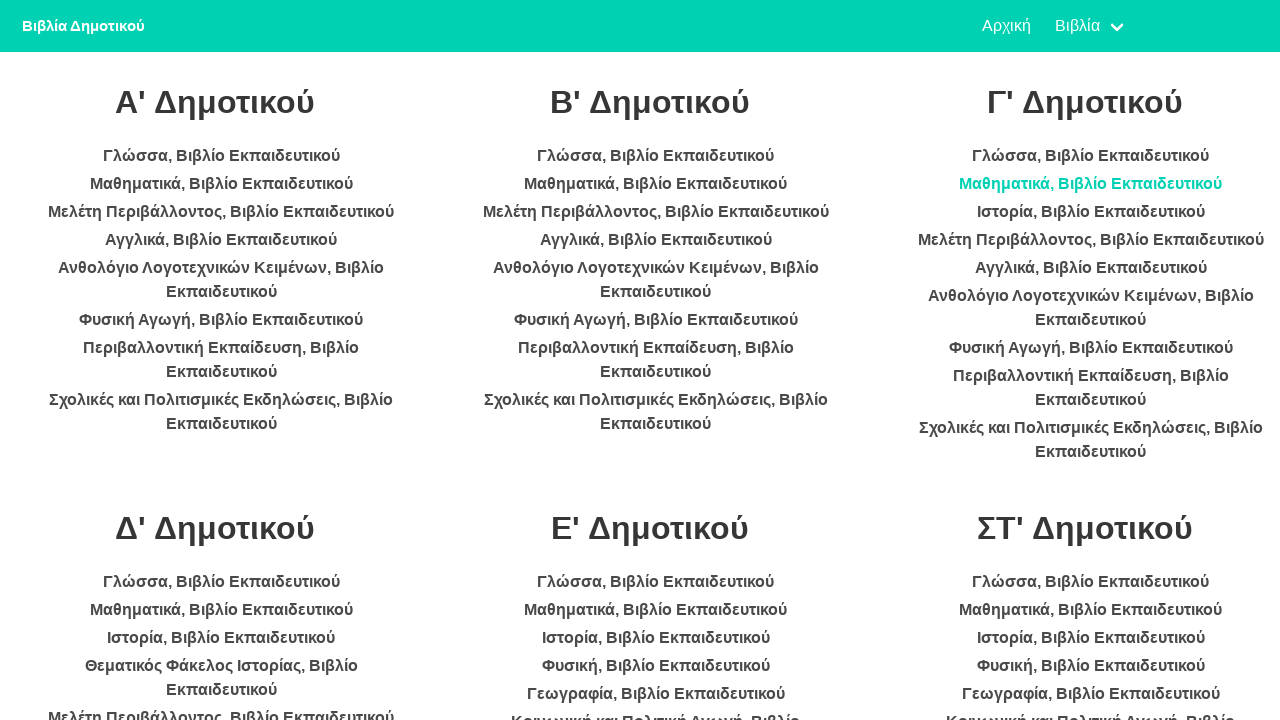

Waited for PDF content to load
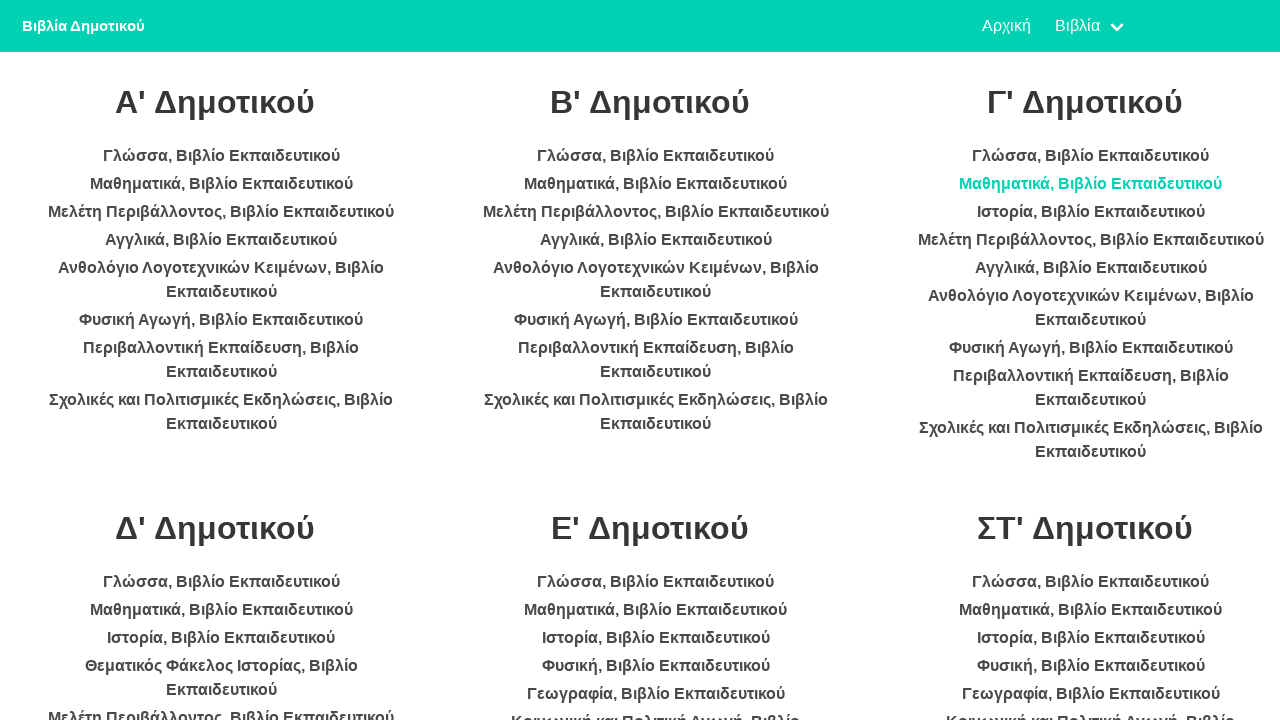

Clicked on a book link at (1091, 212) on li >> nth=18
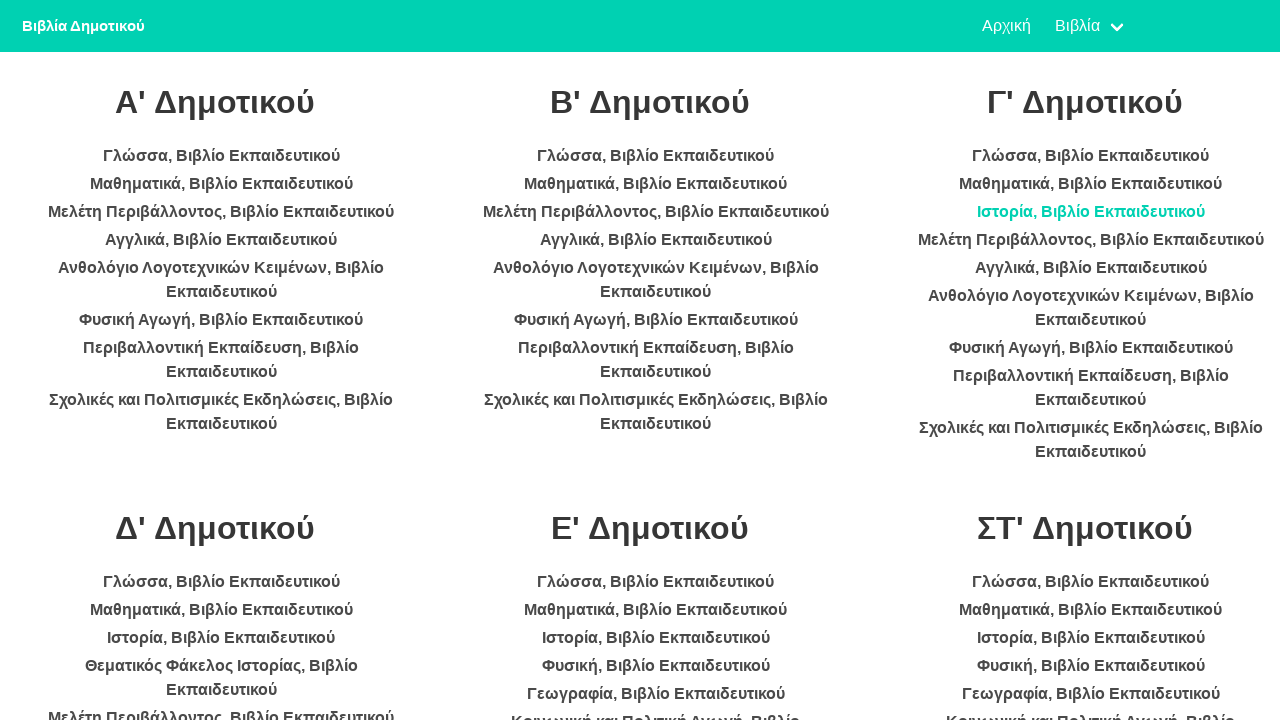

Waited for PDF content to load
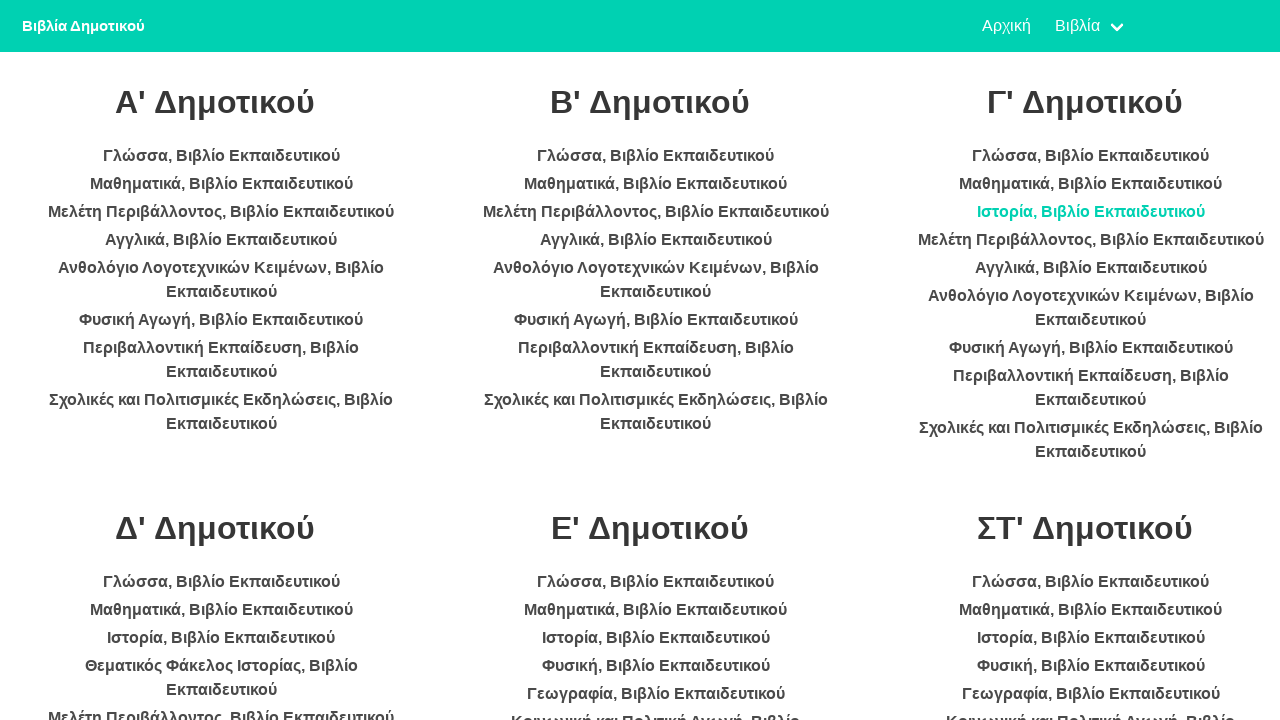

Clicked on a book link at (1091, 240) on li >> nth=19
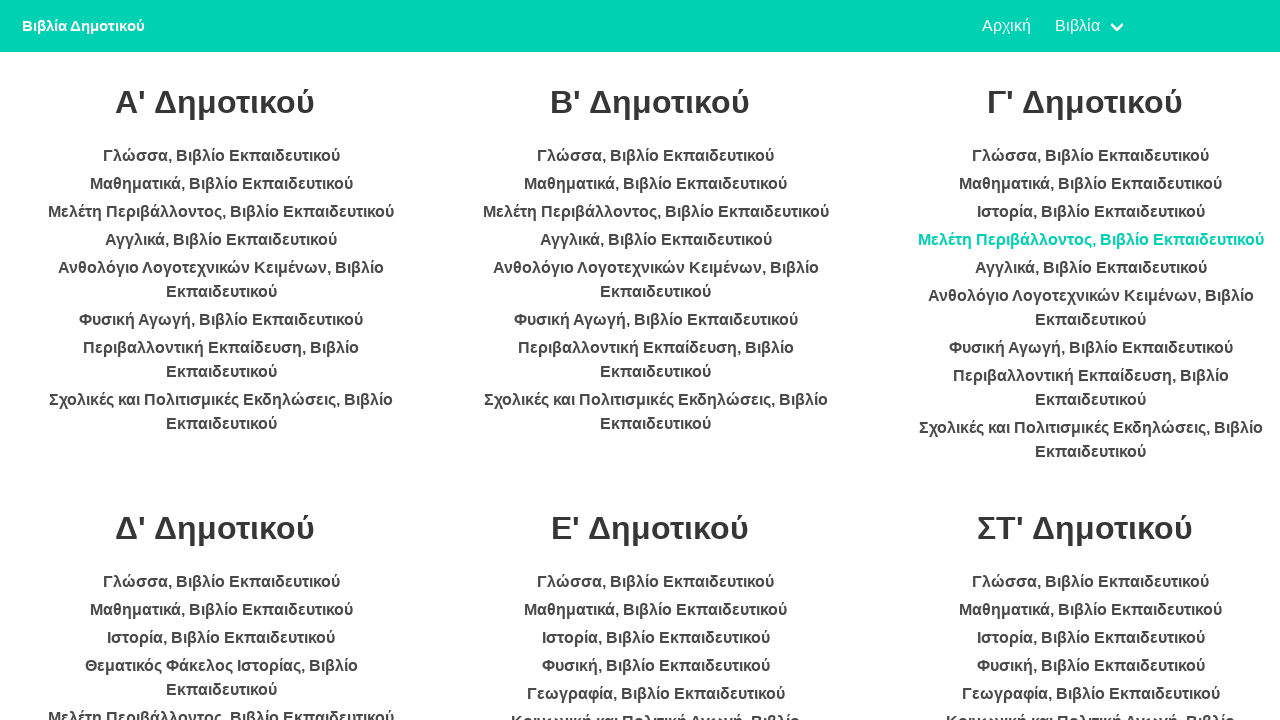

Waited for PDF content to load
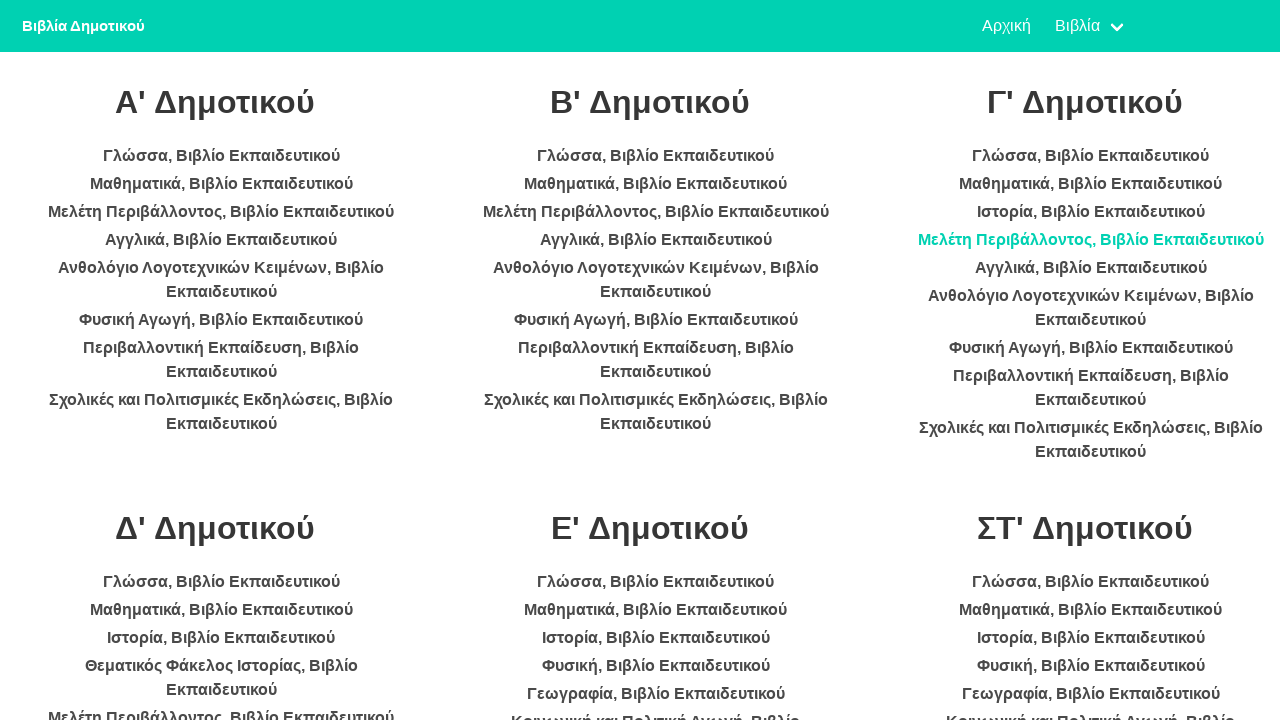

Clicked on a book link at (1091, 268) on li >> nth=20
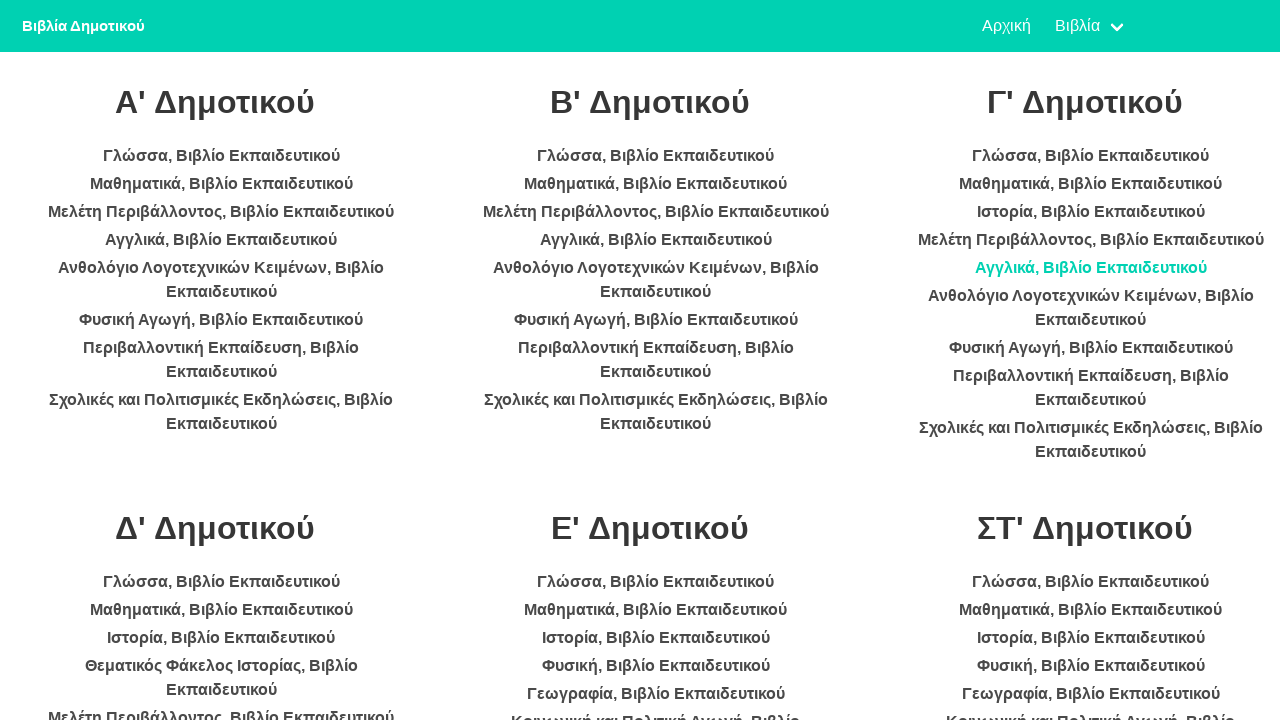

Waited for PDF content to load
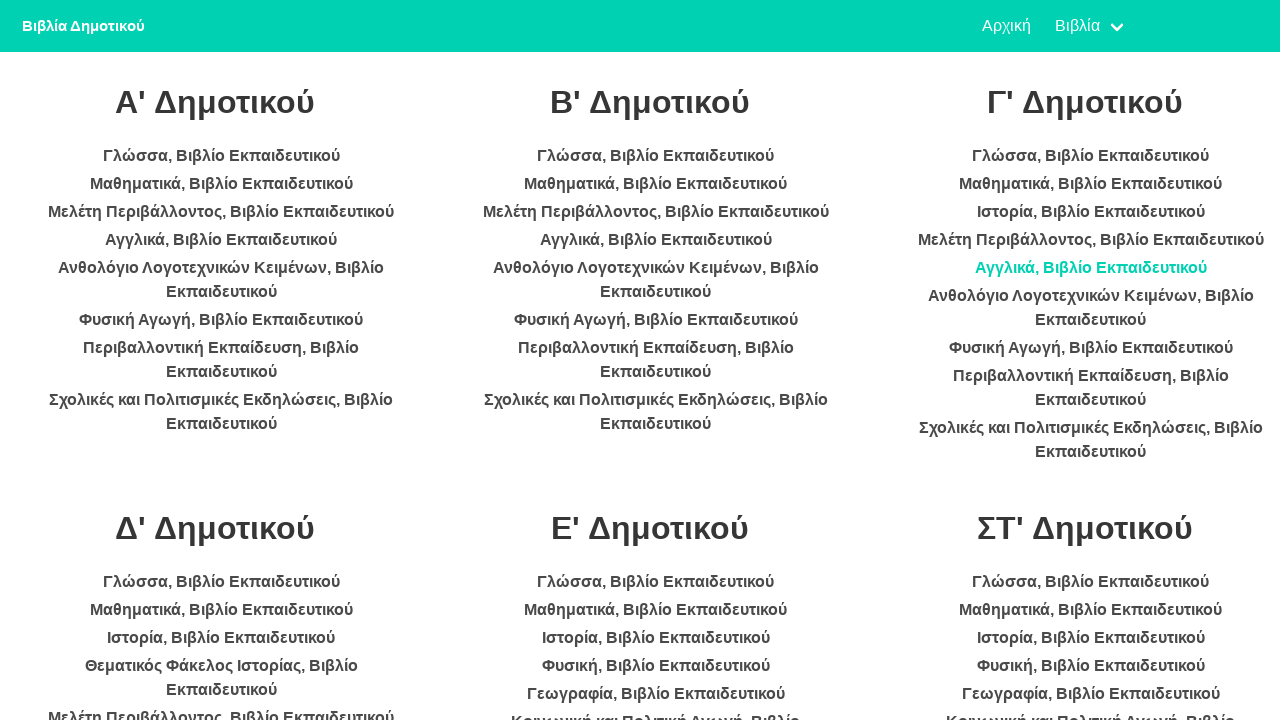

Clicked on a book link at (1091, 308) on li >> nth=21
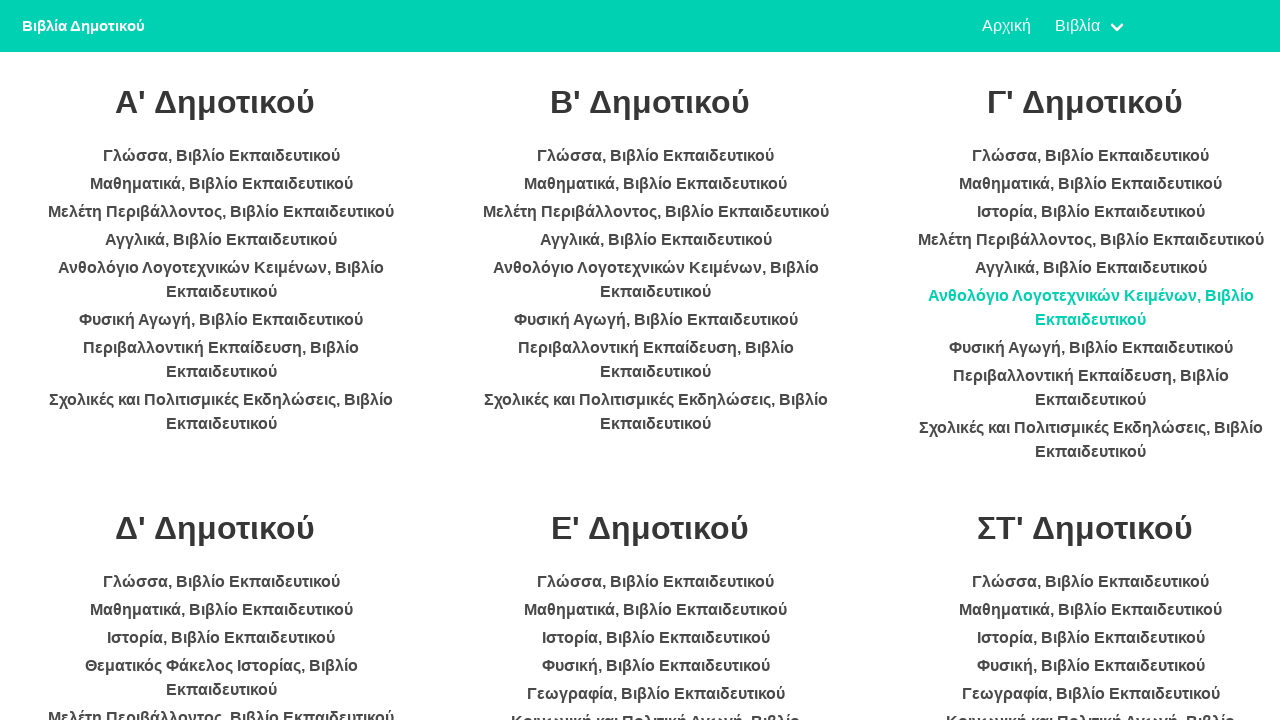

Waited for PDF content to load
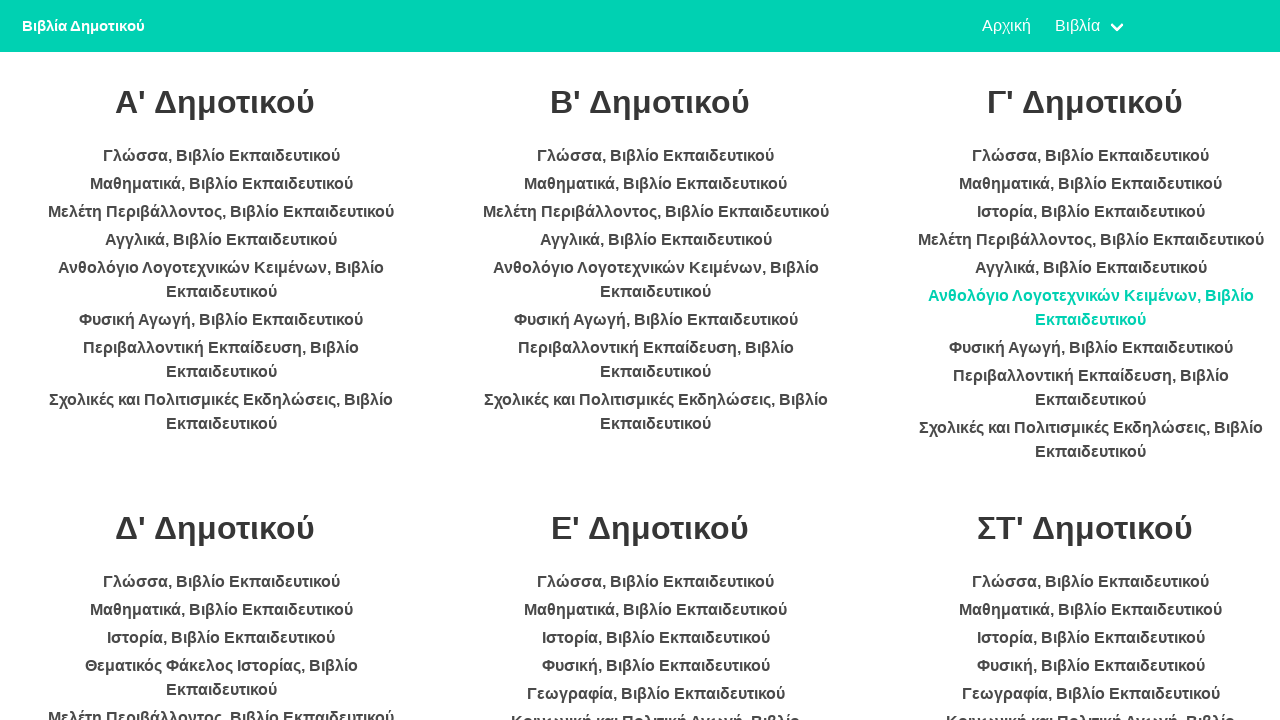

Clicked on a book link at (1091, 348) on li >> nth=22
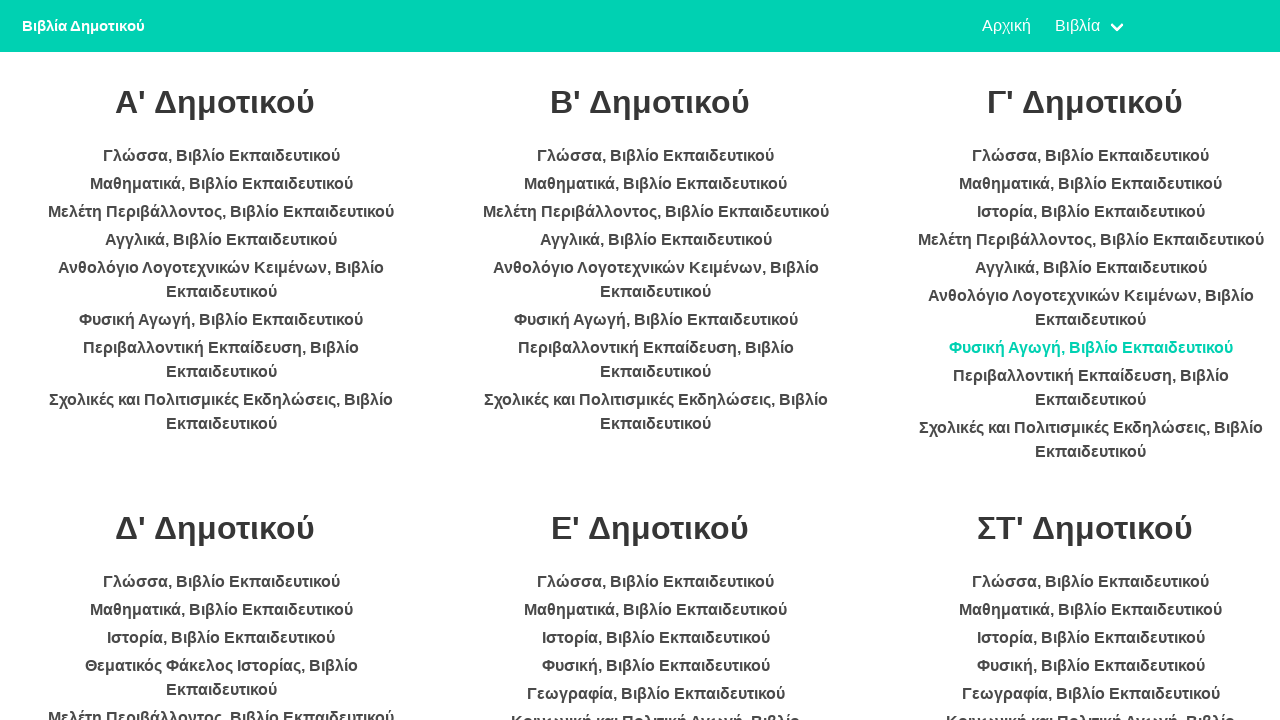

Waited for PDF content to load
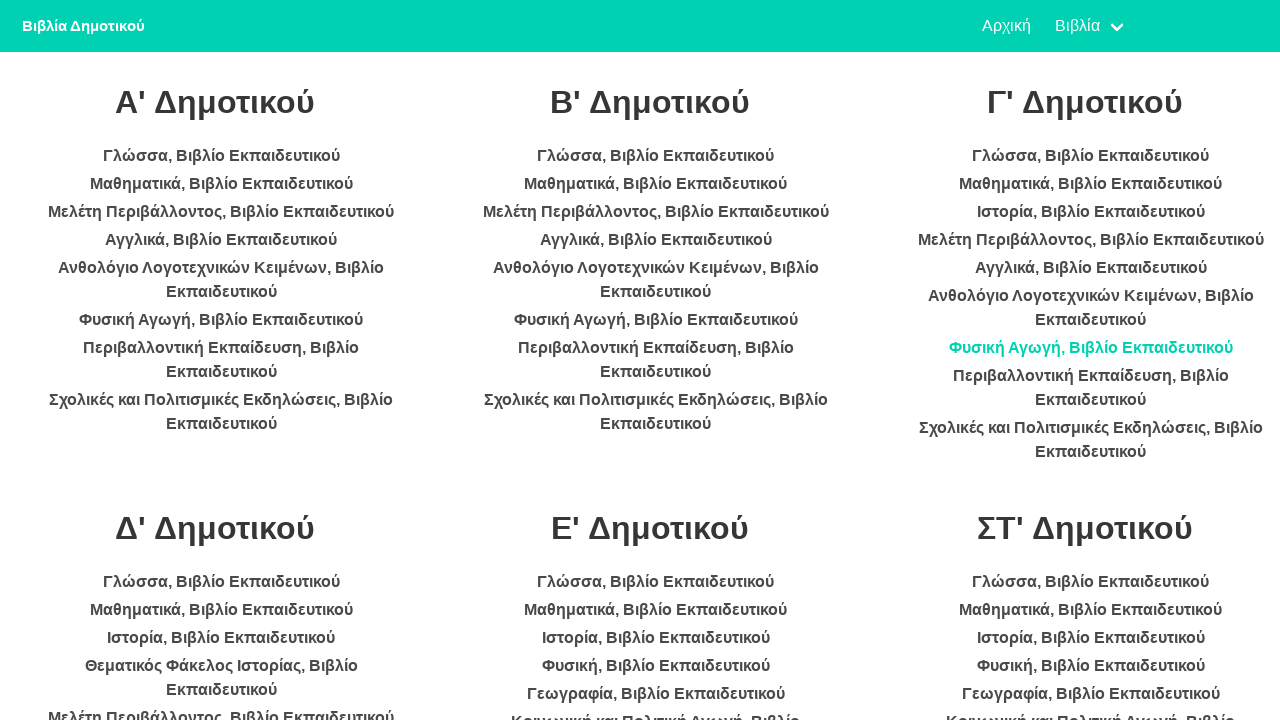

Clicked on a book link at (1091, 388) on li >> nth=23
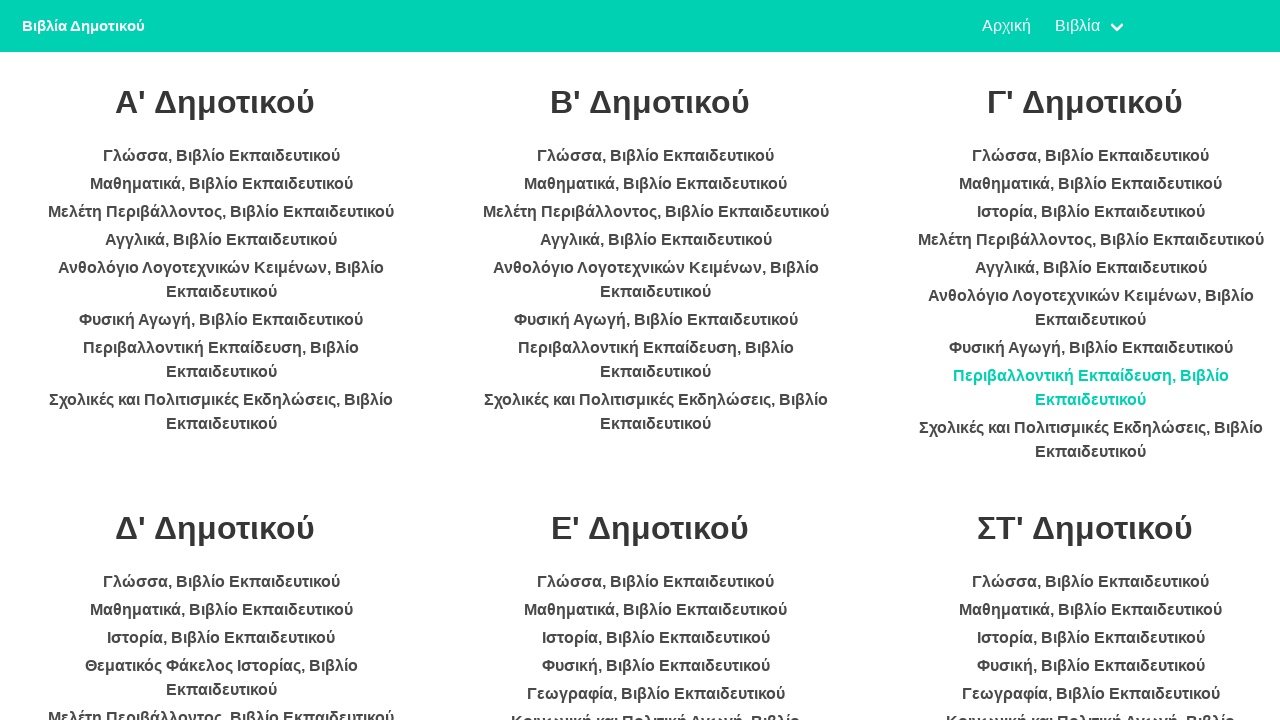

Waited for PDF content to load
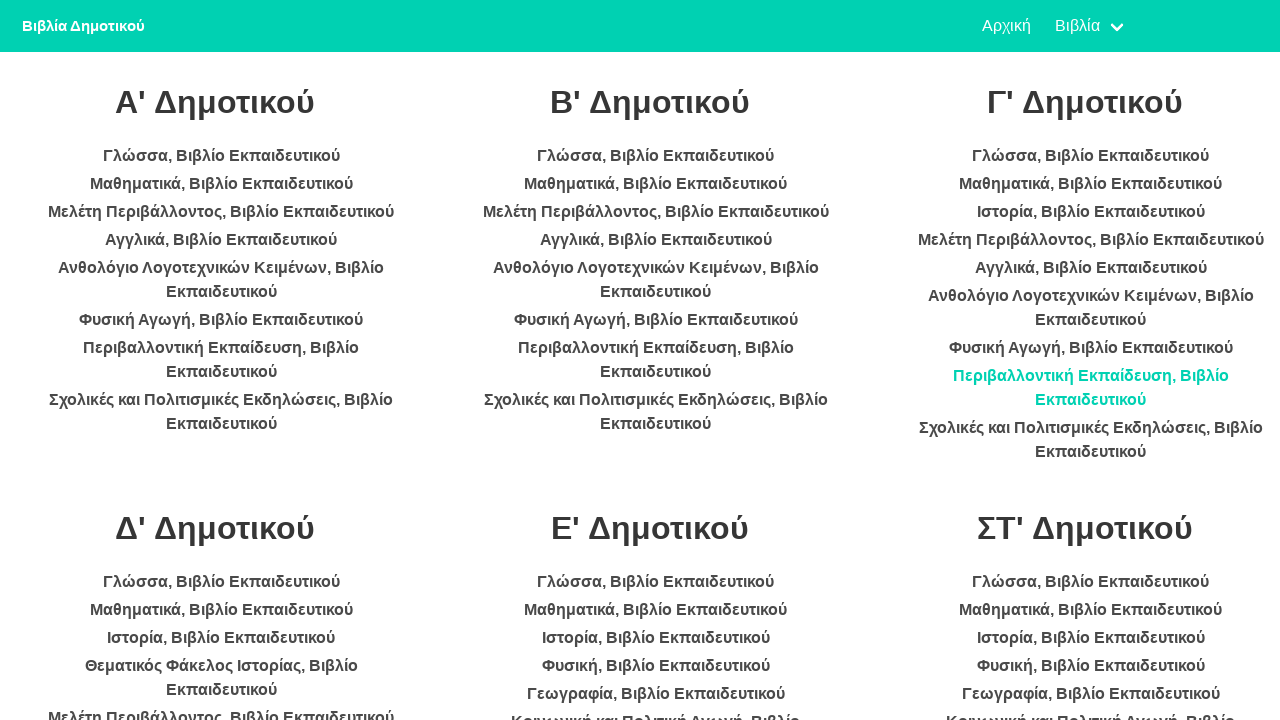

Clicked on a book link at (1091, 440) on li >> nth=24
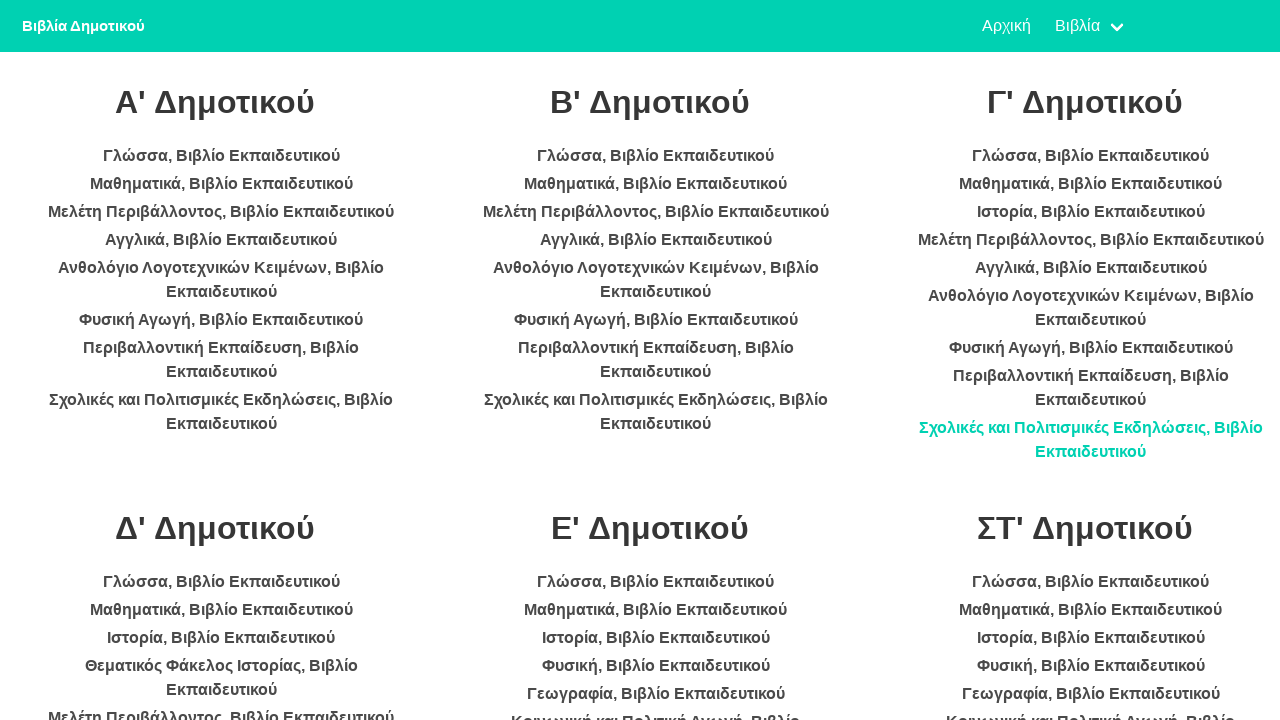

Waited for PDF content to load
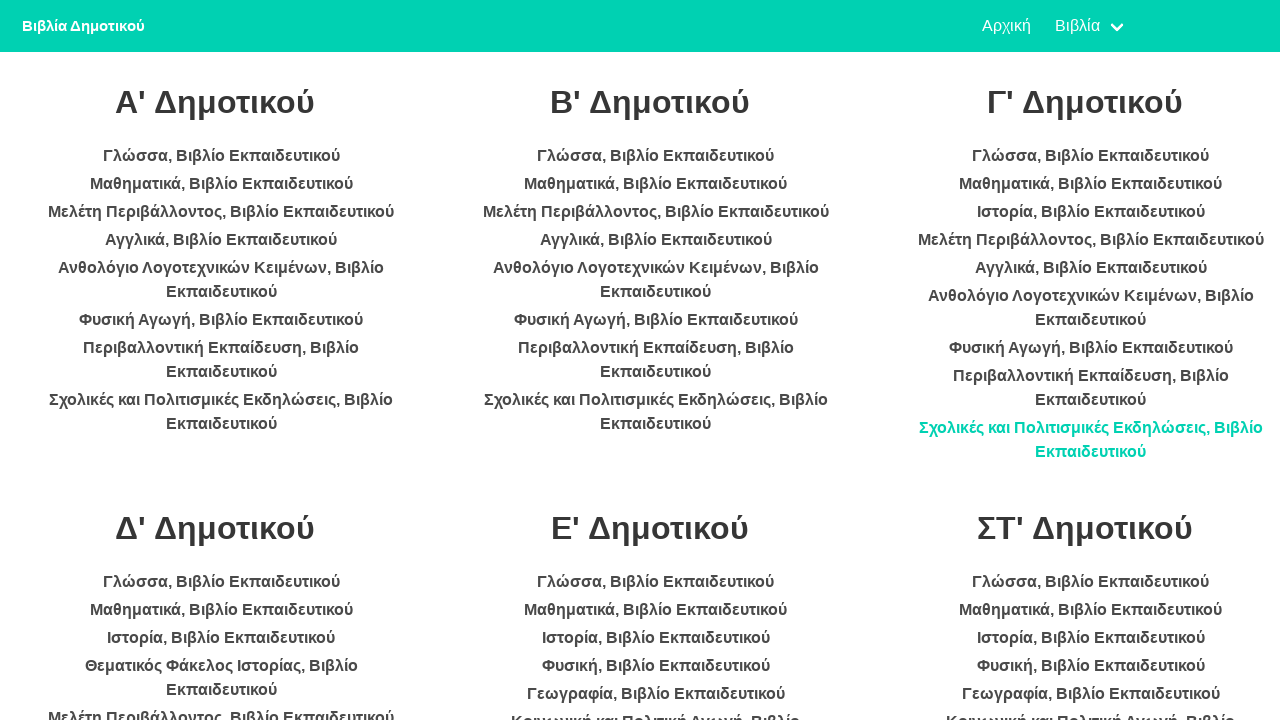

Clicked on a book link at (221, 582) on li >> nth=25
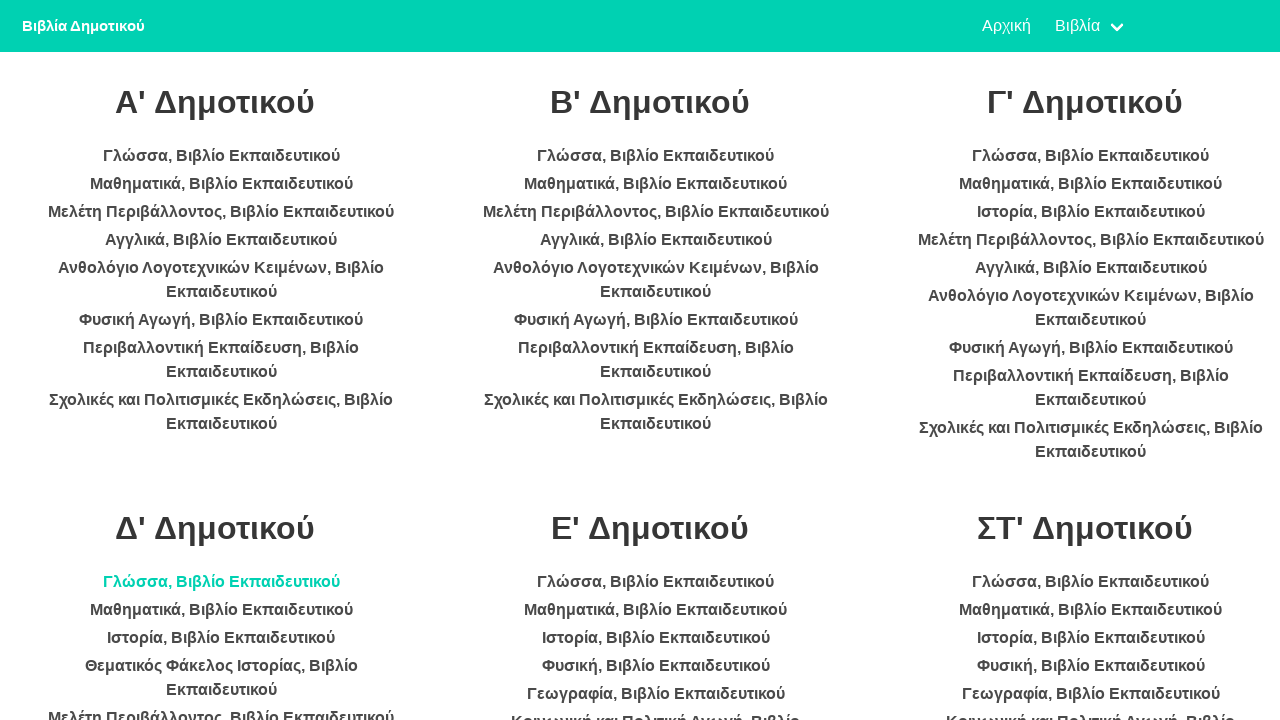

Waited for PDF content to load
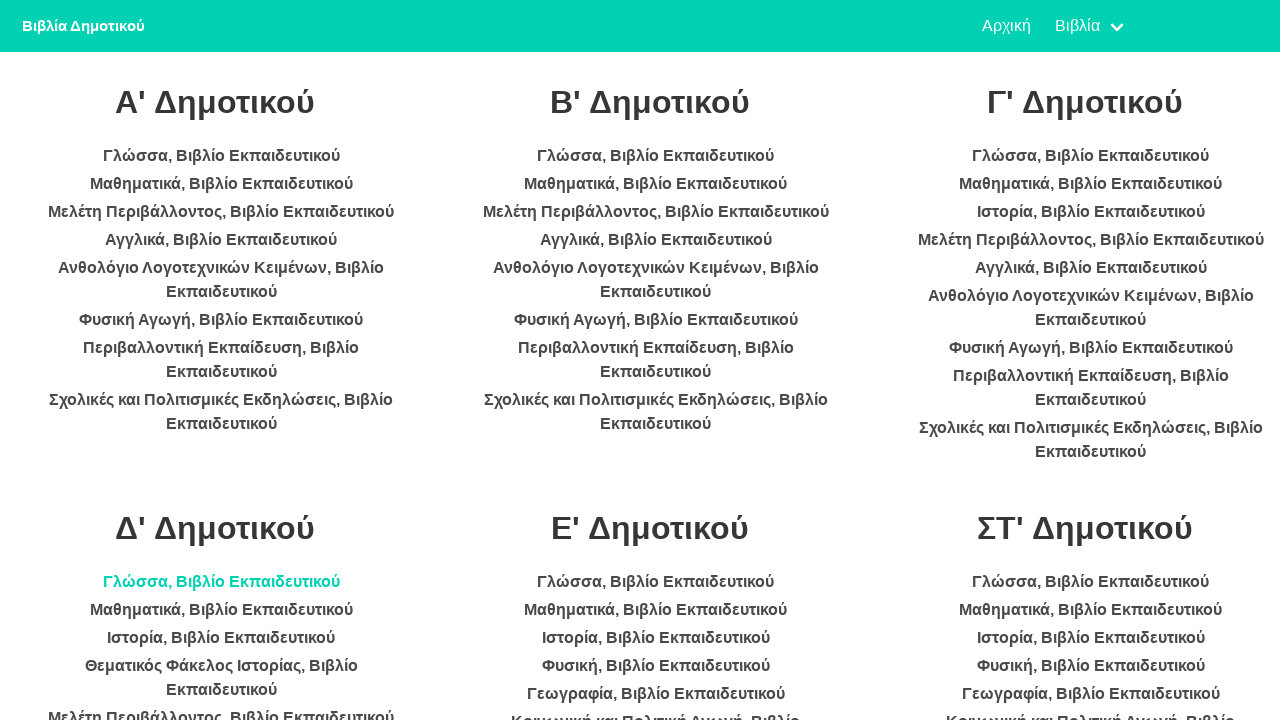

Clicked on a book link at (221, 610) on li >> nth=26
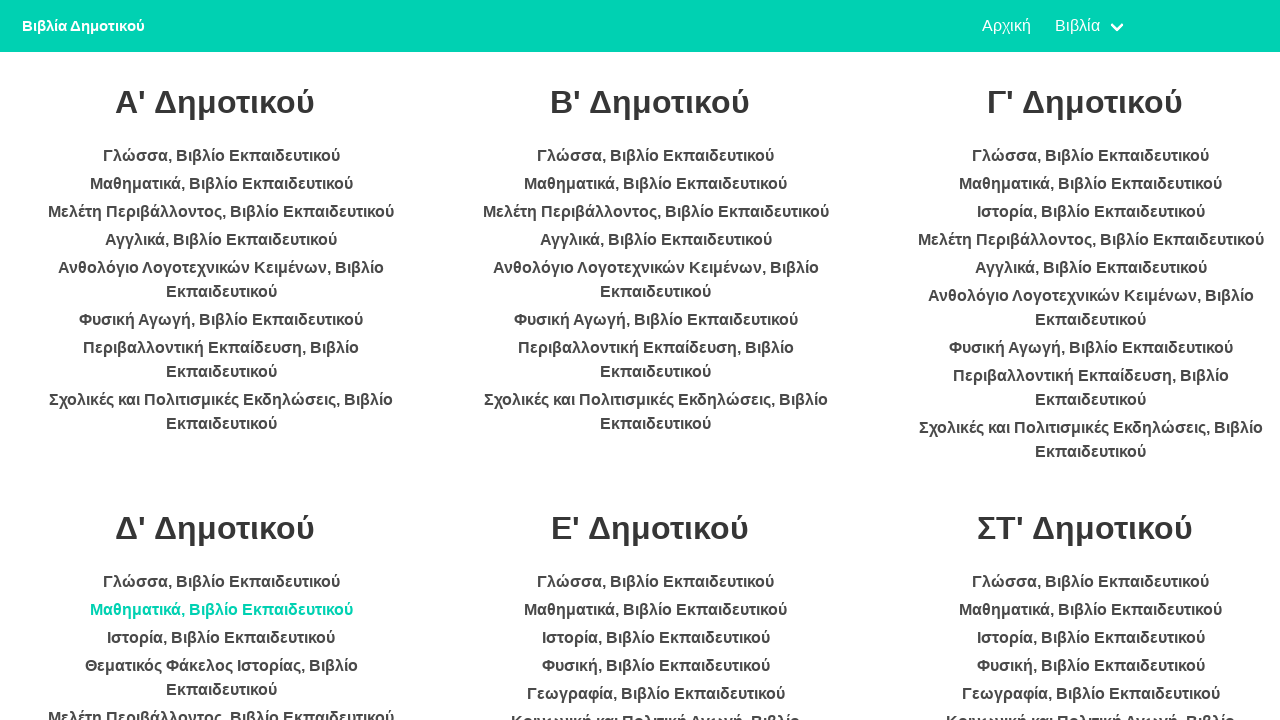

Waited for PDF content to load
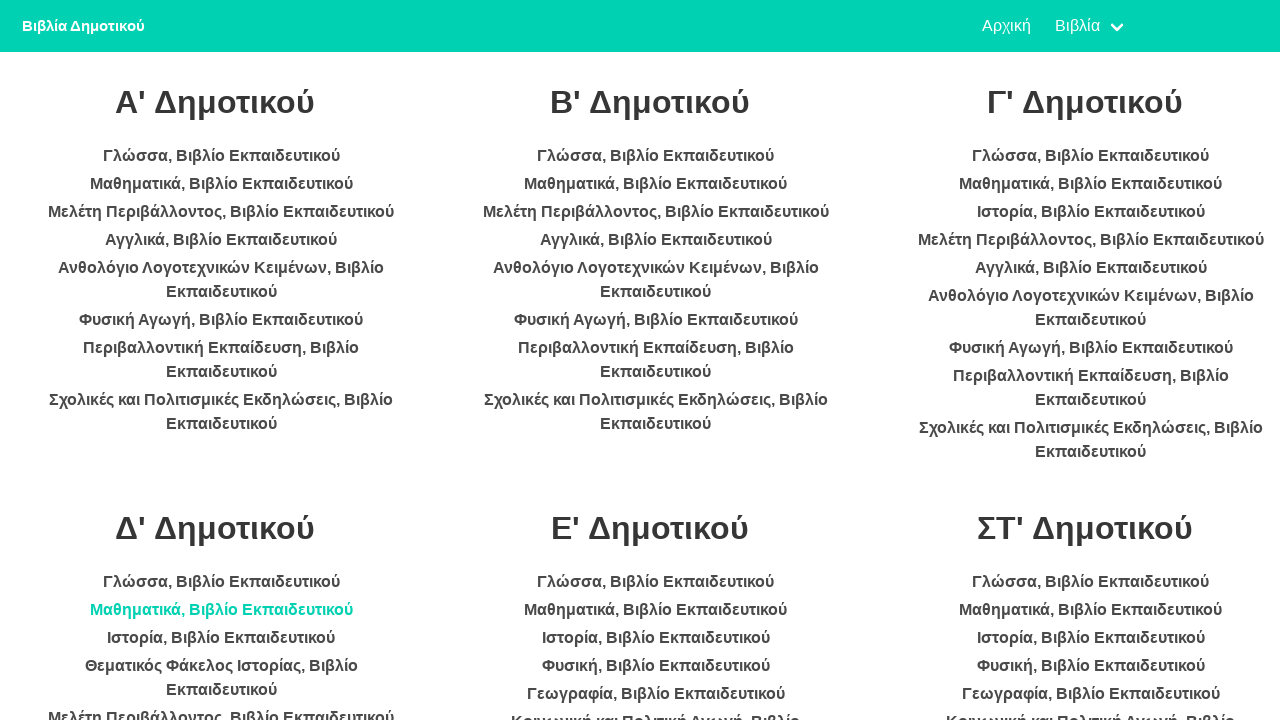

Clicked on a book link at (221, 638) on li >> nth=27
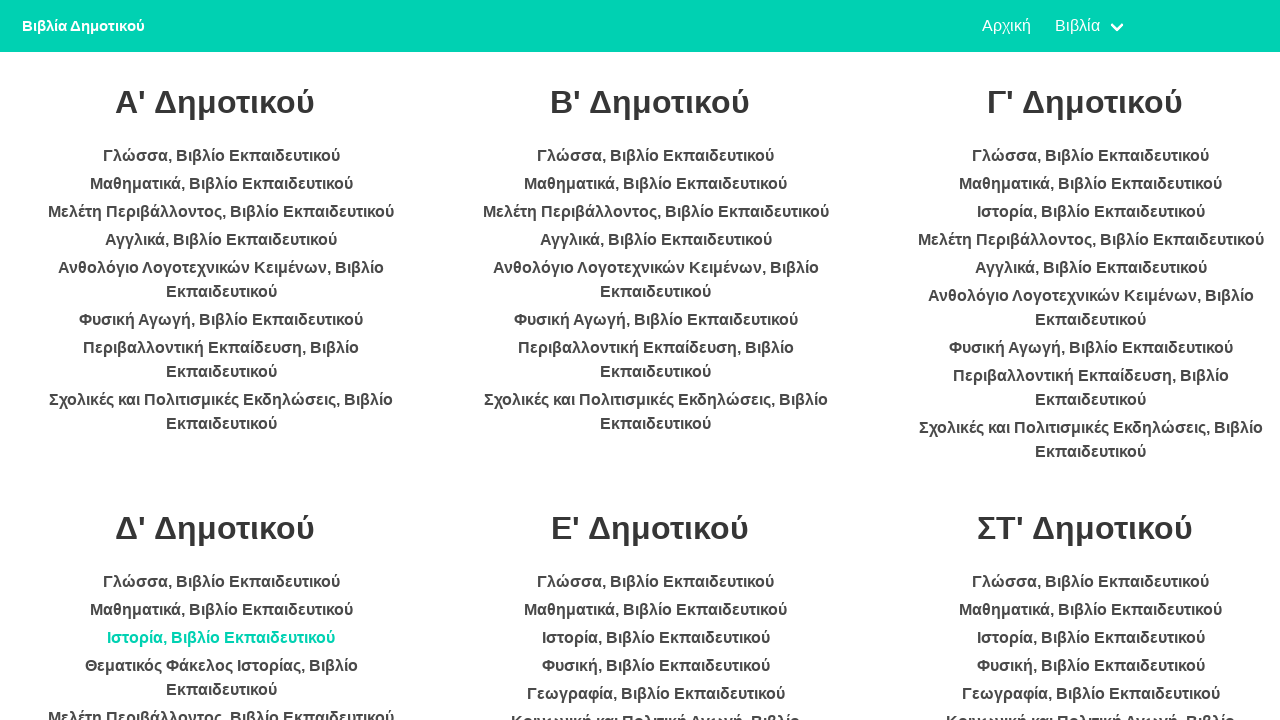

Waited for PDF content to load
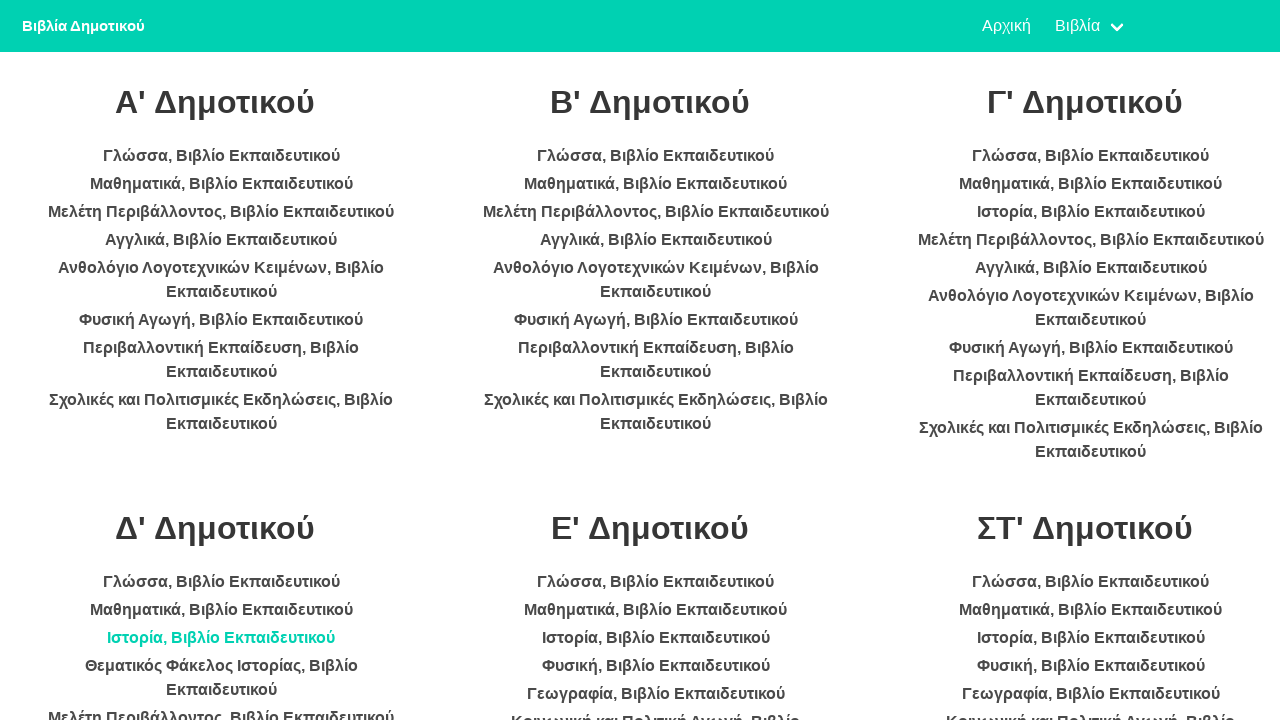

Clicked on a book link at (221, 678) on li >> nth=28
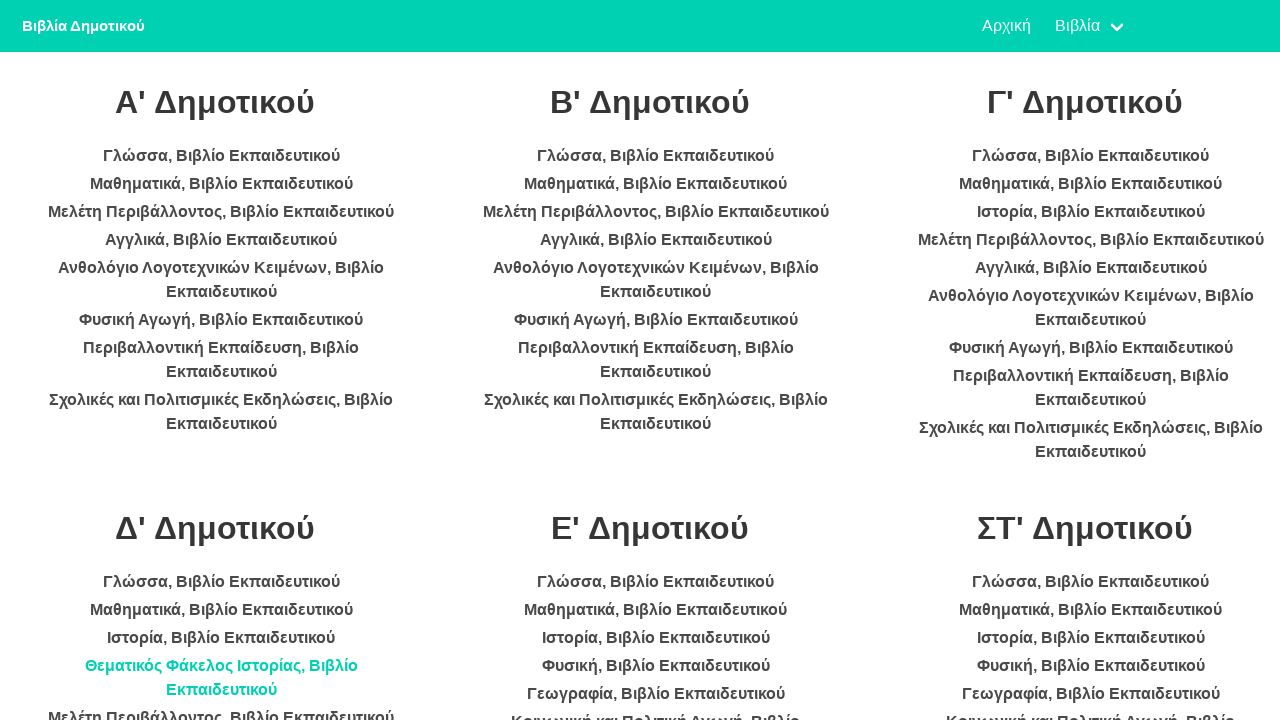

Waited for PDF content to load
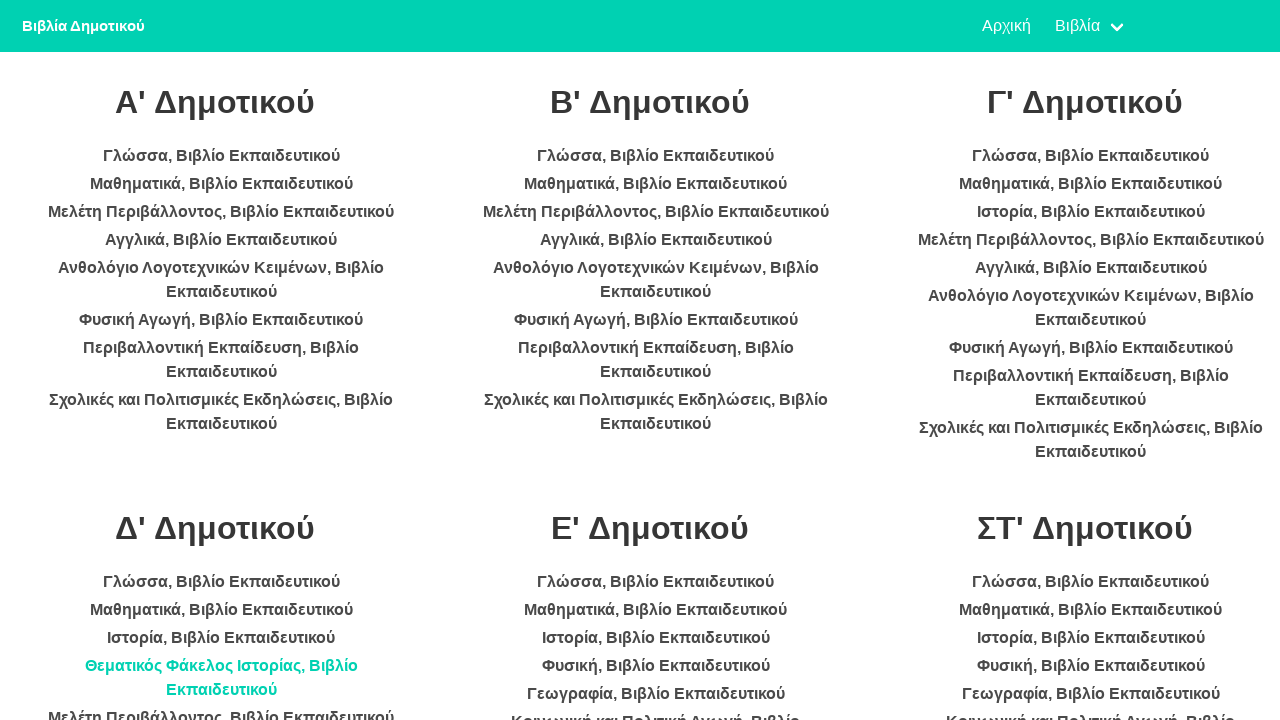

Clicked on a book link at (221, 708) on li >> nth=29
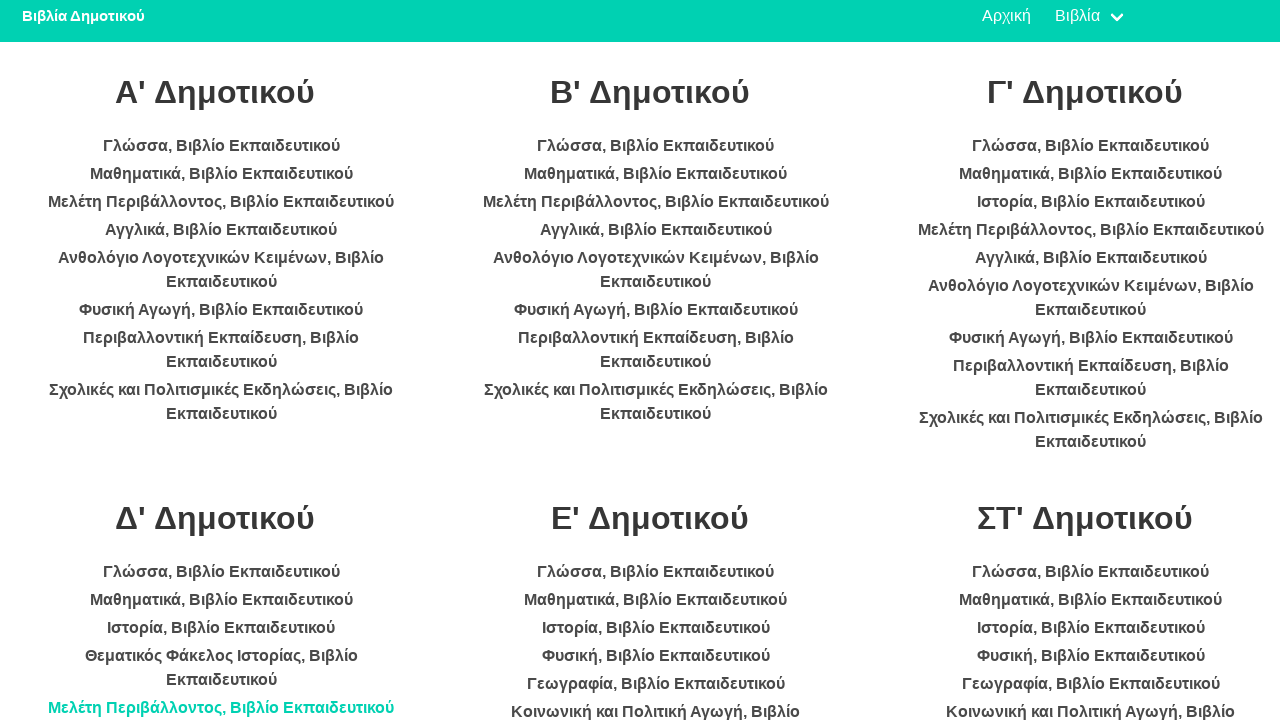

Waited for PDF content to load
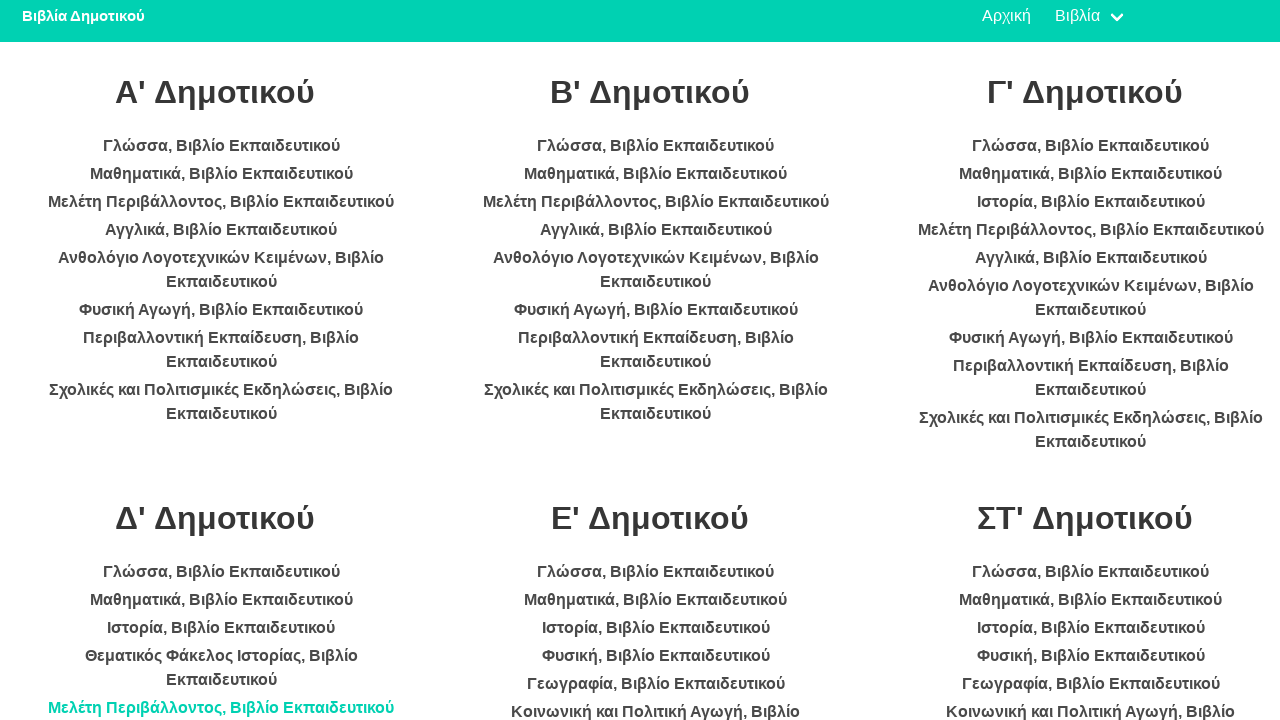

Clicked on a book link at (221, 360) on li >> nth=30
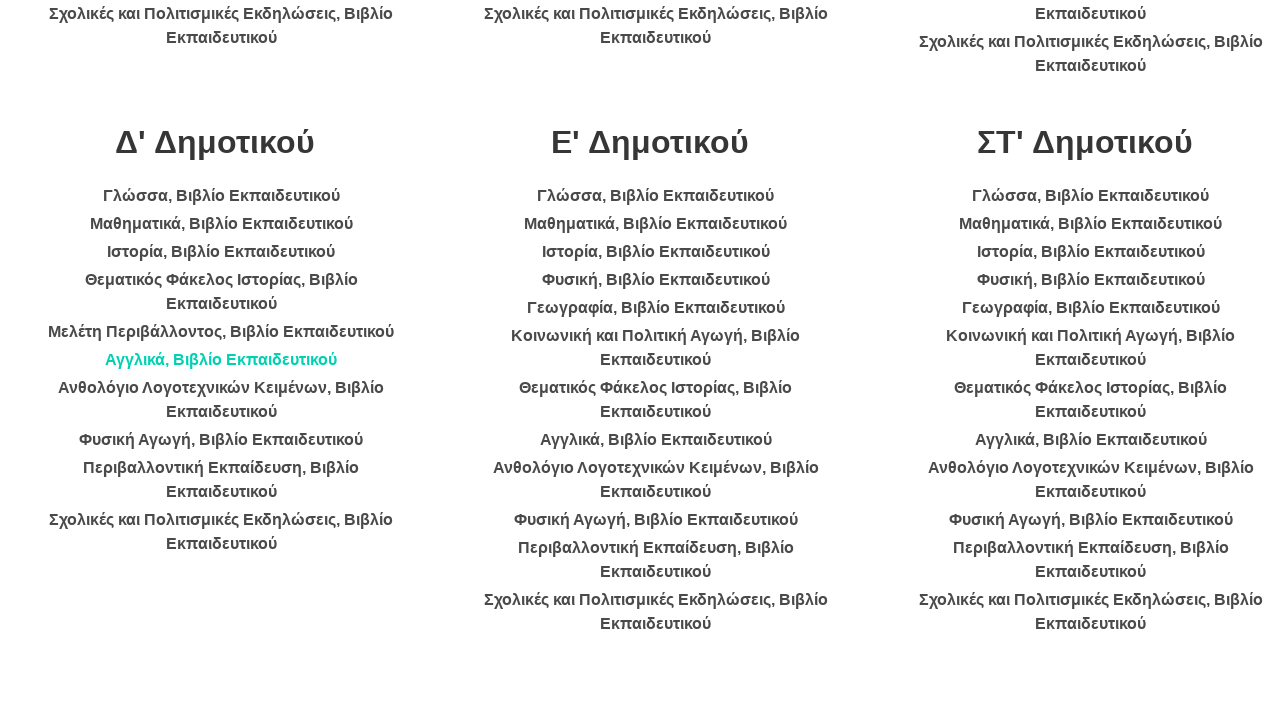

Waited for PDF content to load
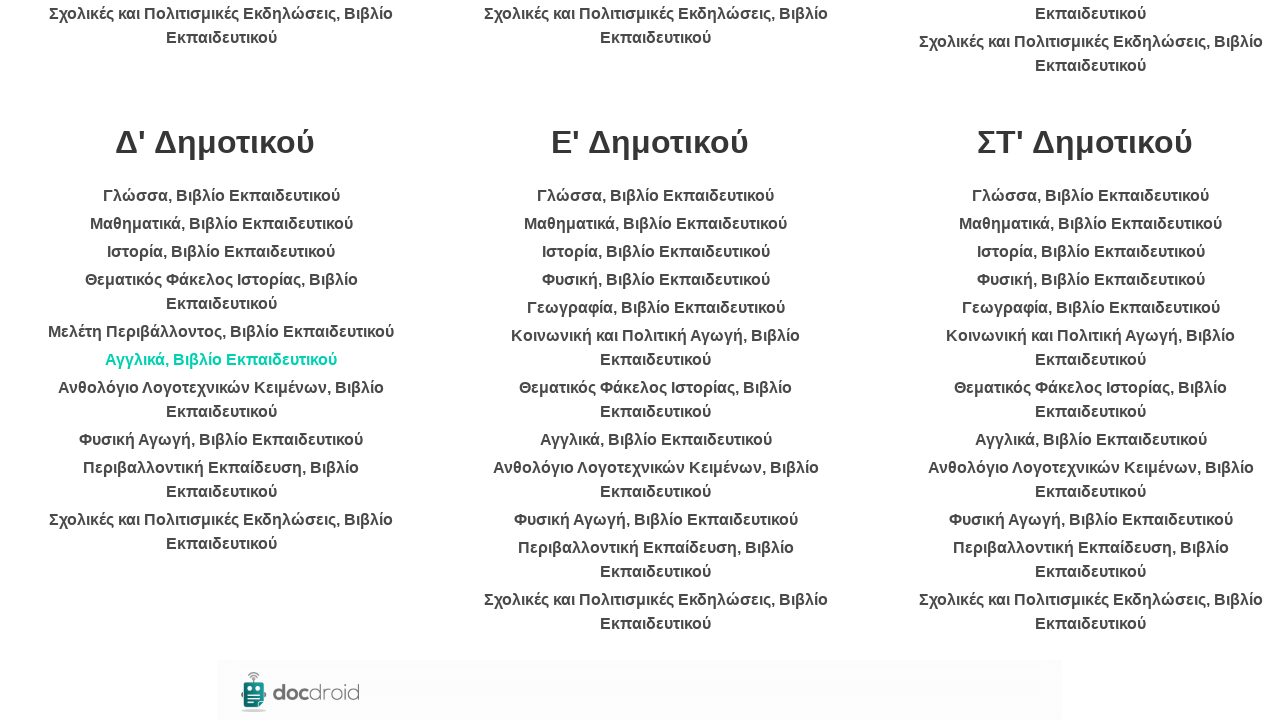

Clicked on a book link at (221, 400) on li >> nth=31
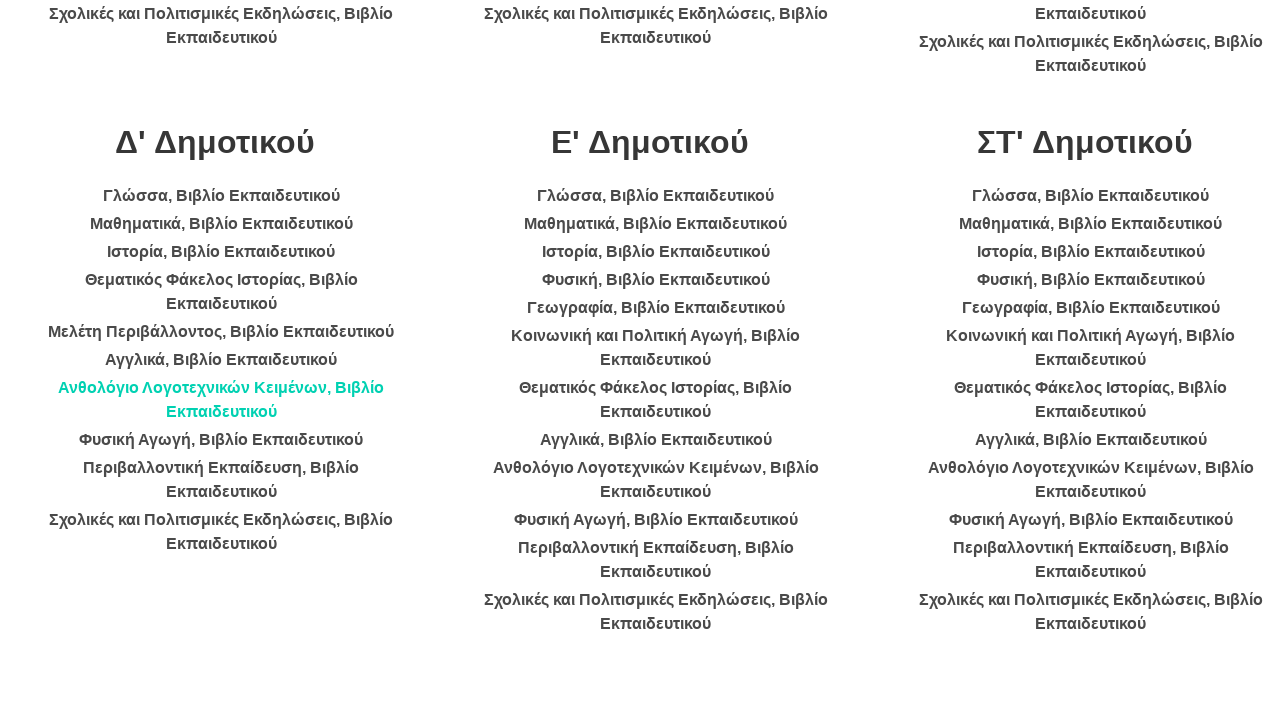

Waited for PDF content to load
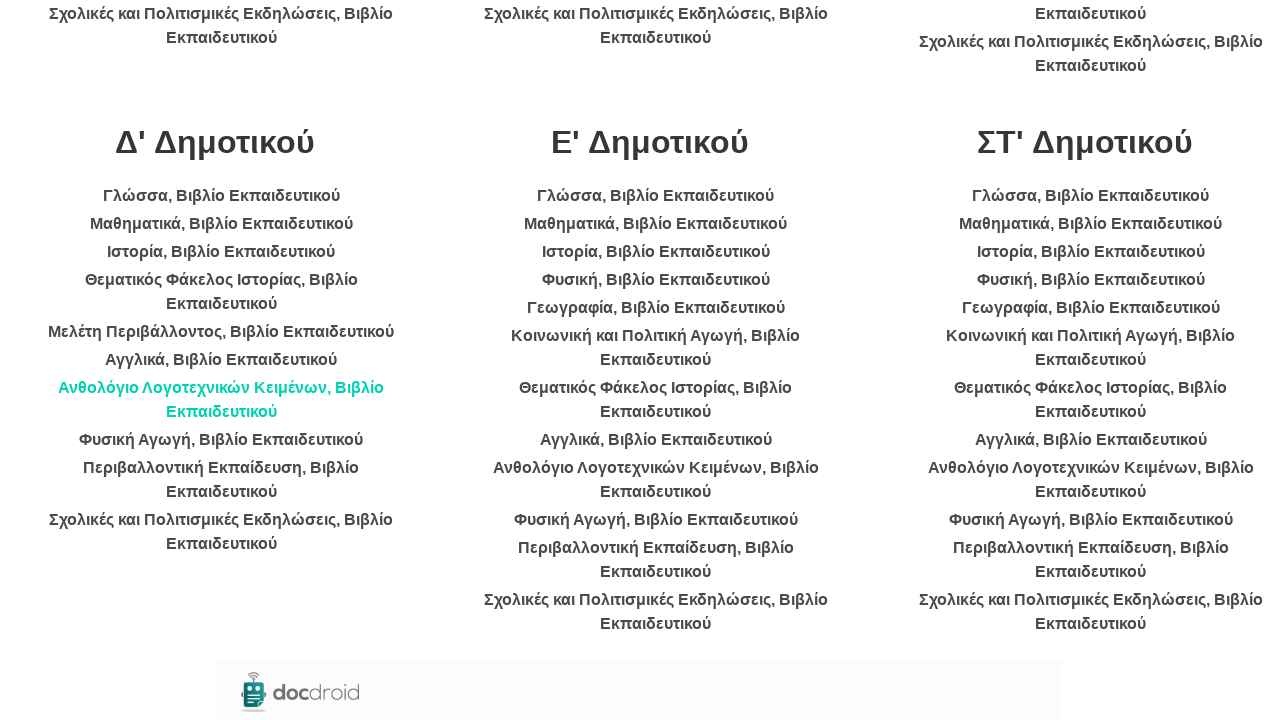

Clicked on a book link at (221, 440) on li >> nth=32
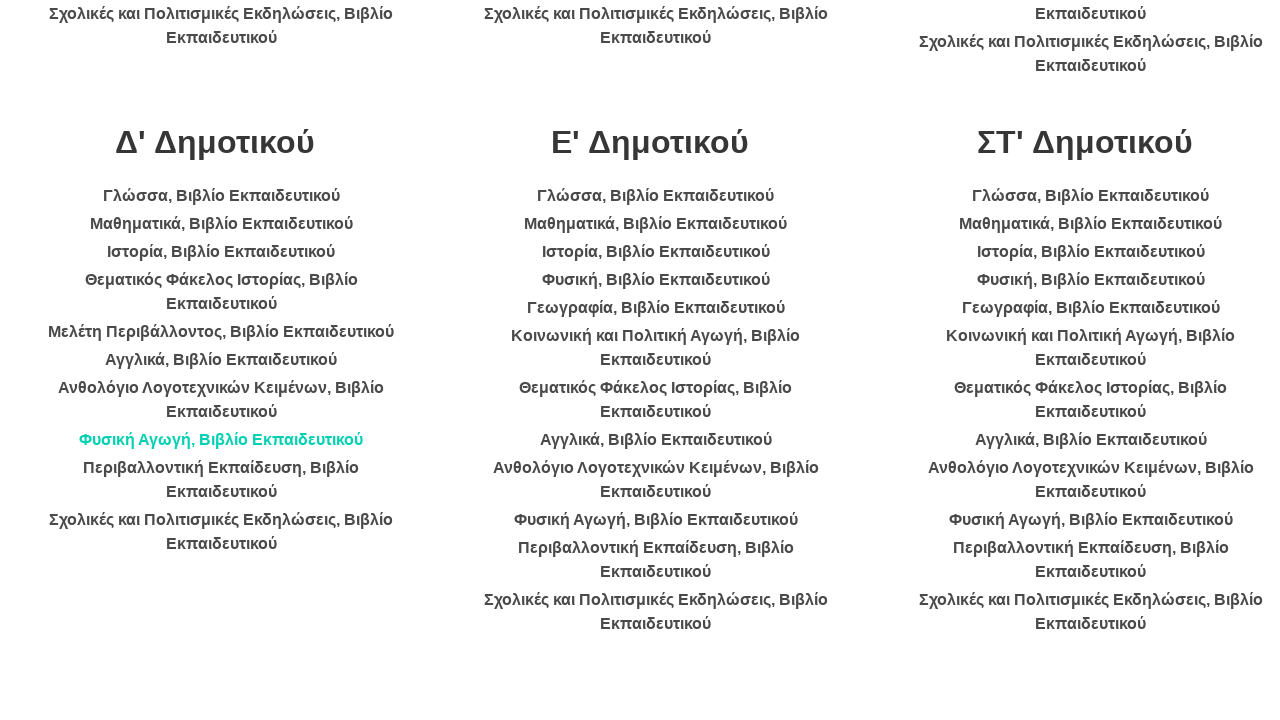

Waited for PDF content to load
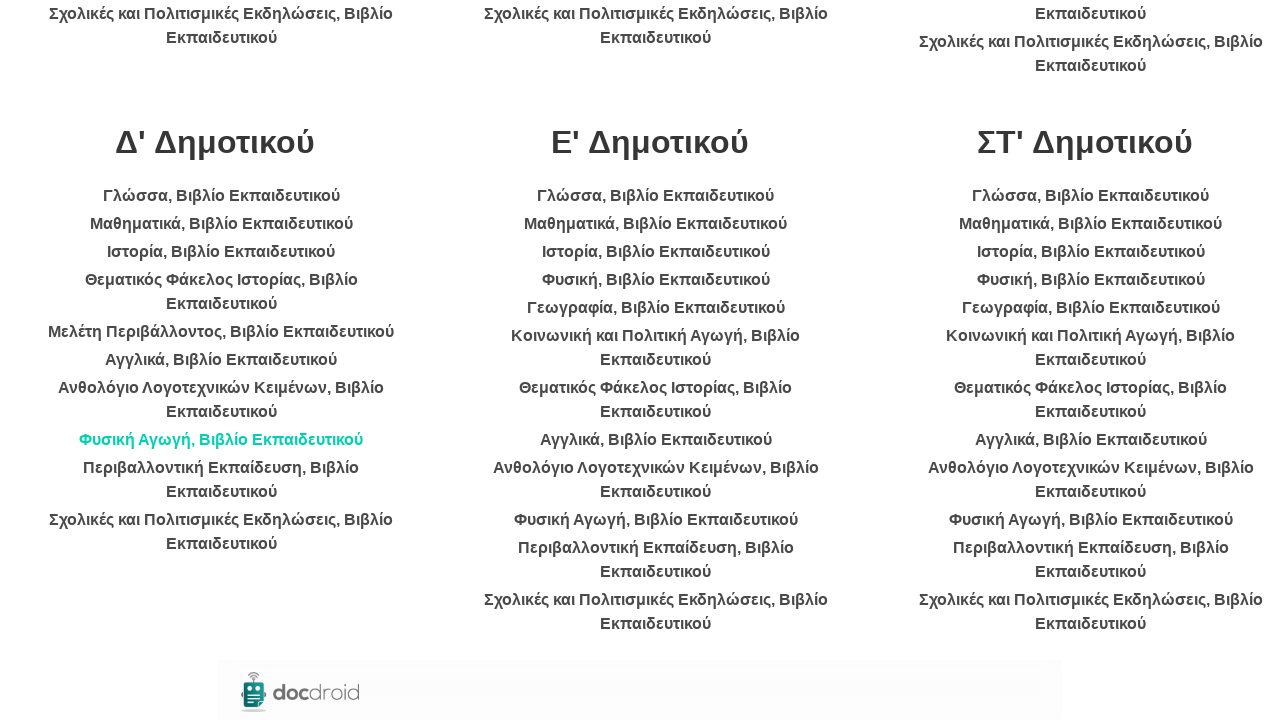

Clicked on a book link at (221, 480) on li >> nth=33
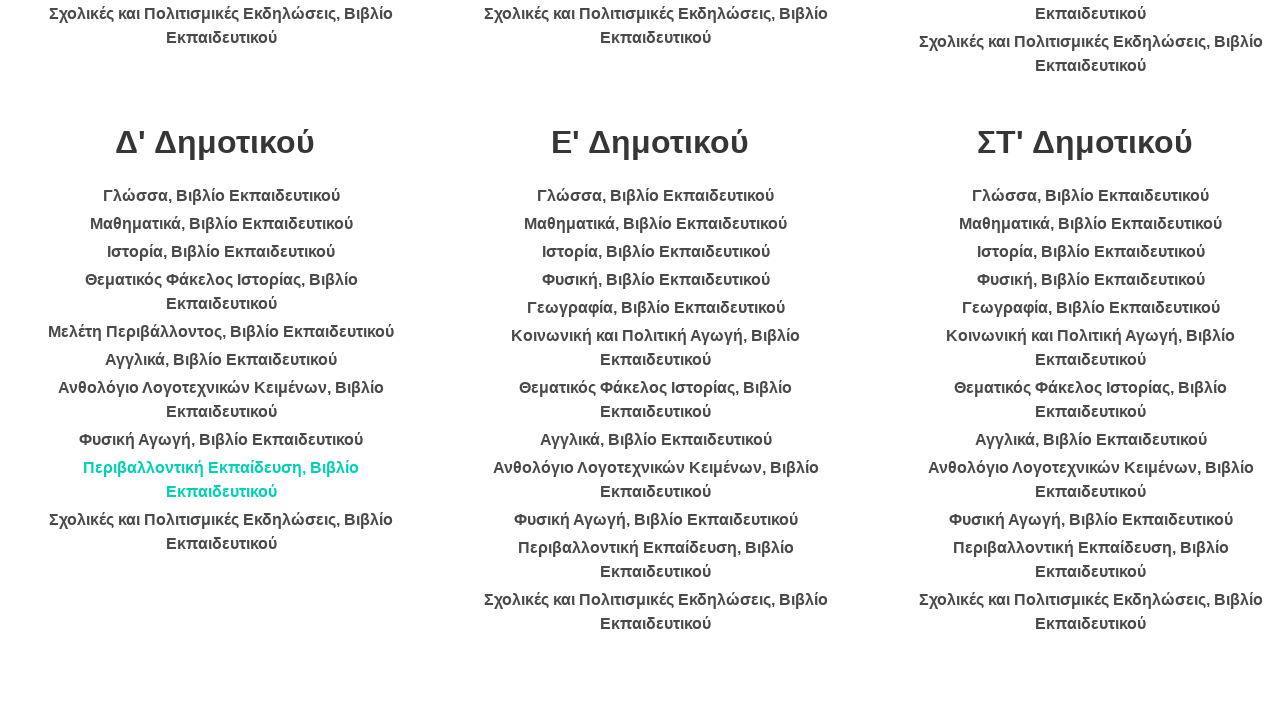

Waited for PDF content to load
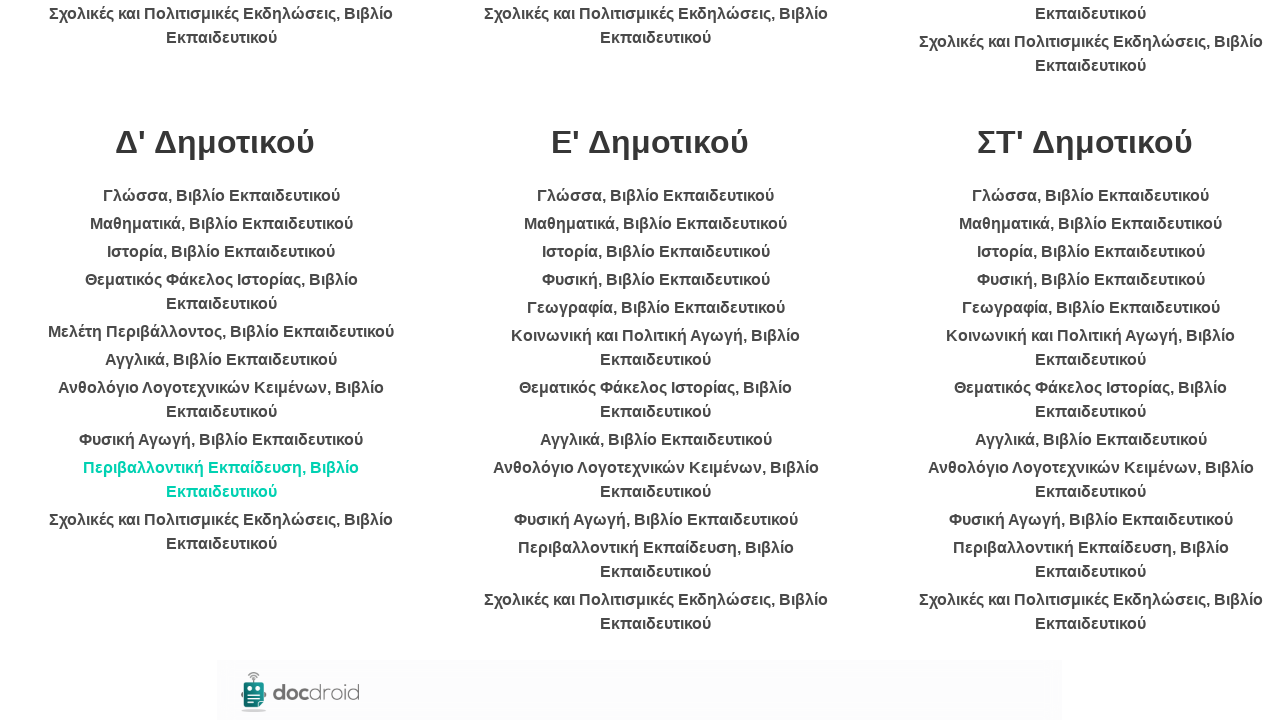

Clicked on a book link at (221, 532) on li >> nth=34
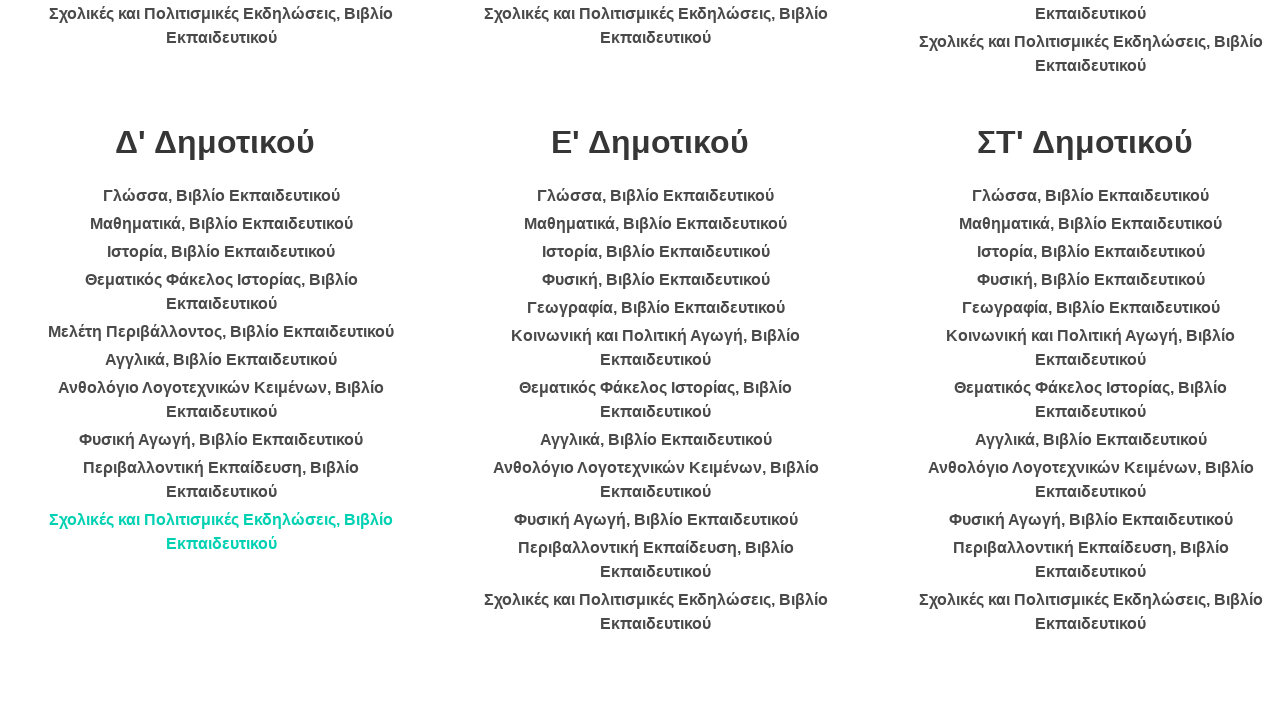

Waited for PDF content to load
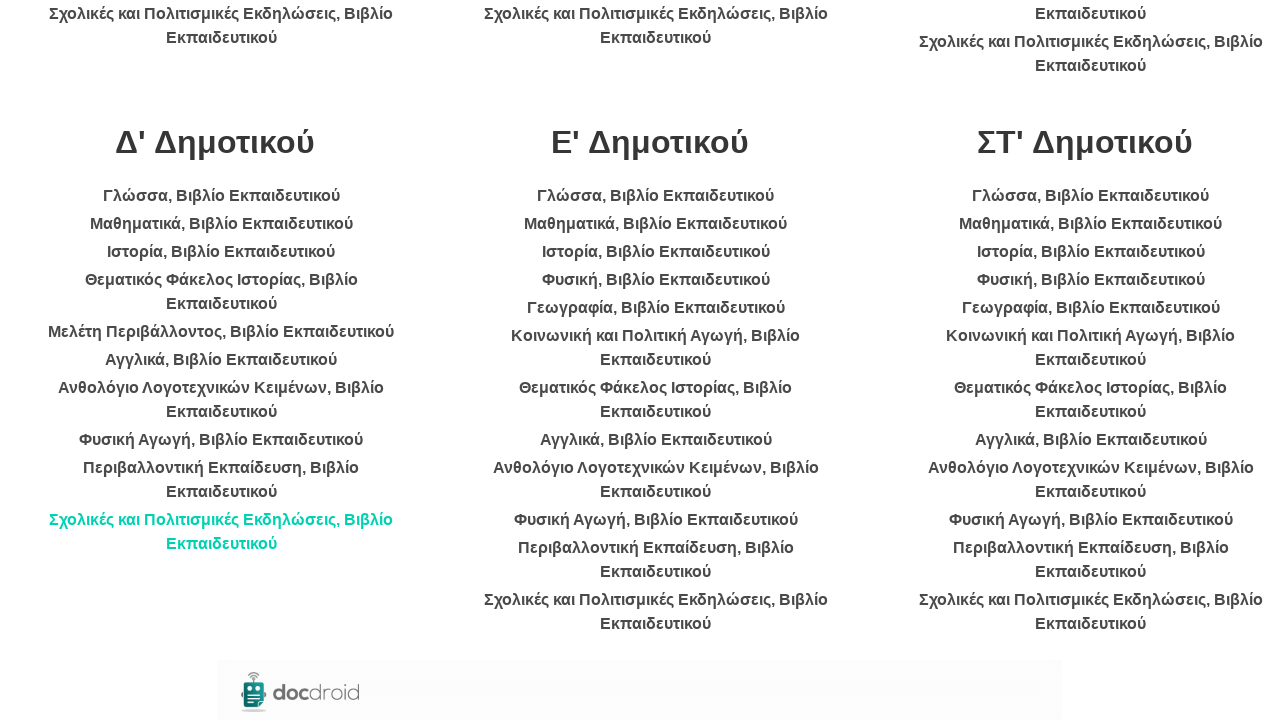

Clicked on a book link at (656, 196) on li >> nth=35
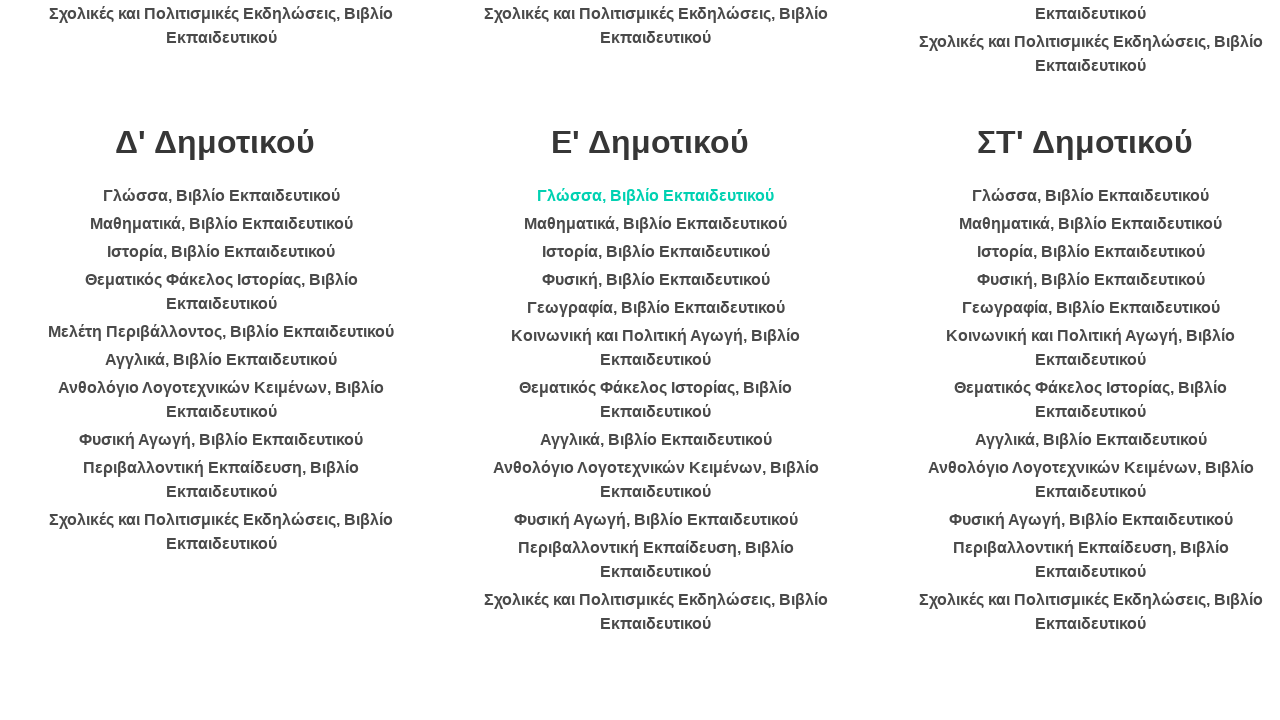

Waited for PDF content to load
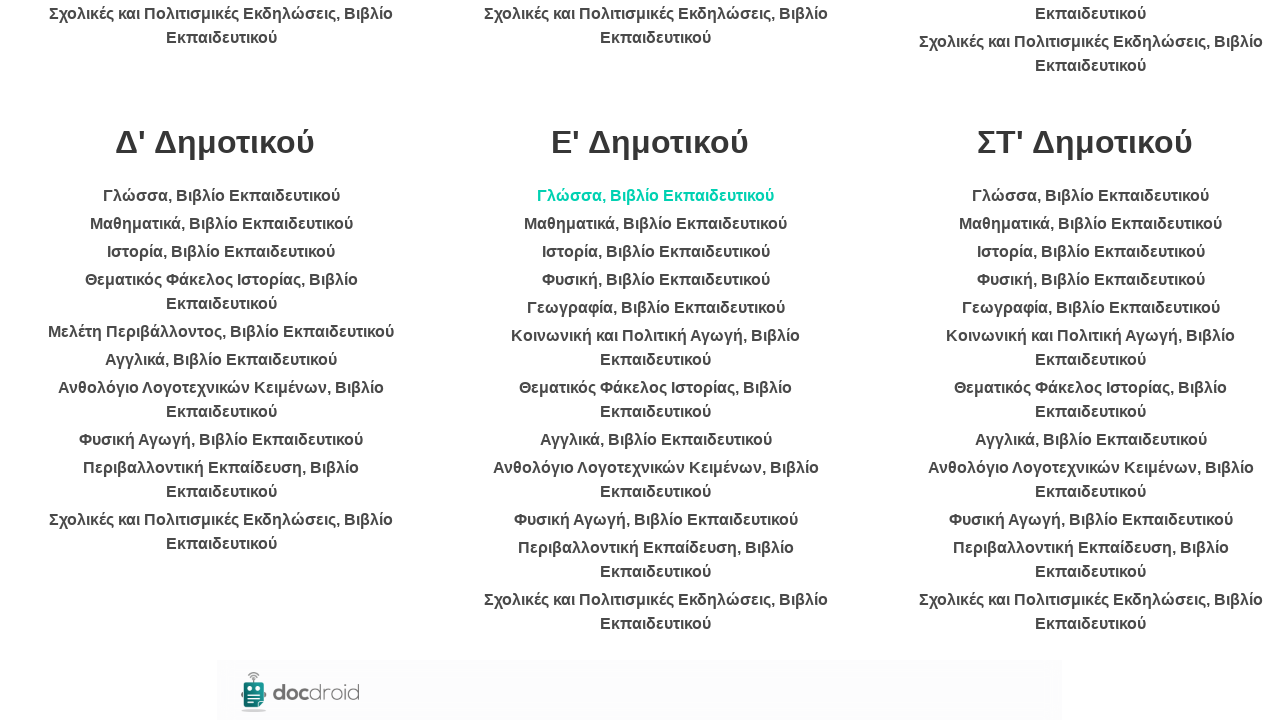

Clicked on a book link at (656, 224) on li >> nth=36
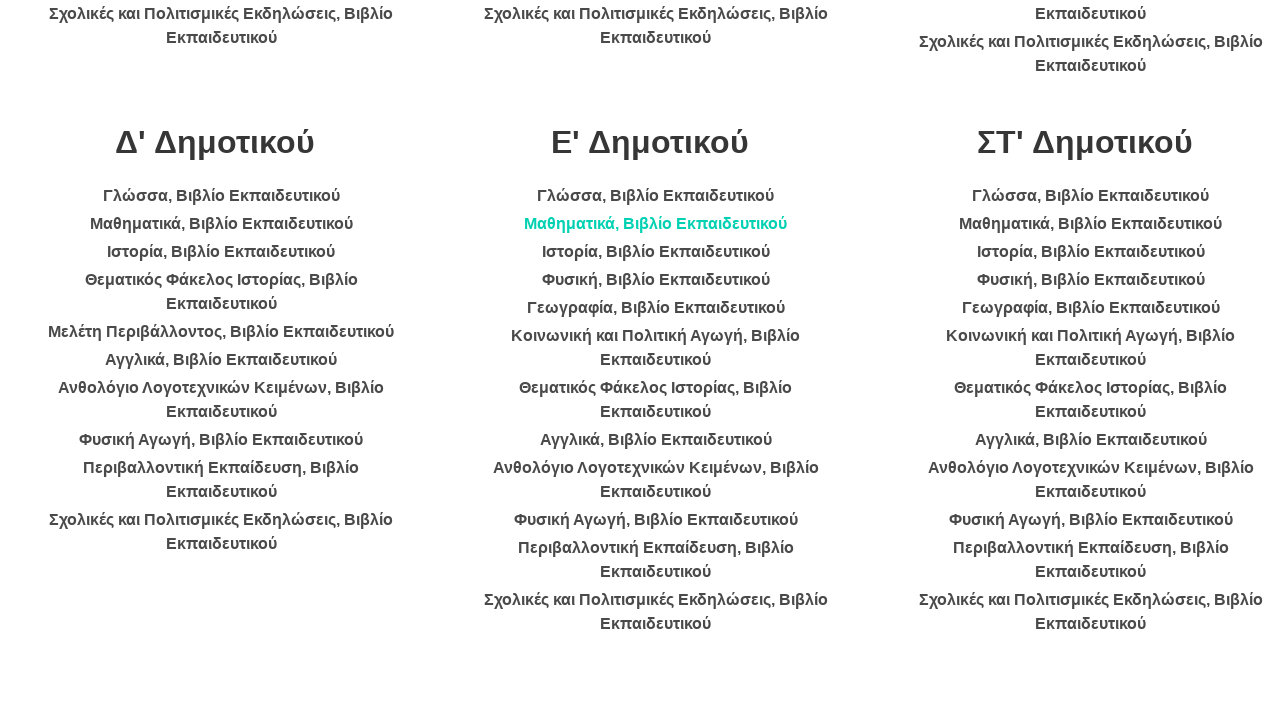

Waited for PDF content to load
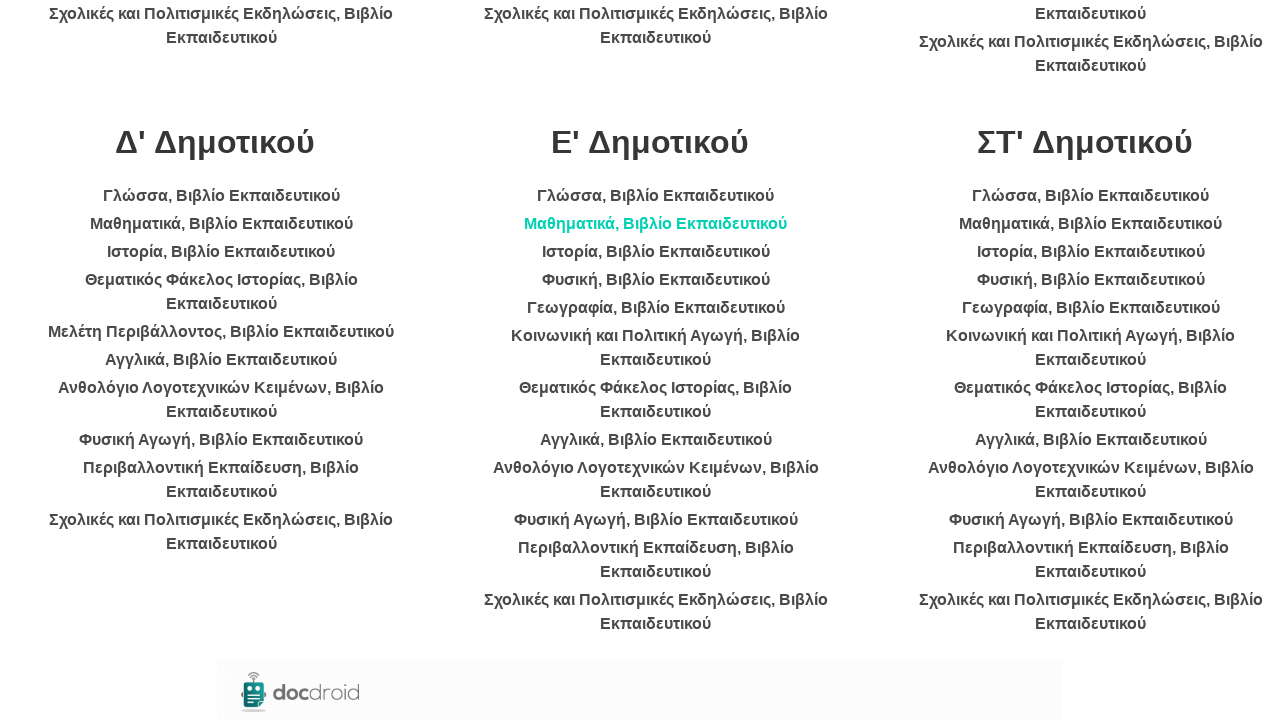

Clicked on a book link at (656, 252) on li >> nth=37
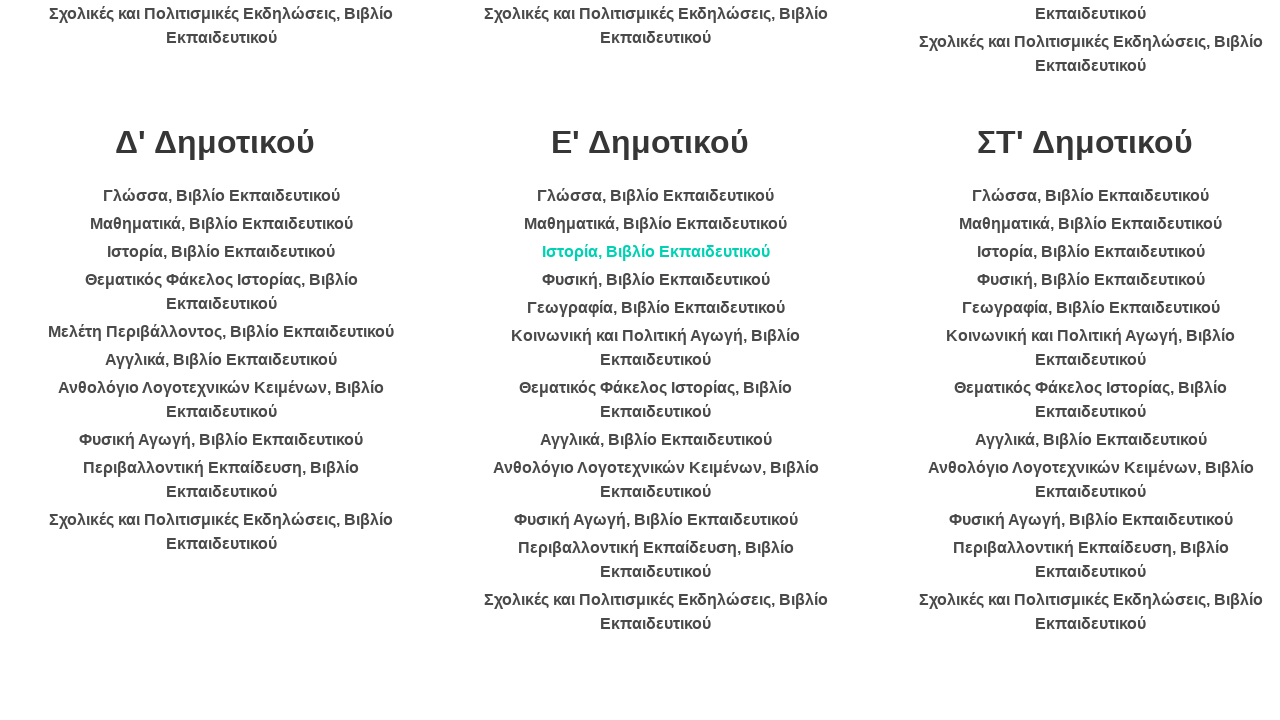

Waited for PDF content to load
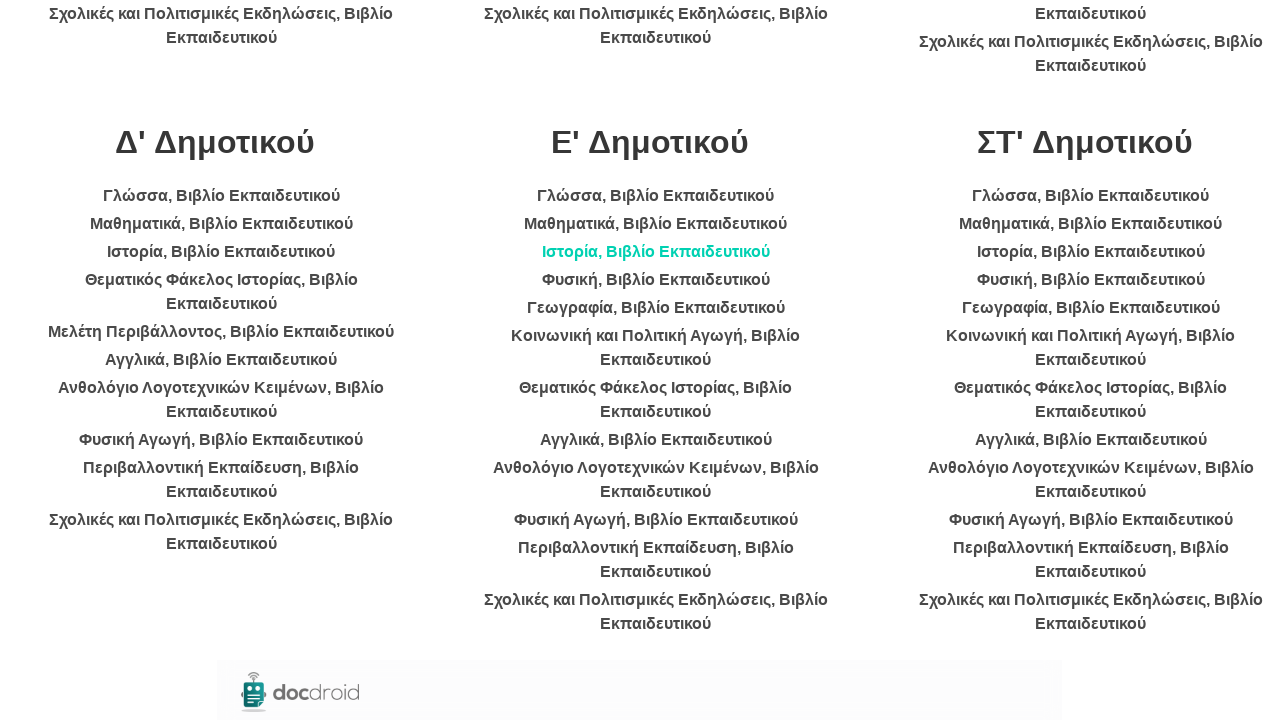

Clicked on a book link at (656, 280) on li >> nth=38
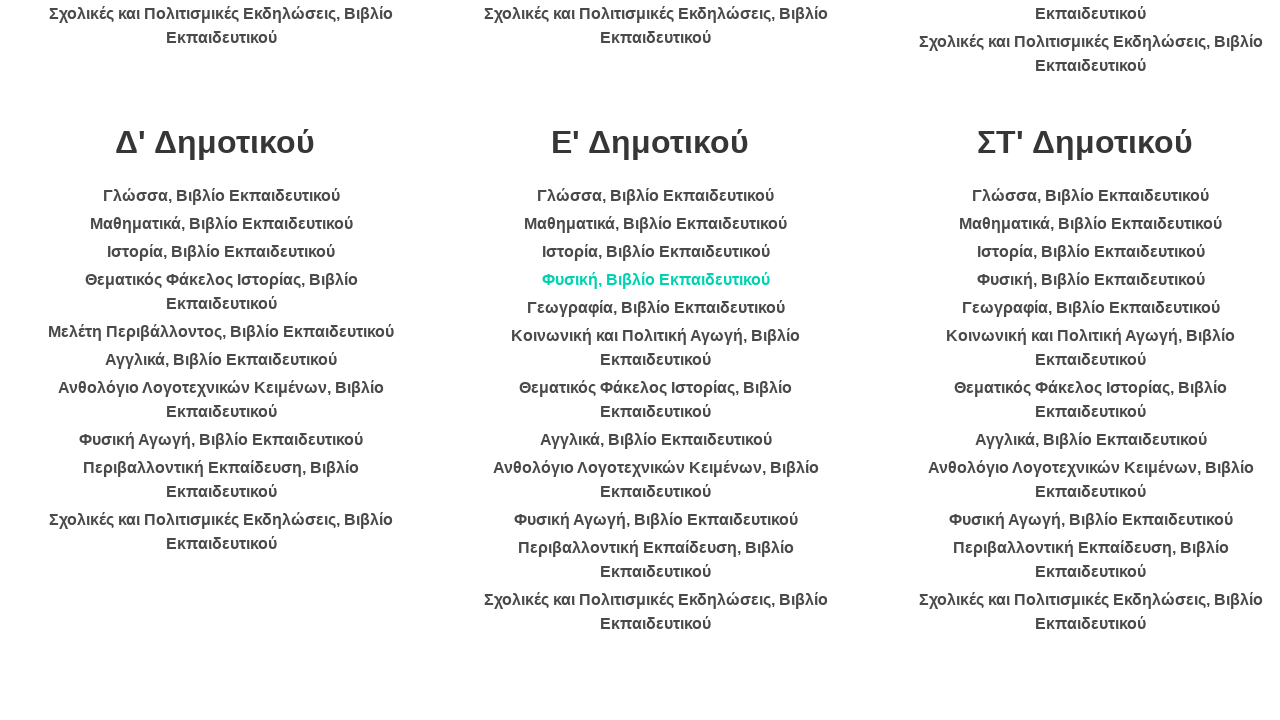

Waited for PDF content to load
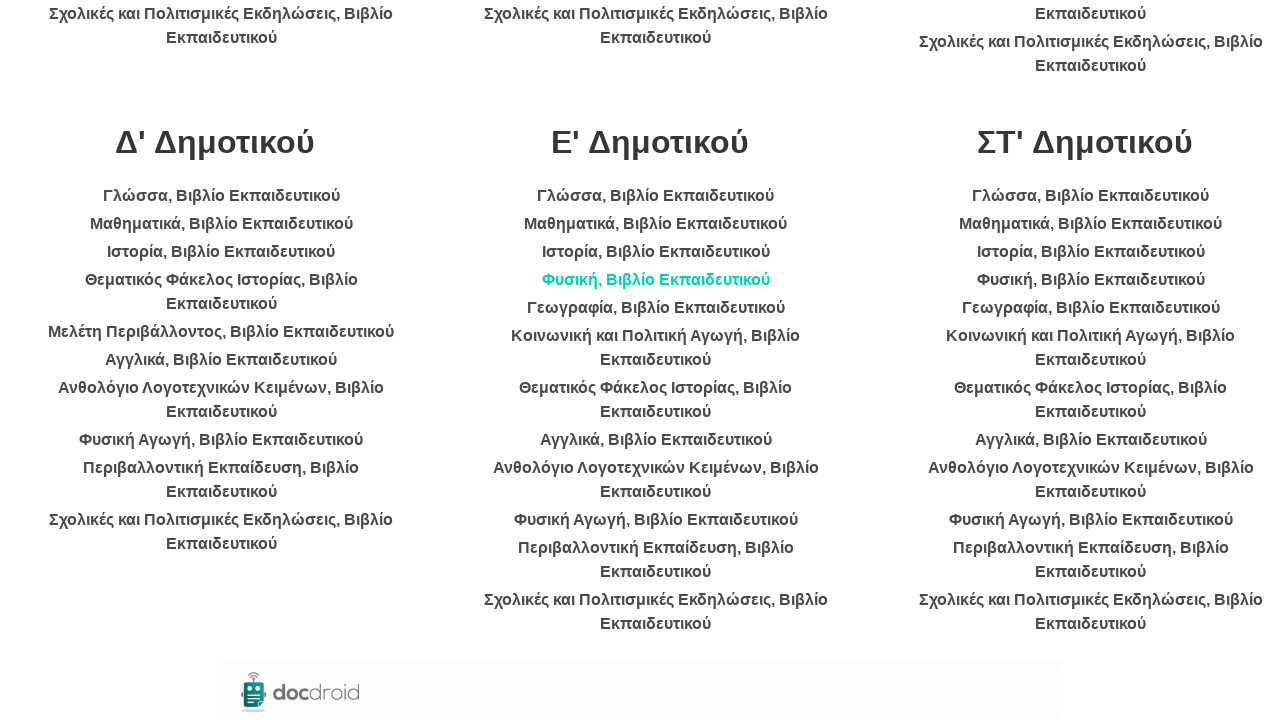

Clicked on a book link at (656, 308) on li >> nth=39
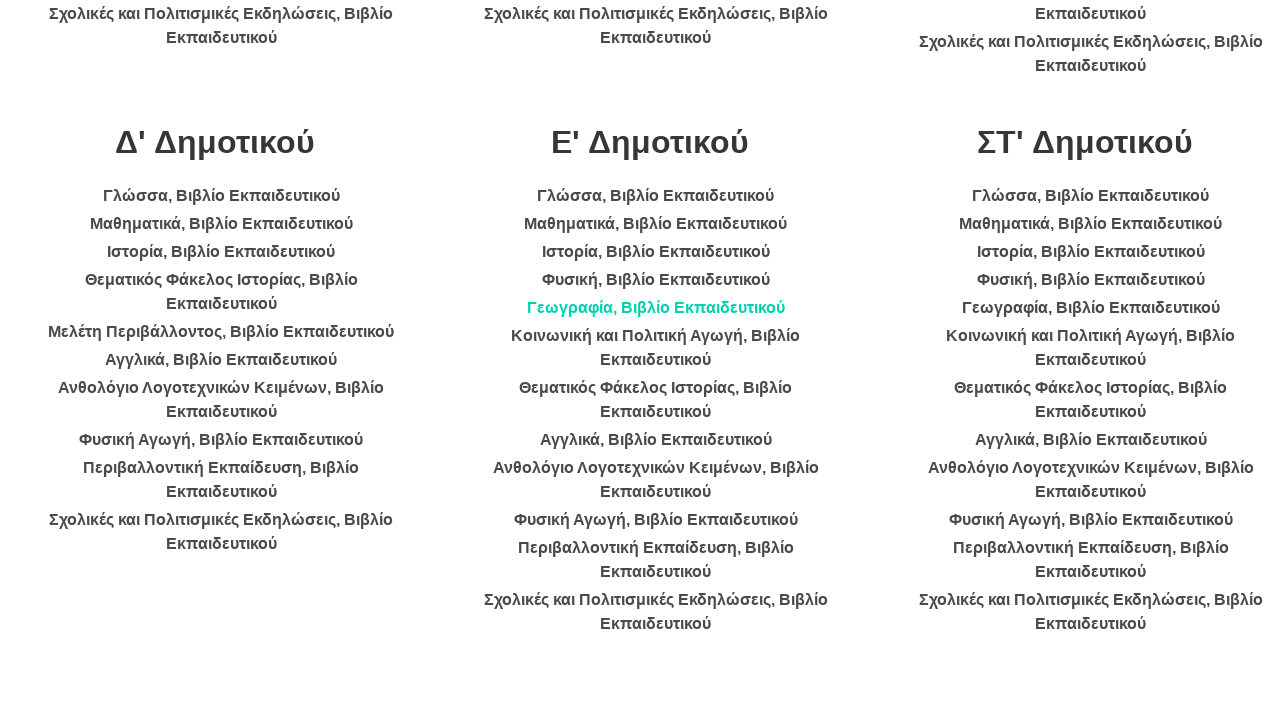

Waited for PDF content to load
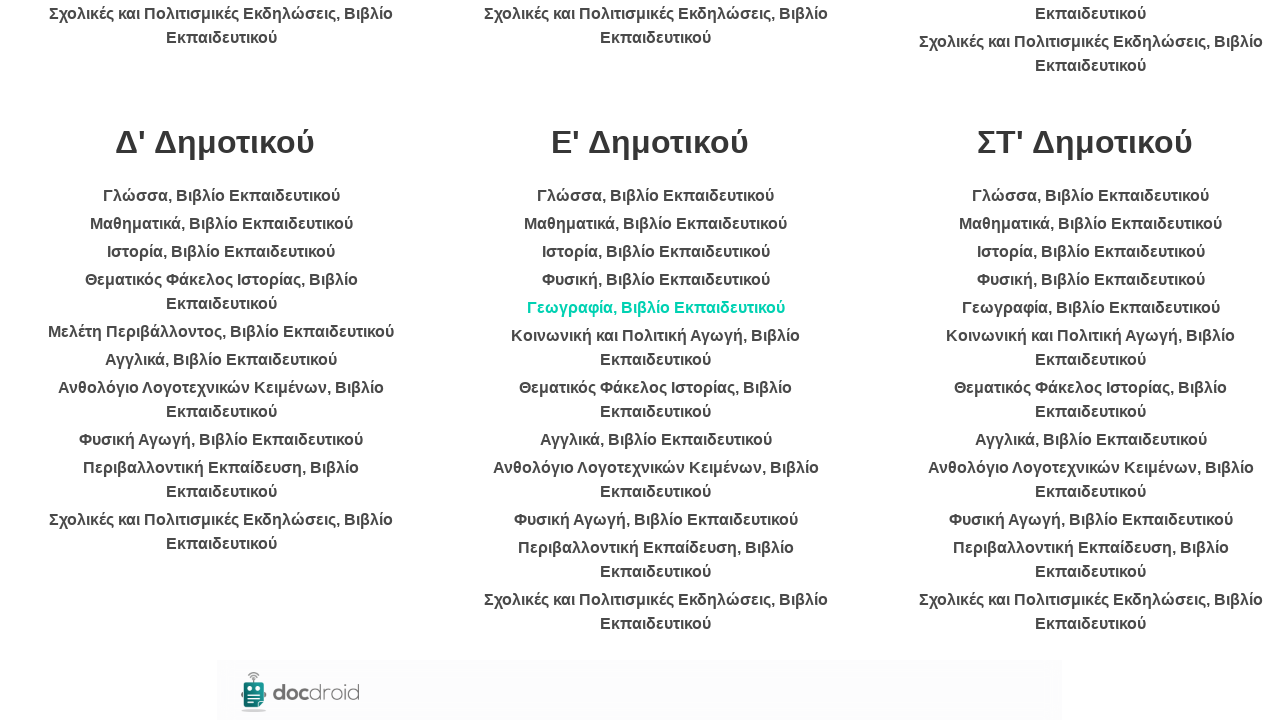

Clicked on a book link at (656, 348) on li >> nth=40
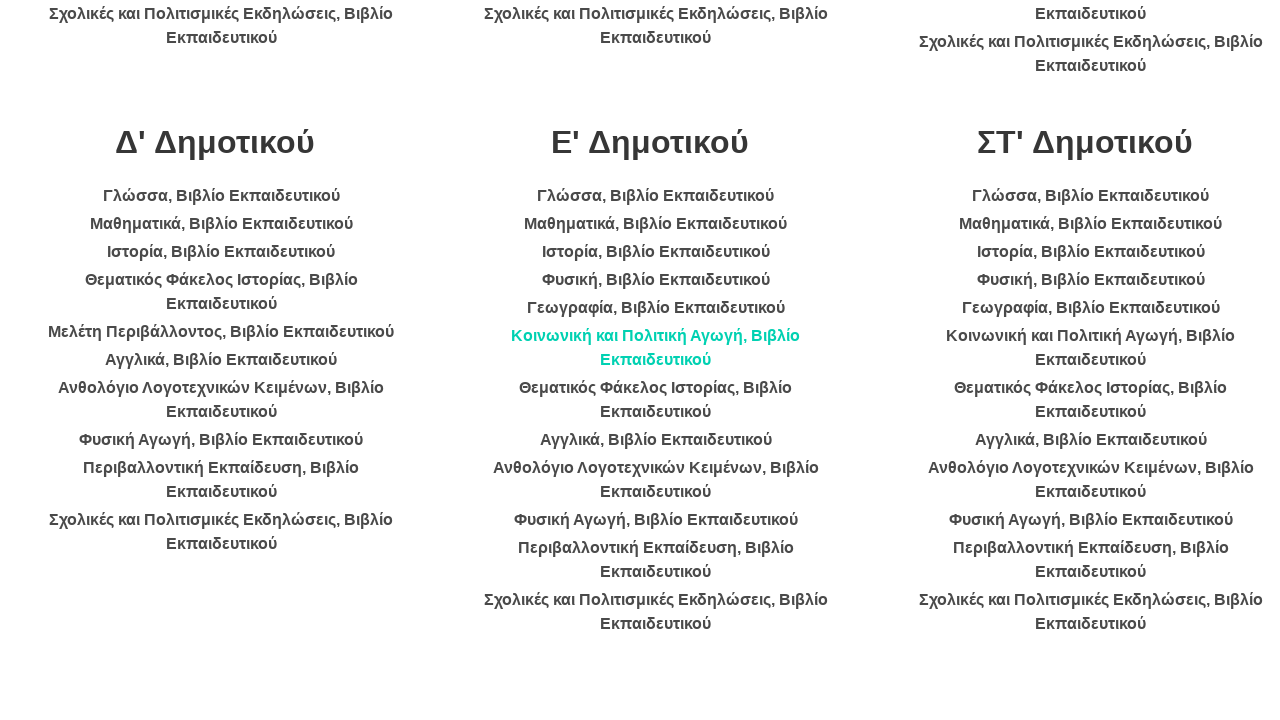

Waited for PDF content to load
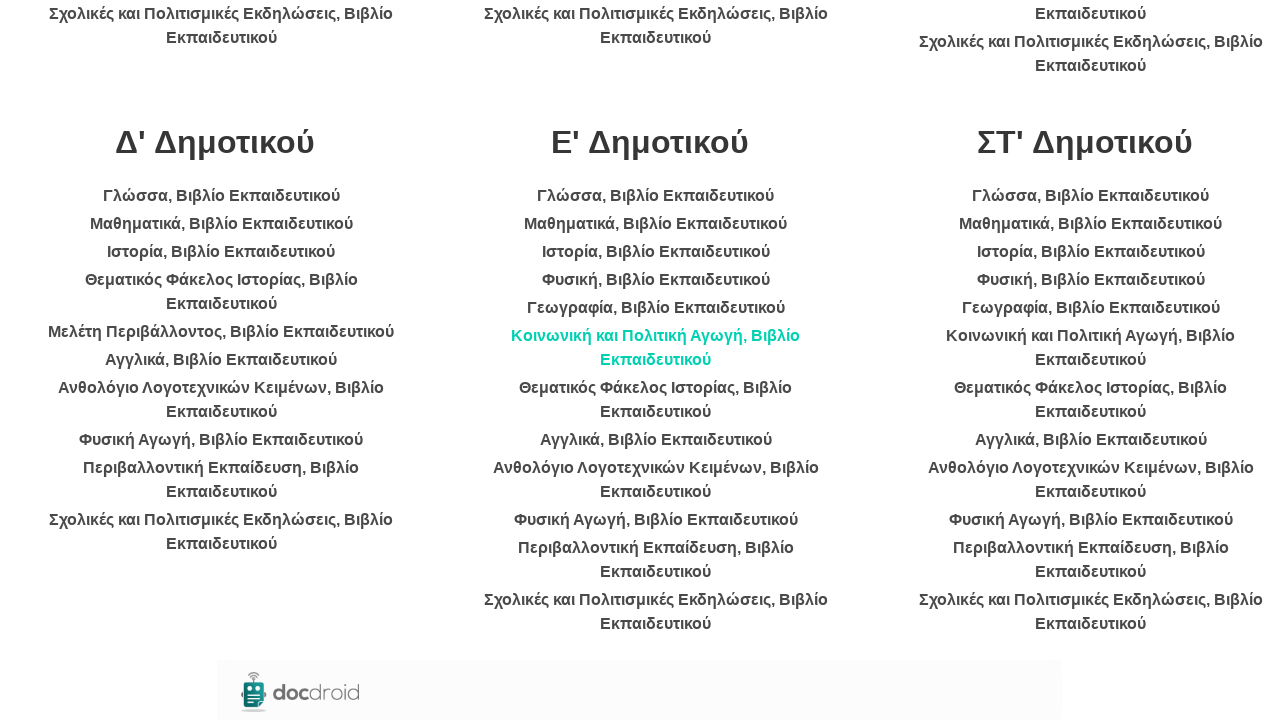

Clicked on a book link at (656, 400) on li >> nth=41
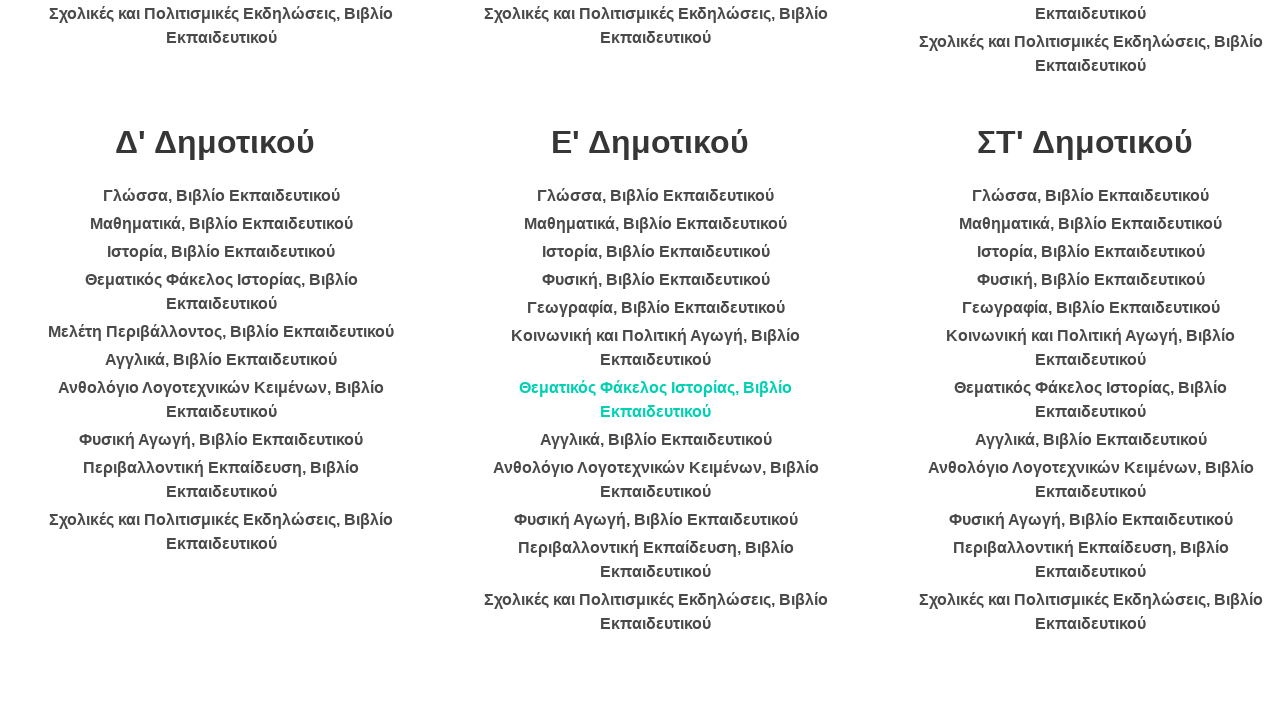

Waited for PDF content to load
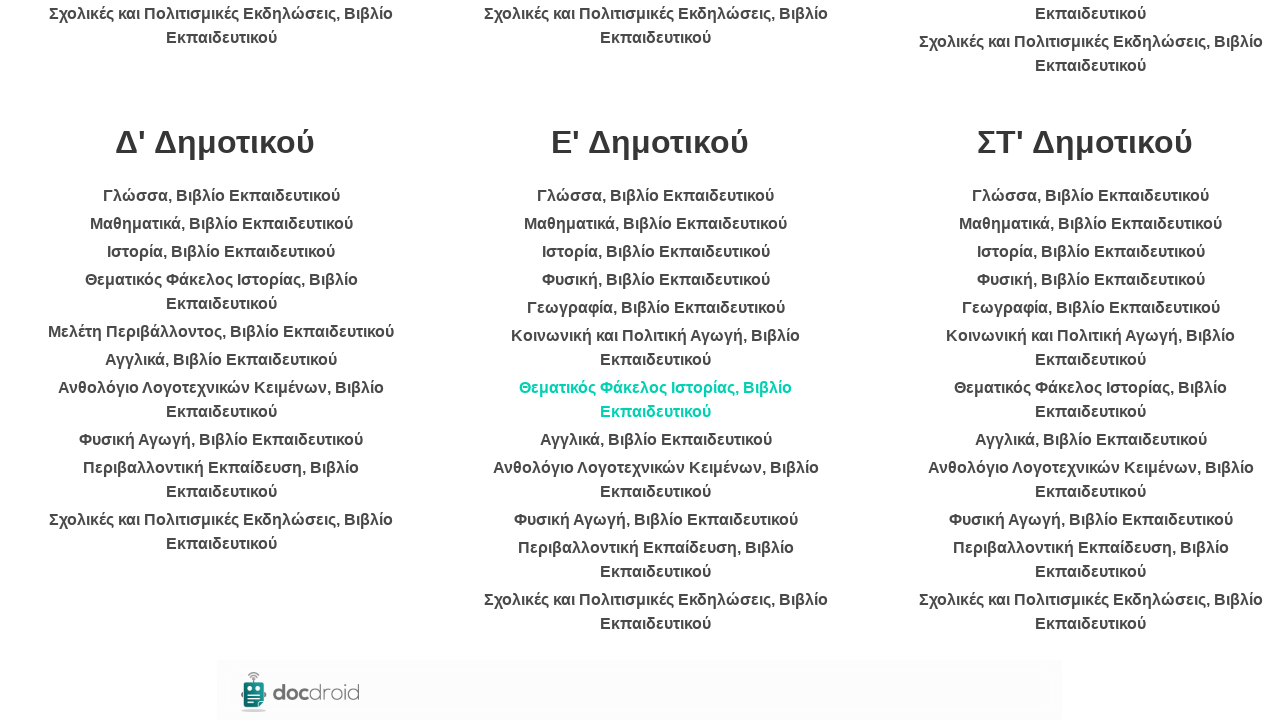

Clicked on a book link at (656, 440) on li >> nth=42
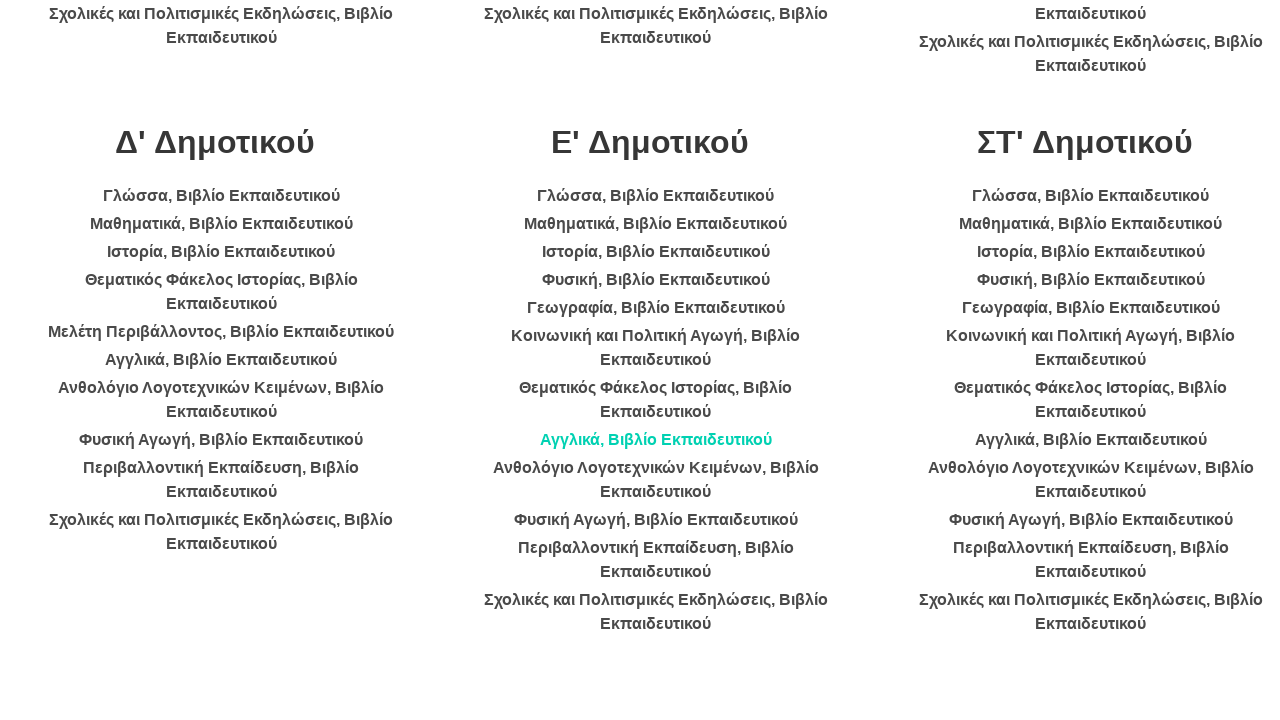

Waited for PDF content to load
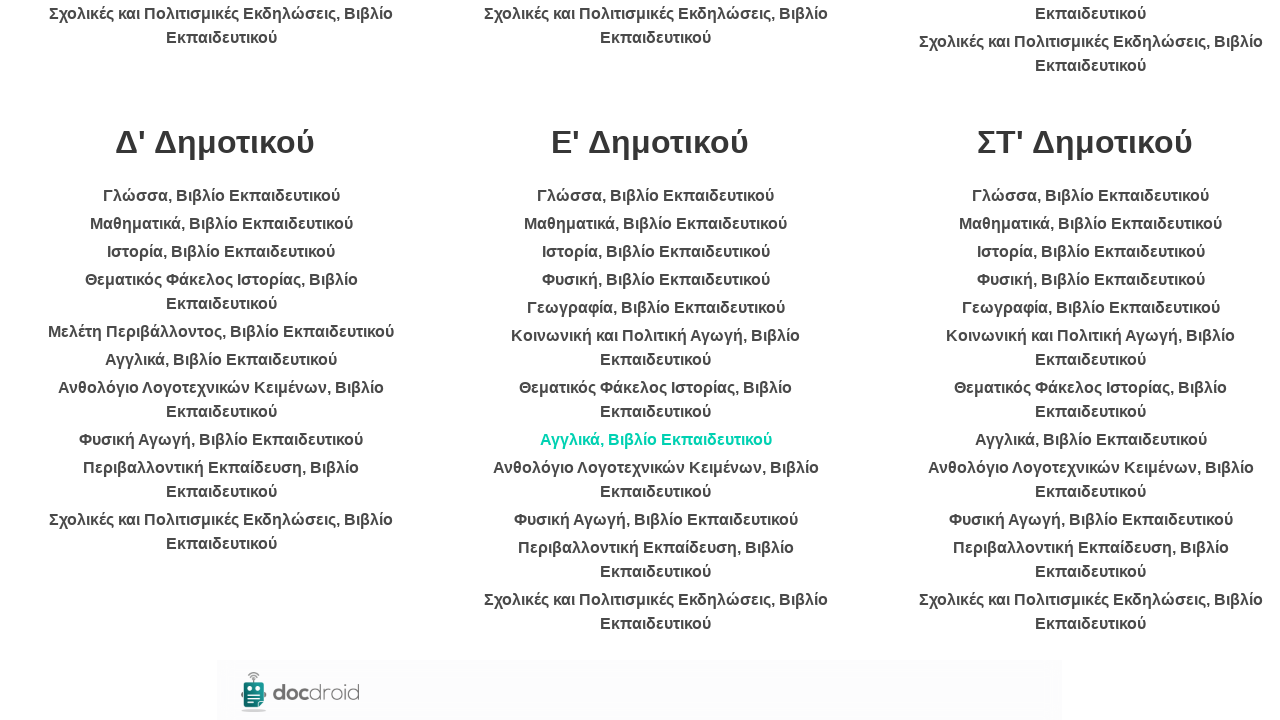

Clicked on a book link at (656, 480) on li >> nth=43
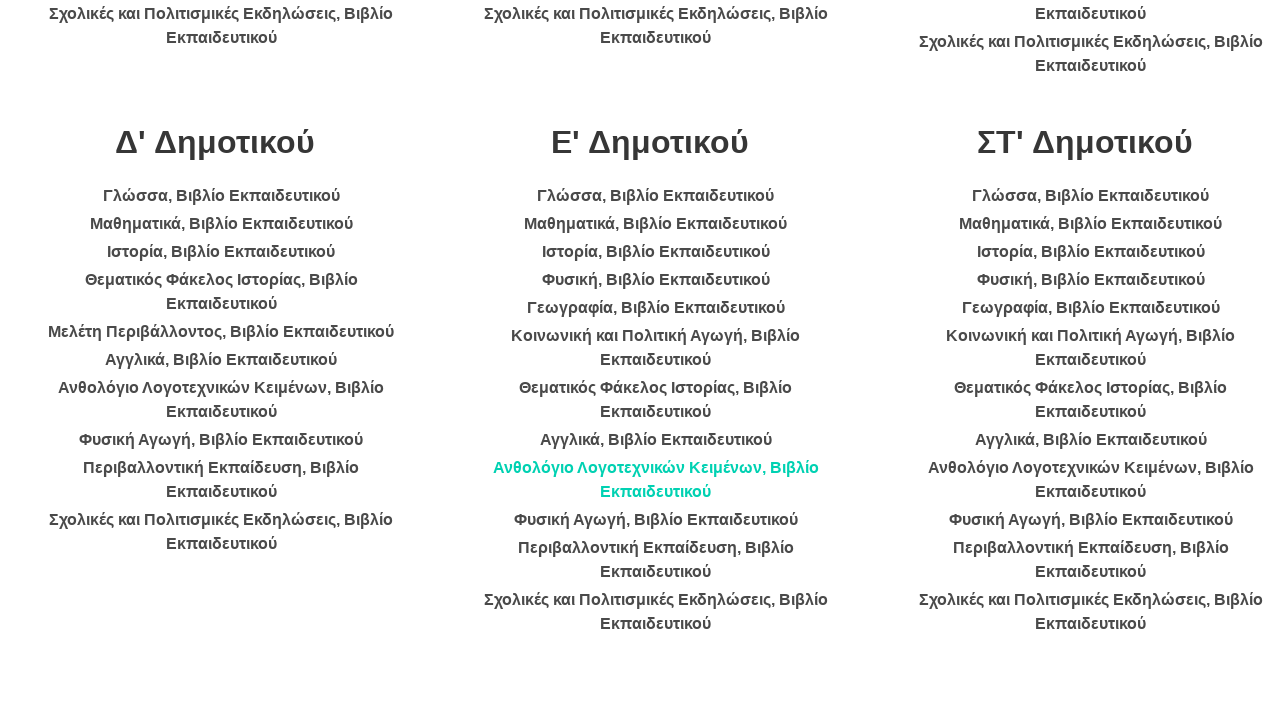

Waited for PDF content to load
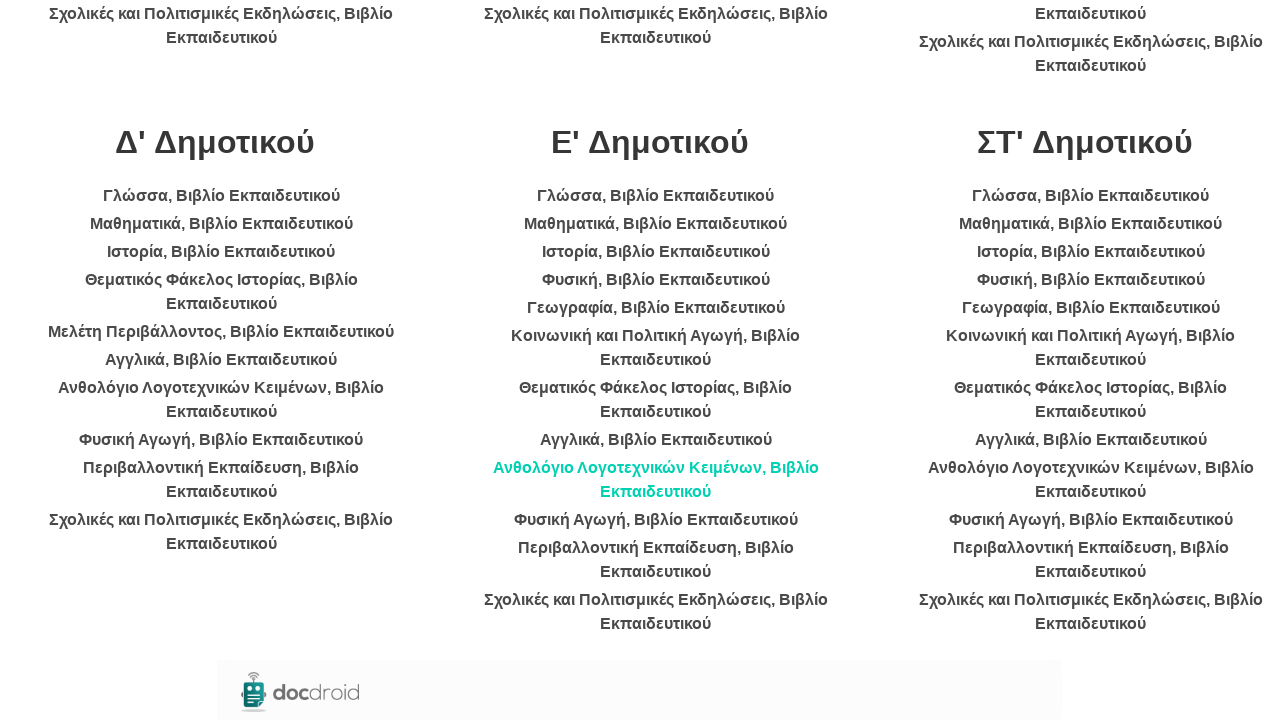

Clicked on a book link at (656, 520) on li >> nth=44
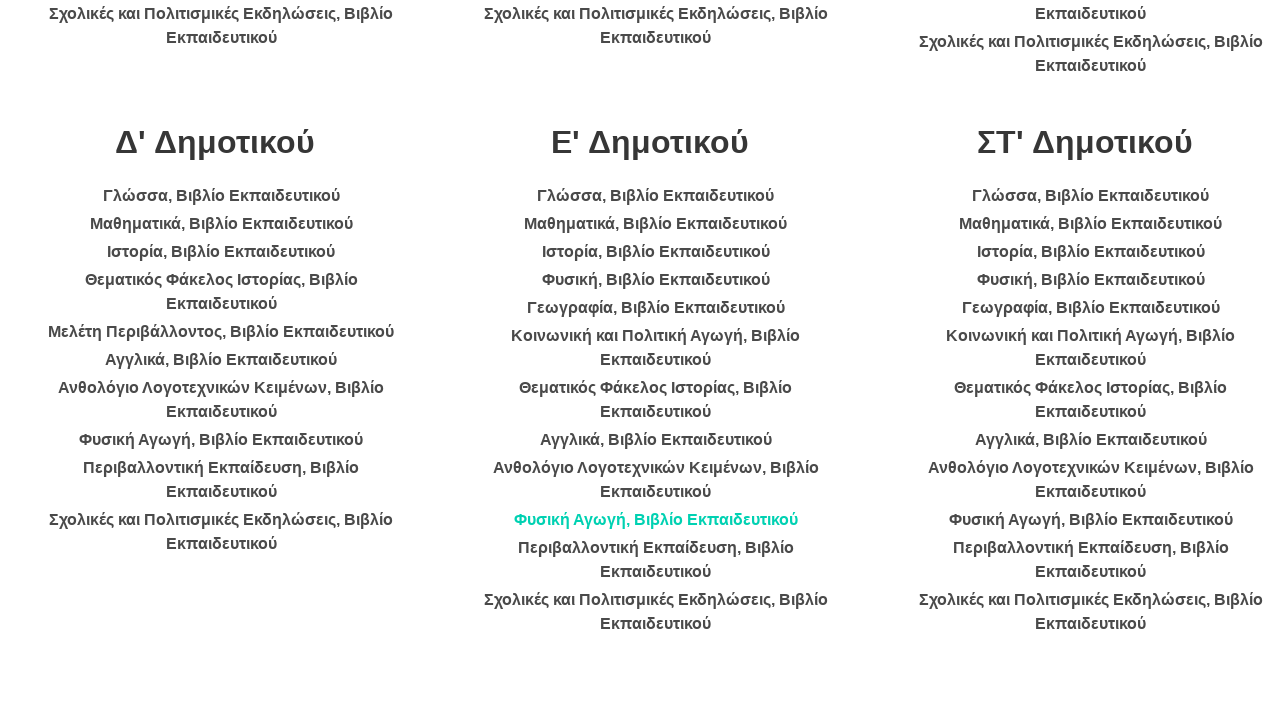

Waited for PDF content to load
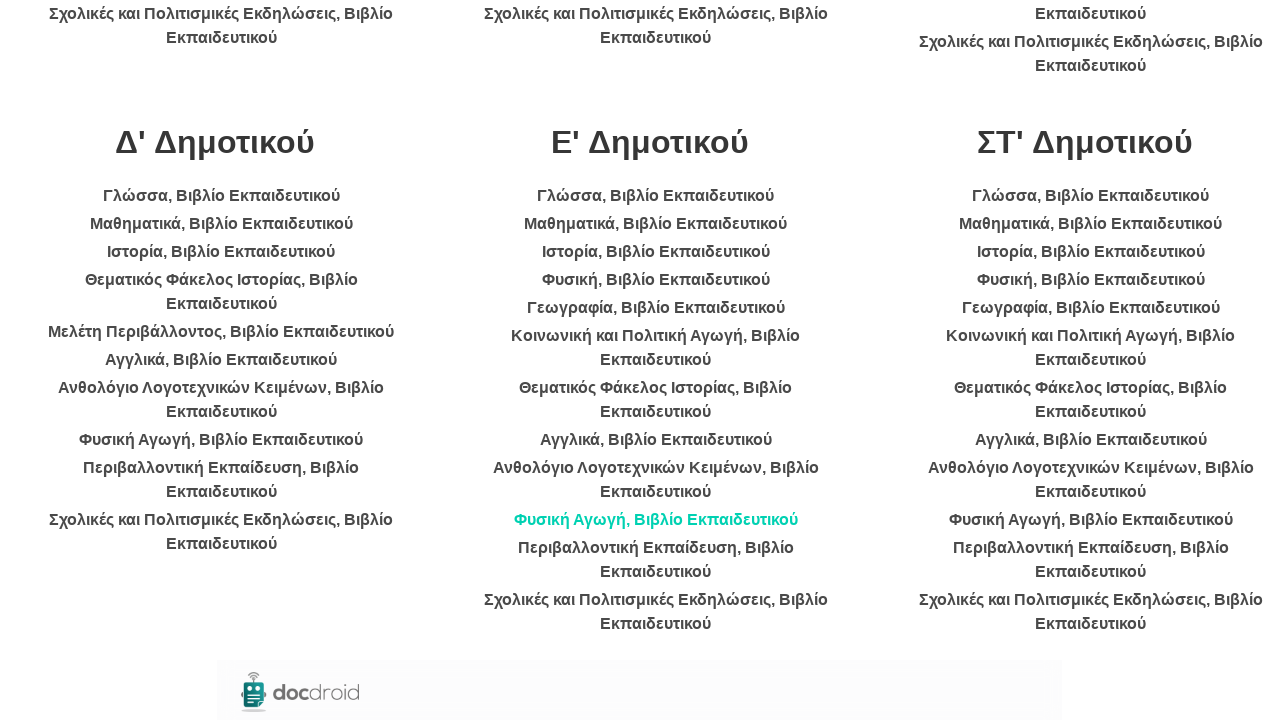

Clicked on a book link at (656, 560) on li >> nth=45
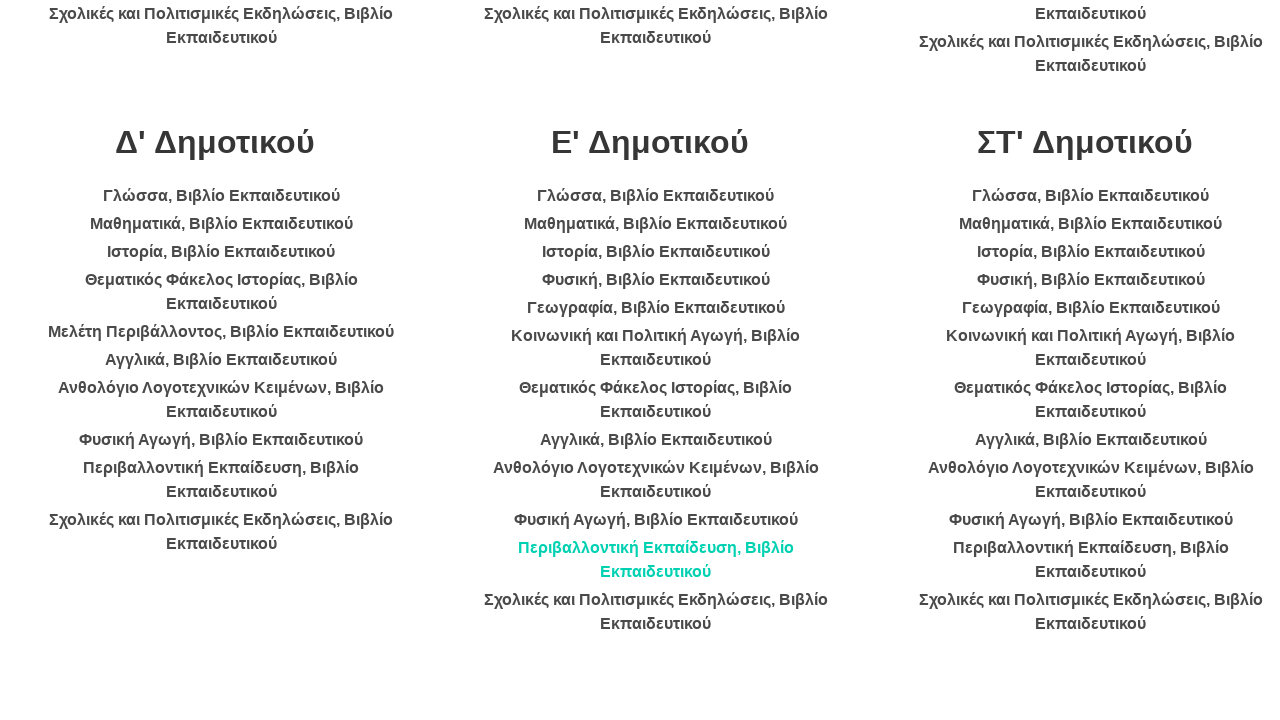

Waited for PDF content to load
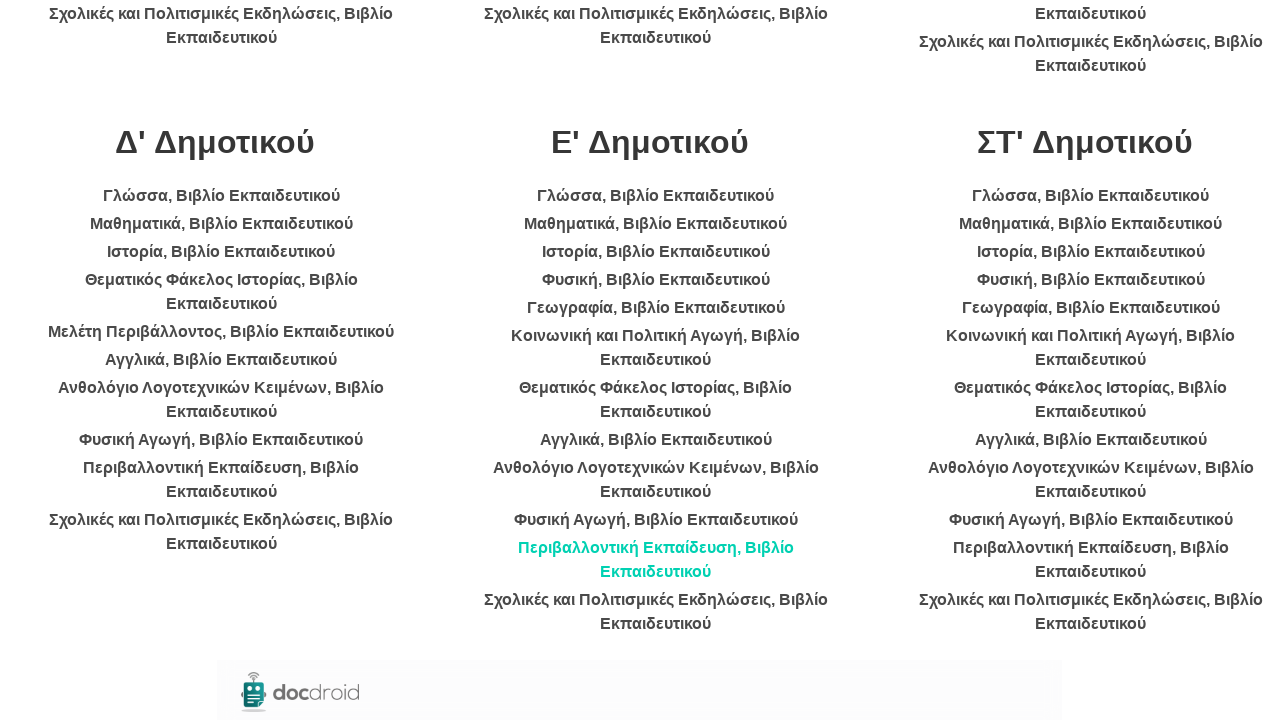

Clicked on a book link at (656, 612) on li >> nth=46
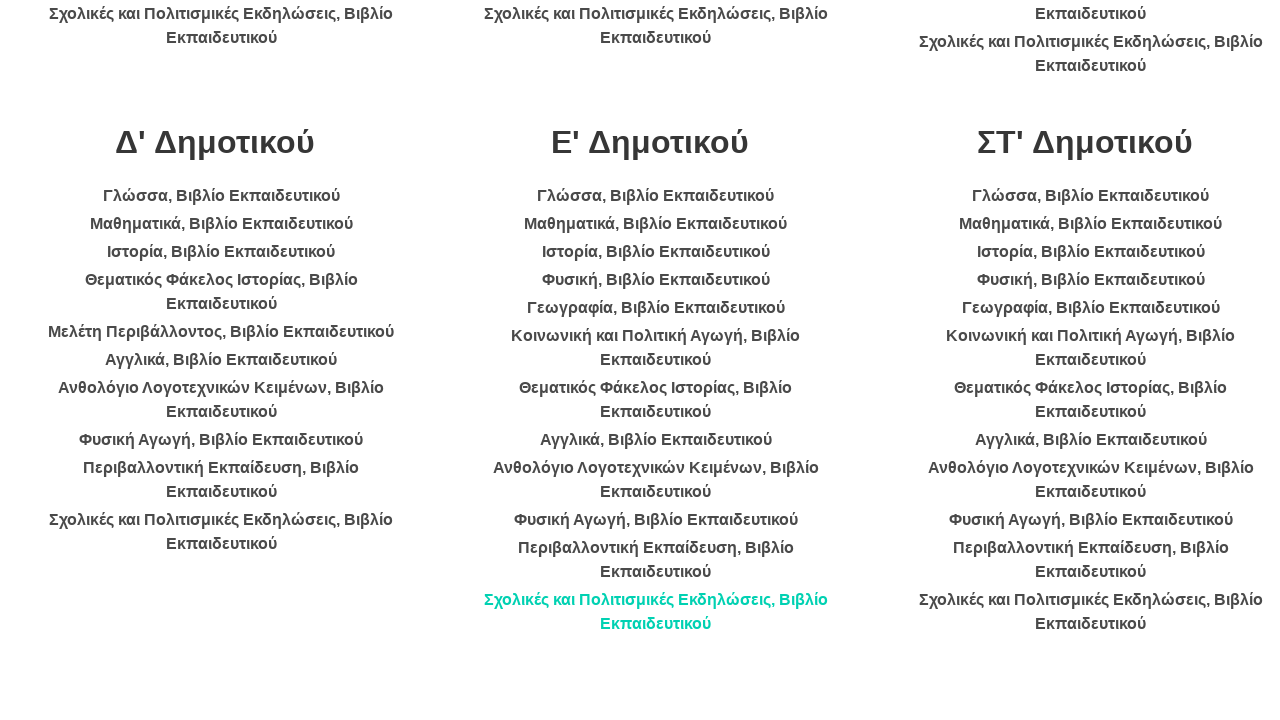

Waited for PDF content to load
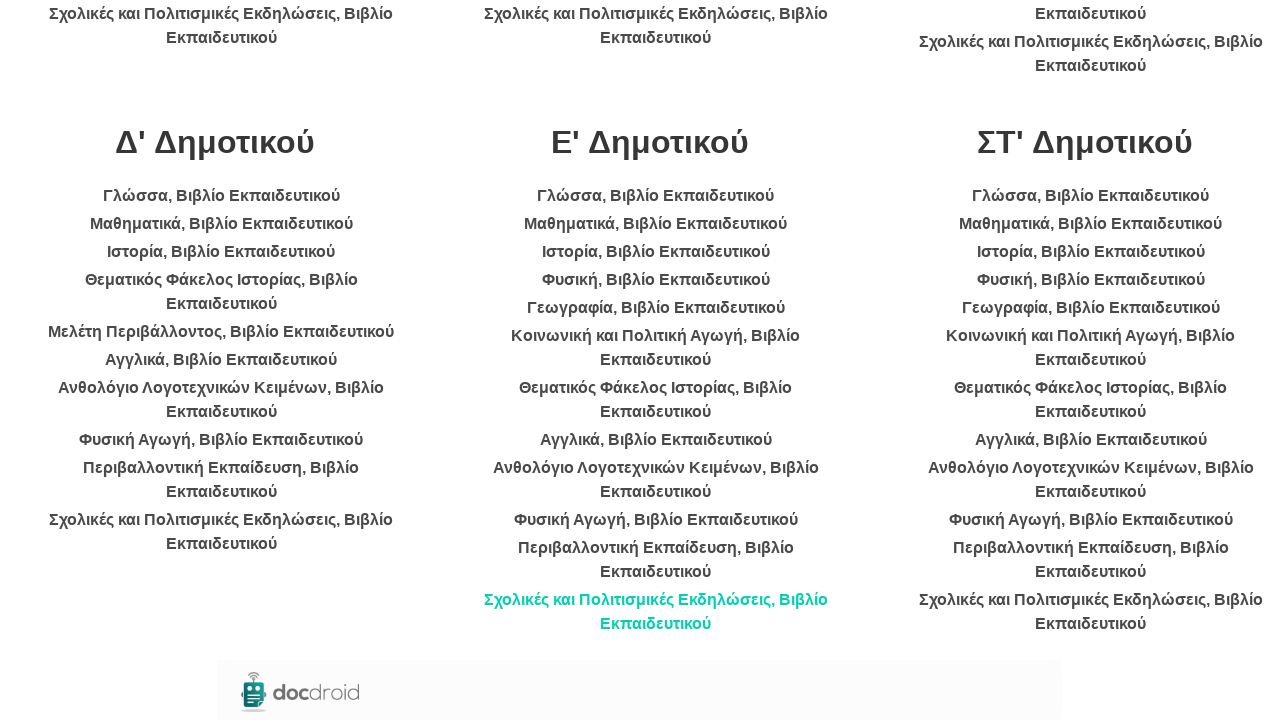

Clicked on a book link at (1091, 196) on li >> nth=47
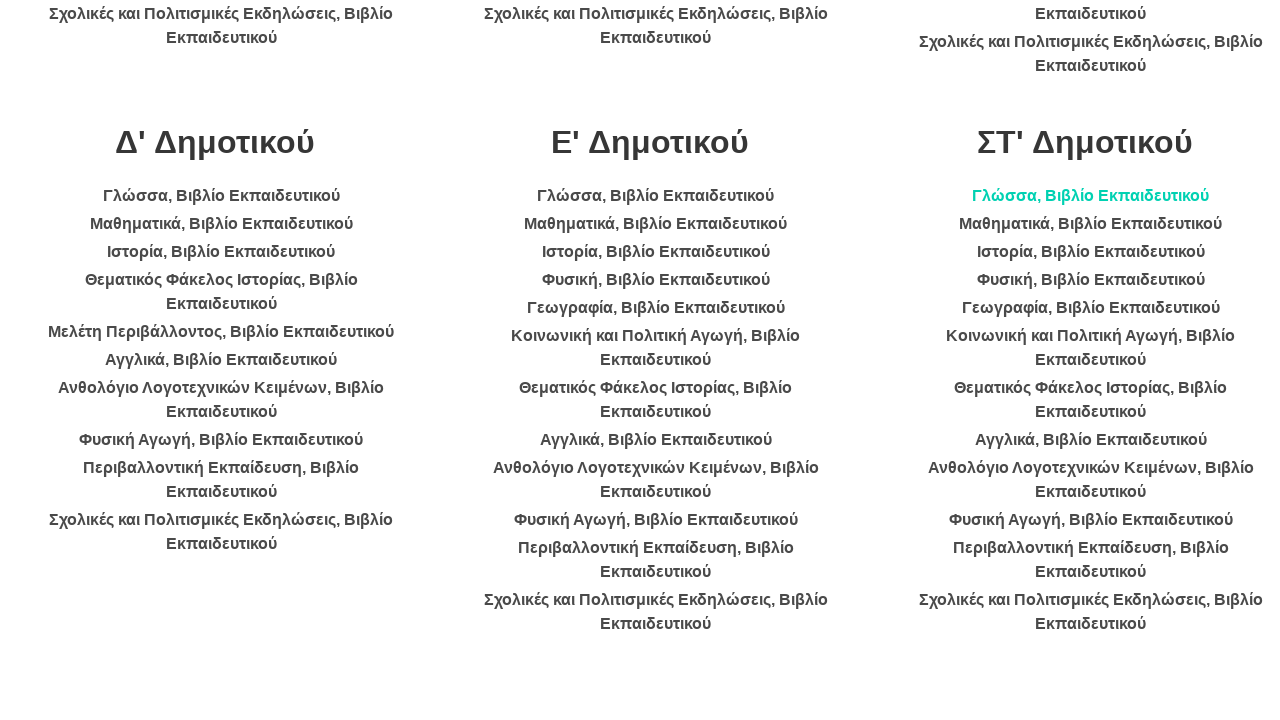

Waited for PDF content to load
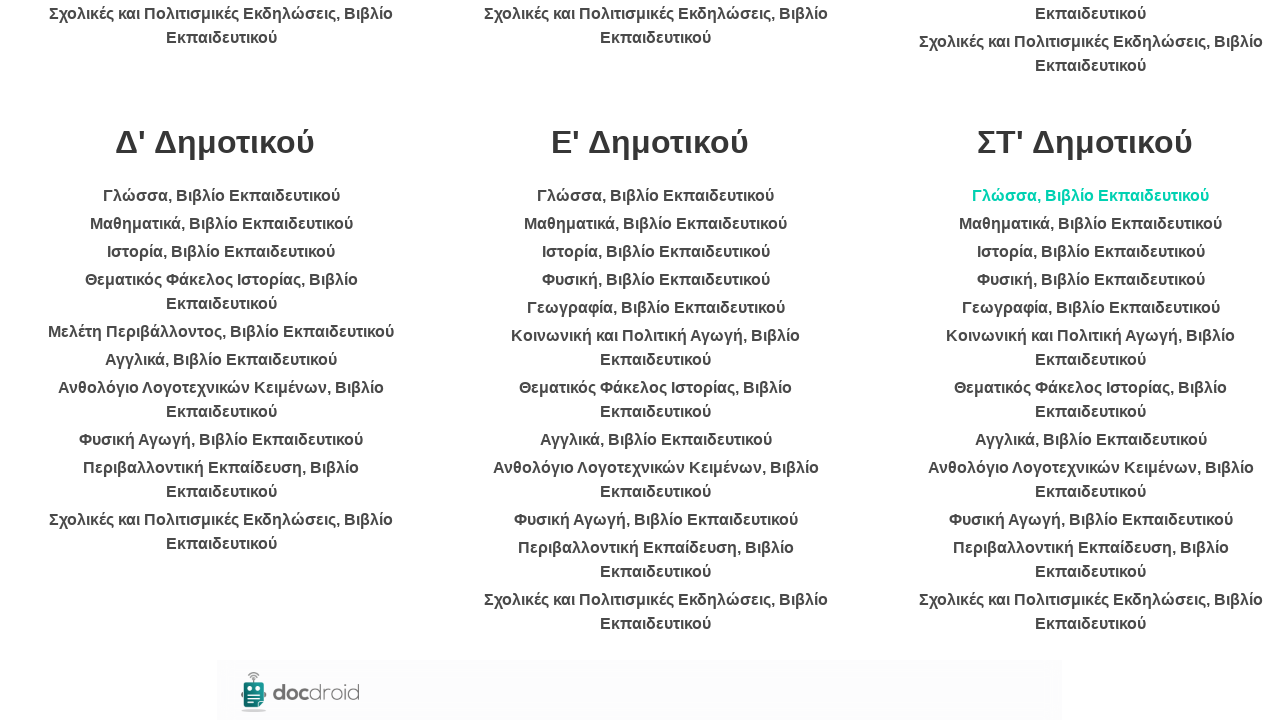

Clicked on a book link at (1091, 224) on li >> nth=48
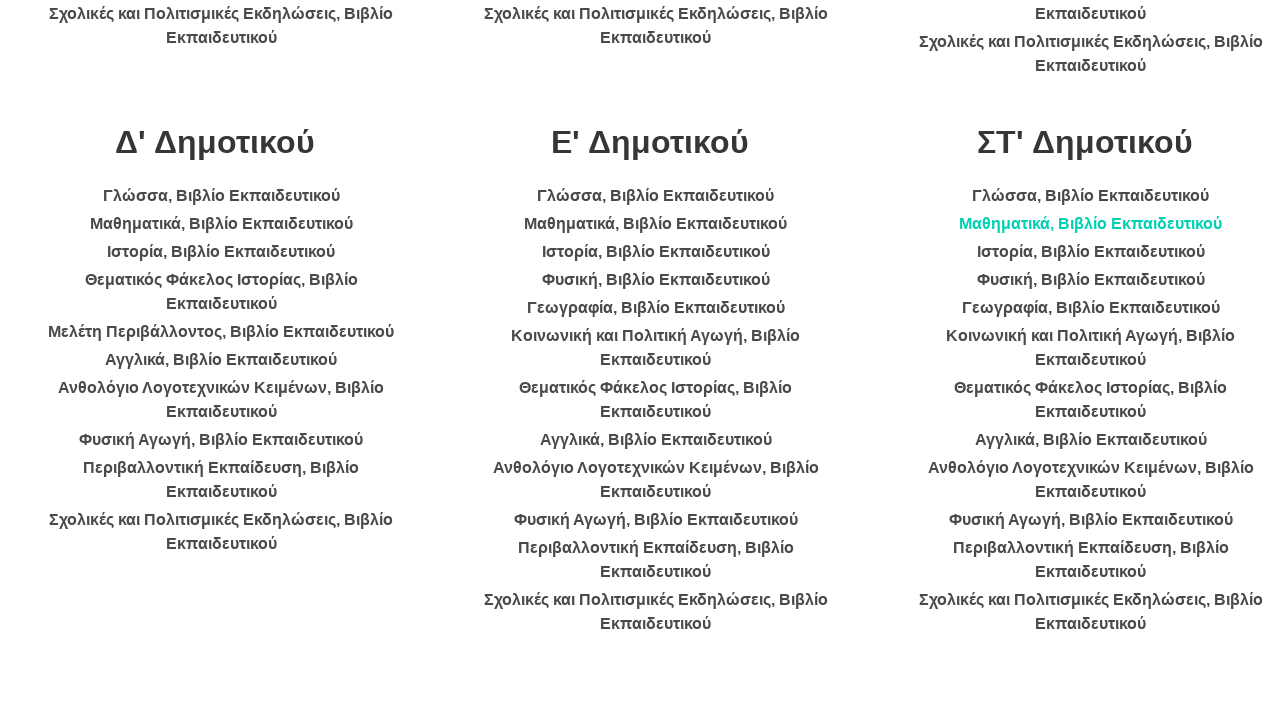

Waited for PDF content to load
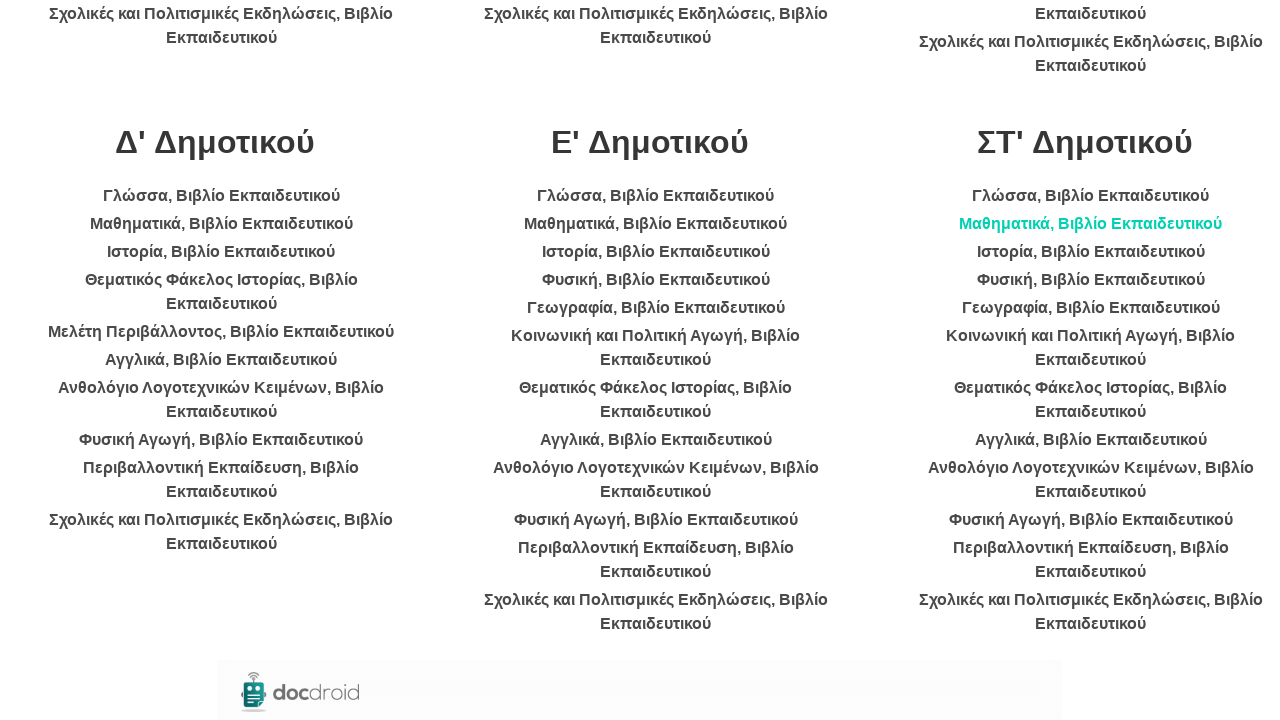

Clicked on a book link at (1091, 252) on li >> nth=49
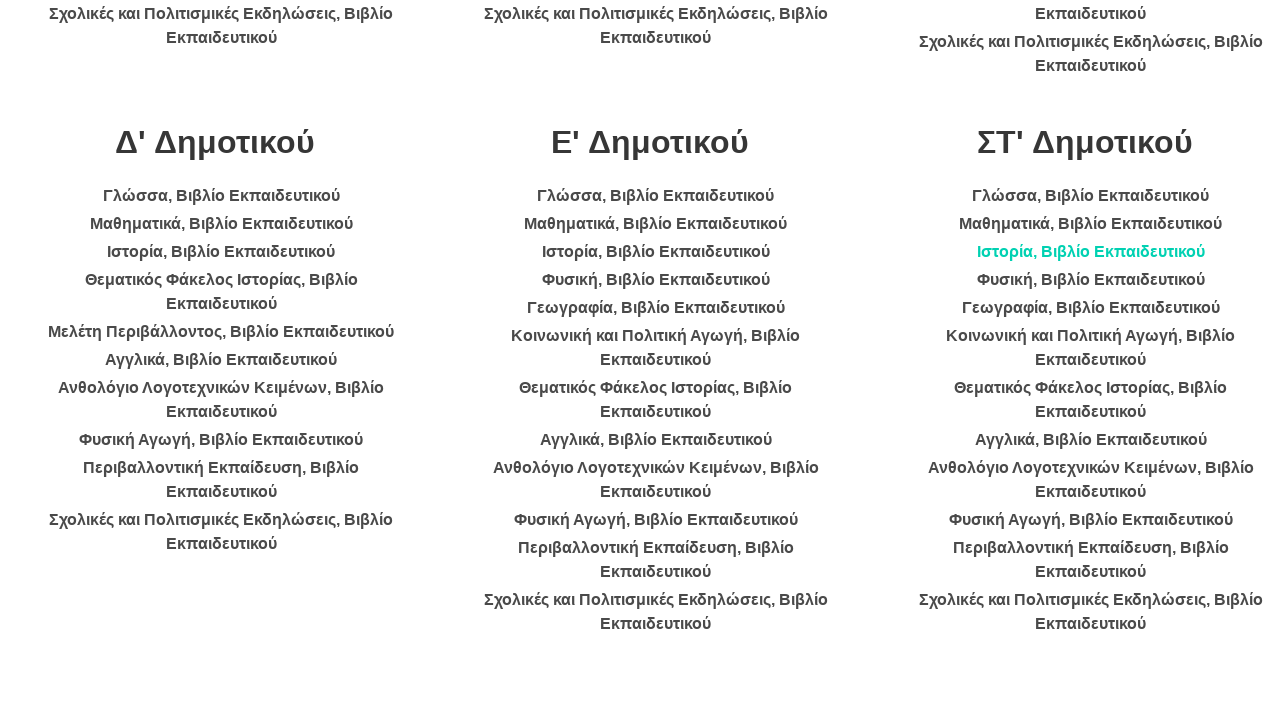

Waited for PDF content to load
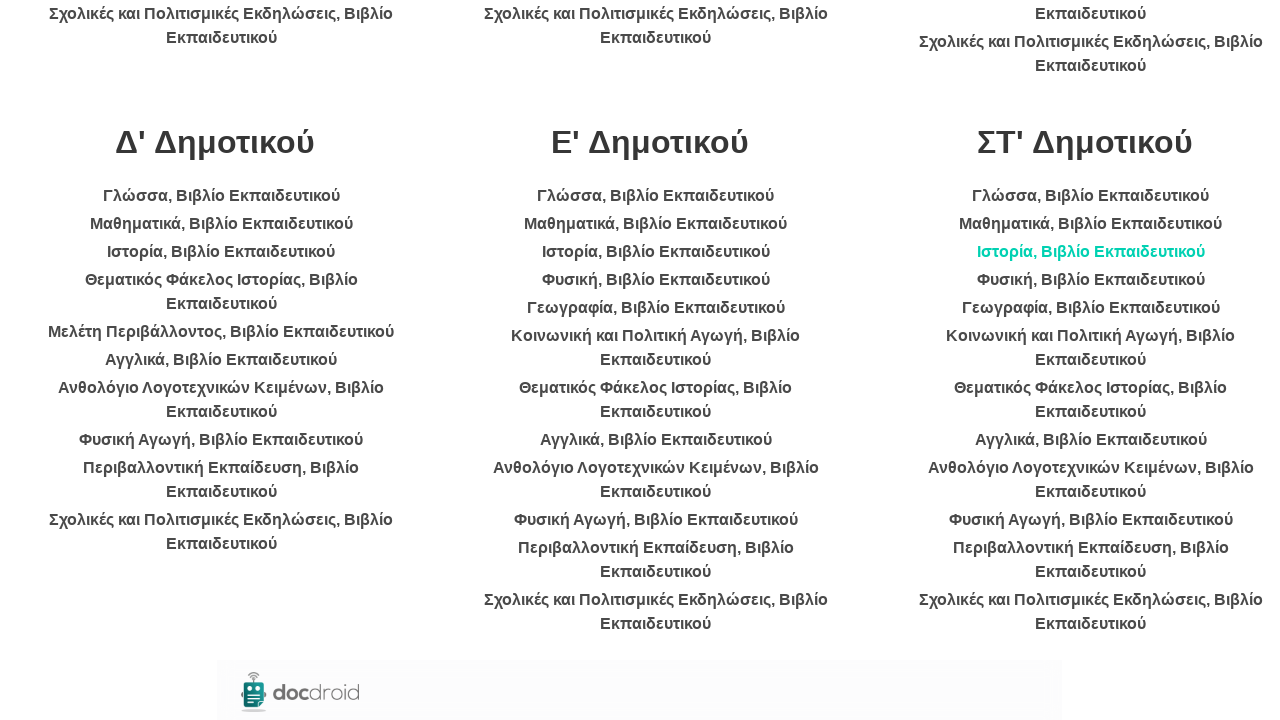

Clicked on a book link at (1091, 280) on li >> nth=50
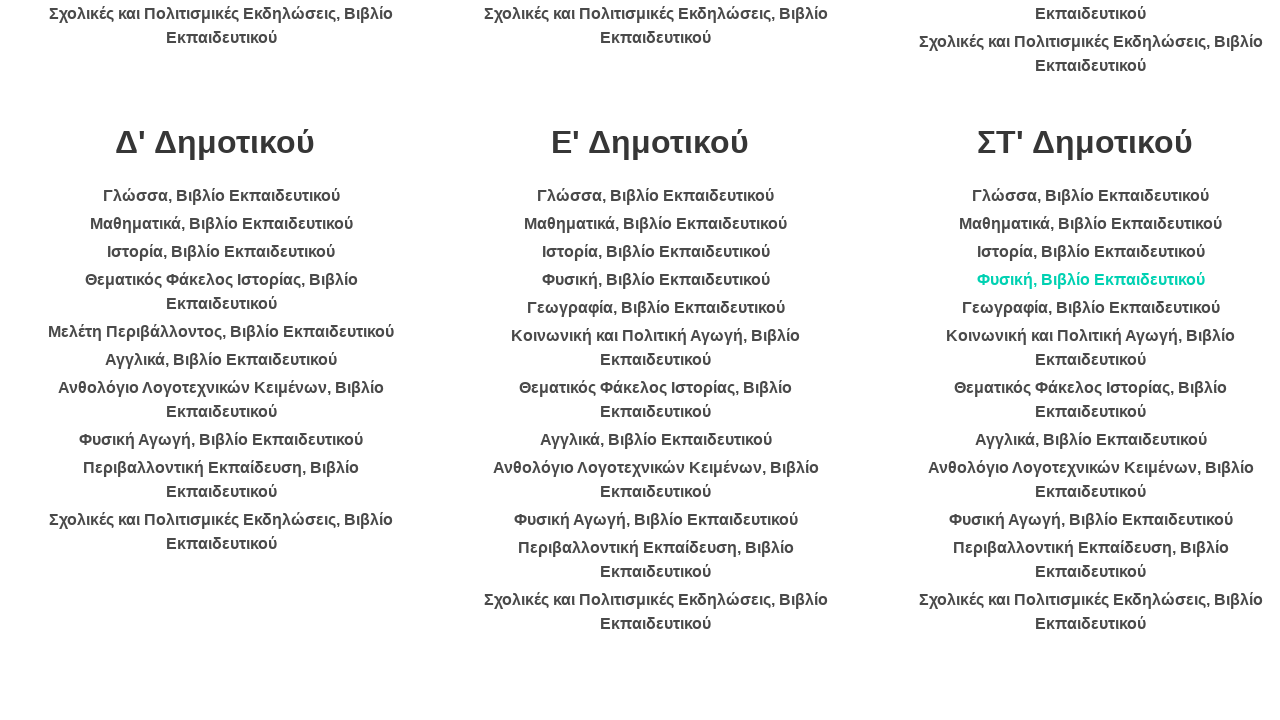

Waited for PDF content to load
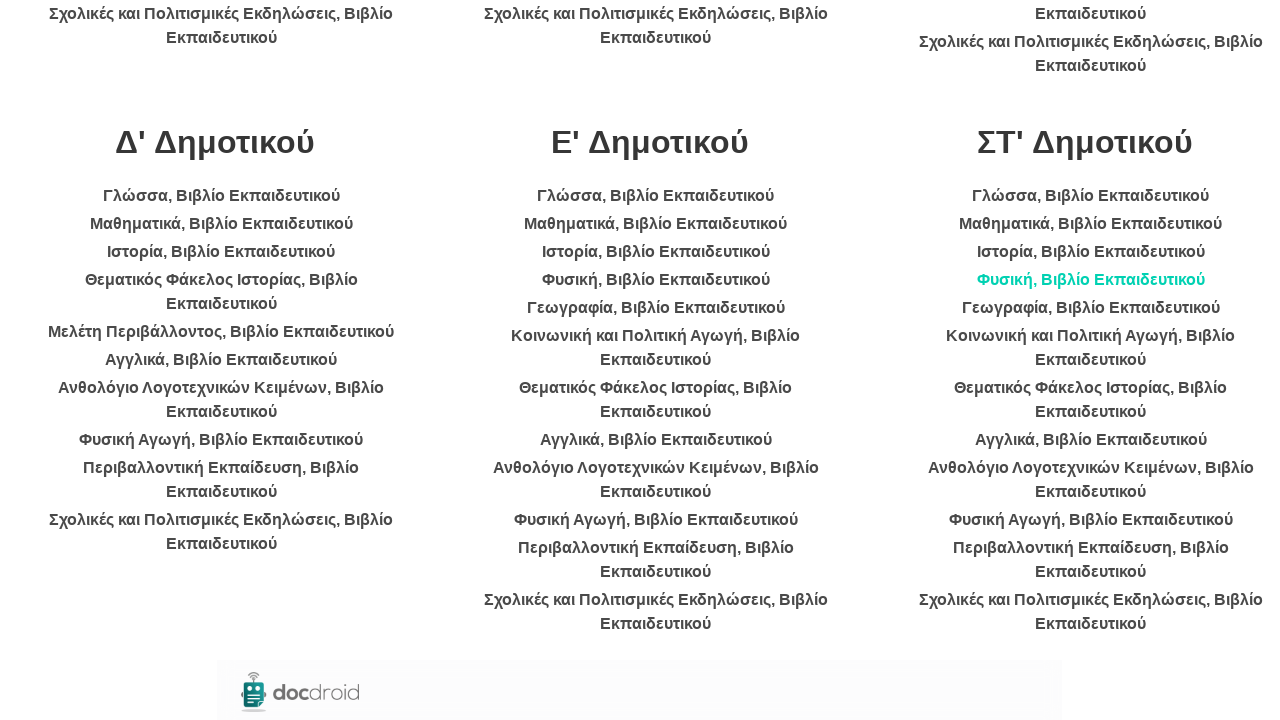

Clicked on a book link at (1091, 308) on li >> nth=51
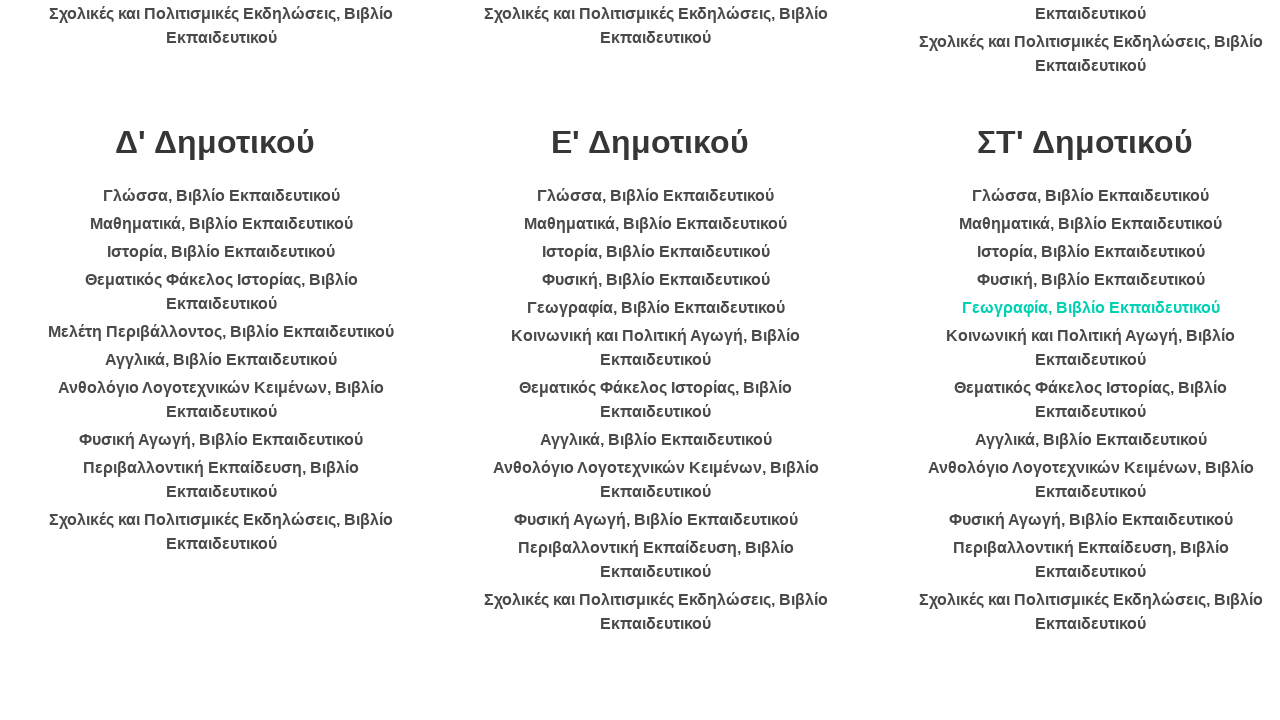

Waited for PDF content to load
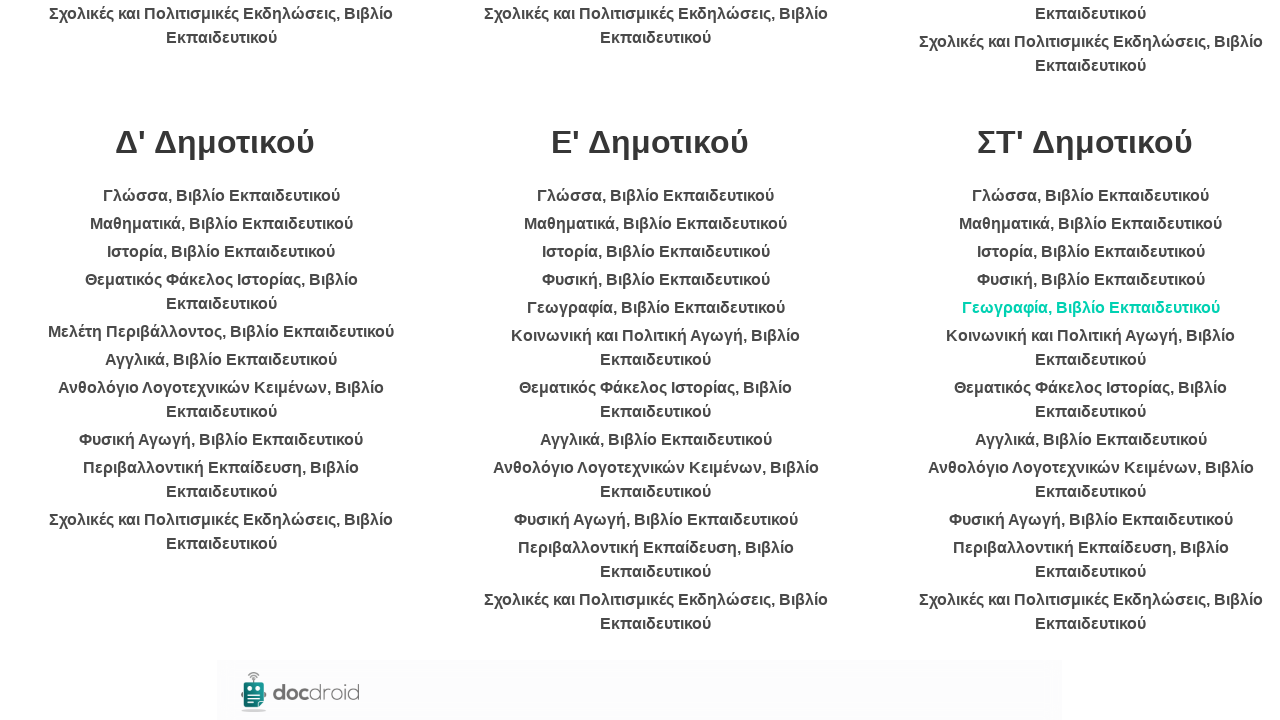

Clicked on a book link at (1091, 348) on li >> nth=52
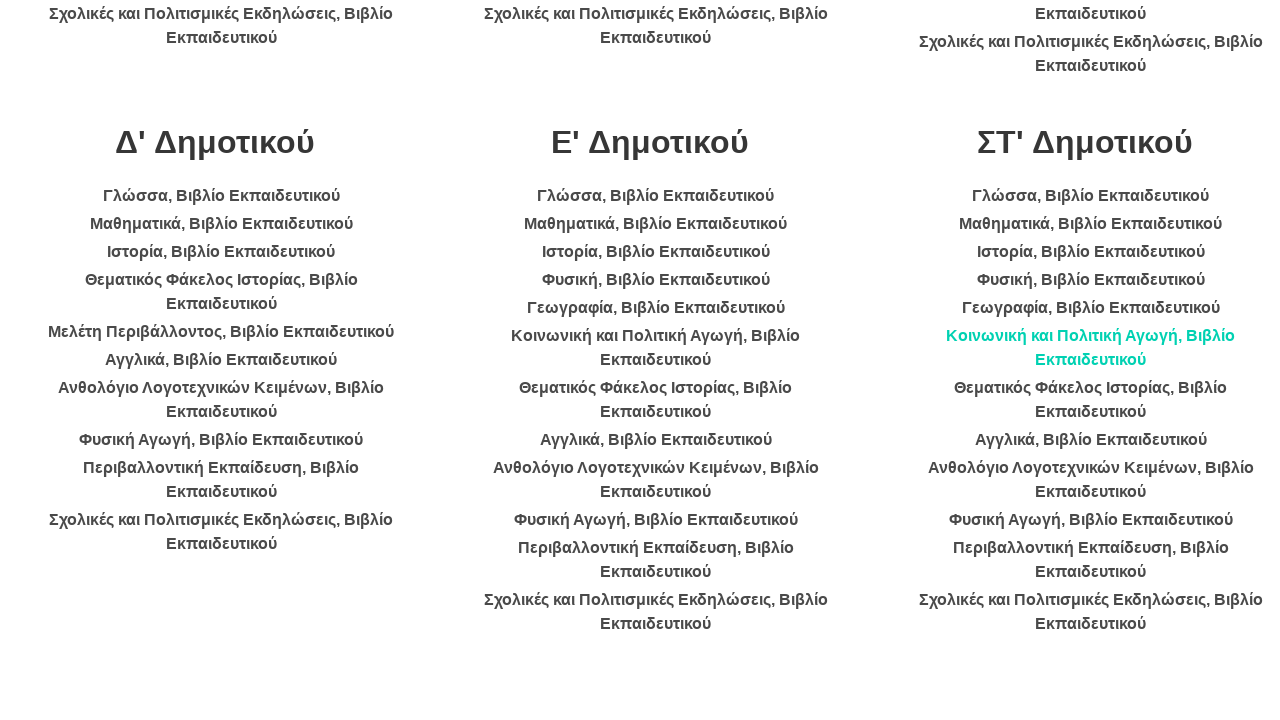

Waited for PDF content to load
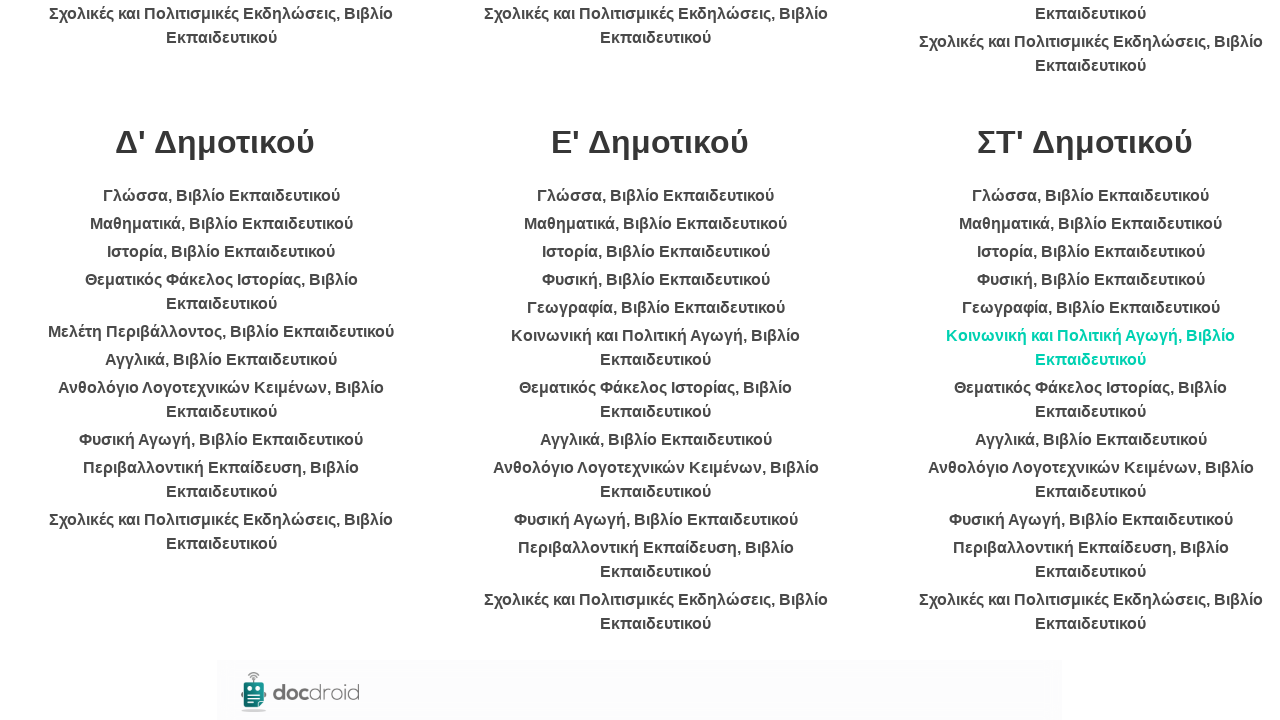

Clicked on a book link at (1091, 400) on li >> nth=53
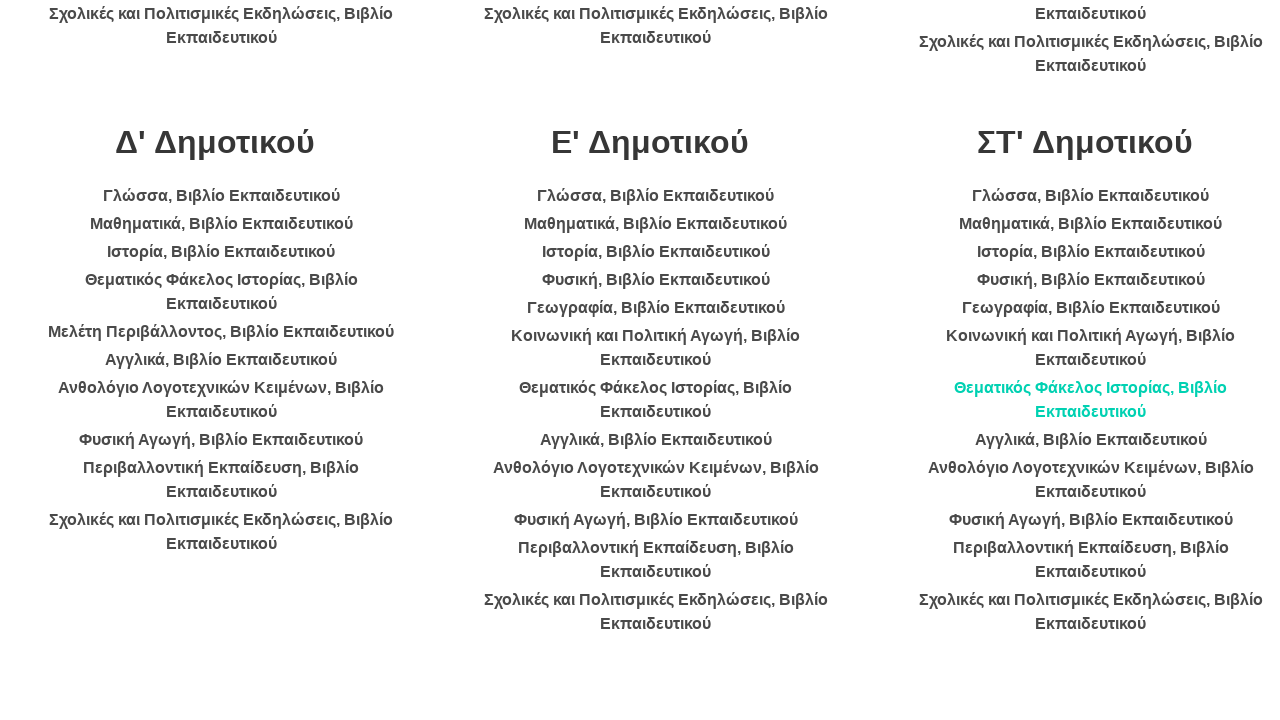

Waited for PDF content to load
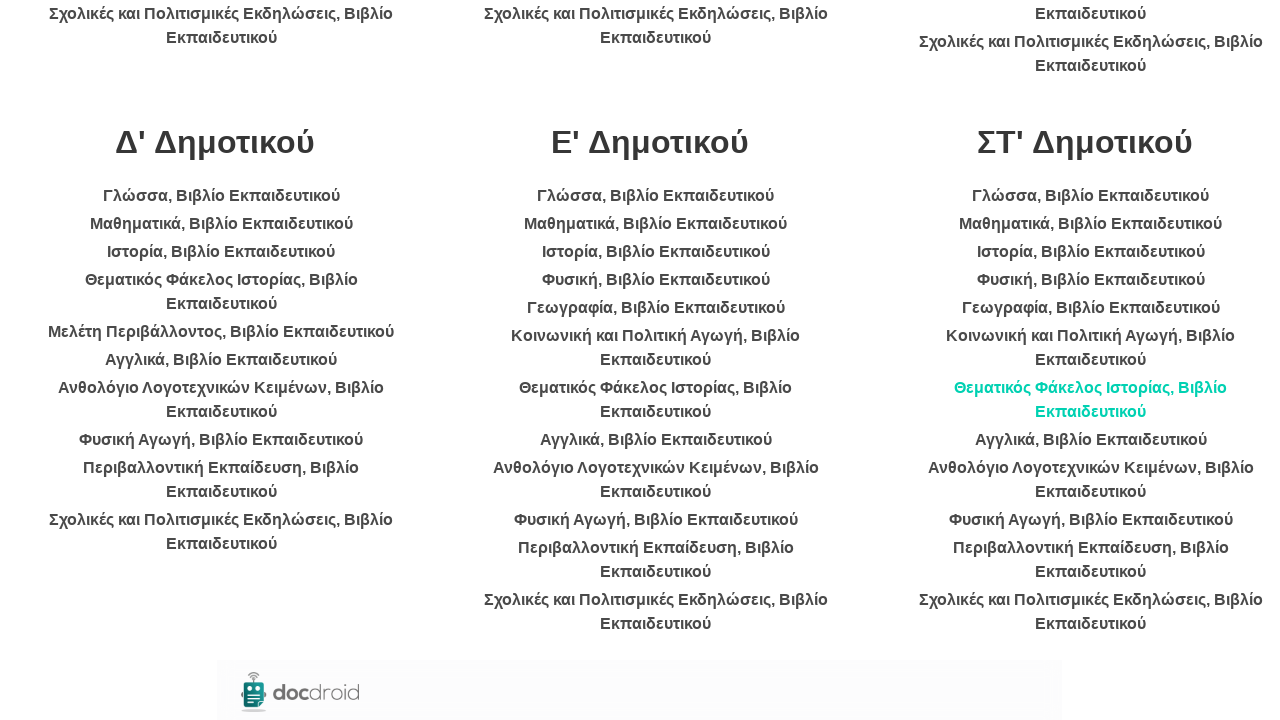

Clicked on a book link at (1091, 440) on li >> nth=54
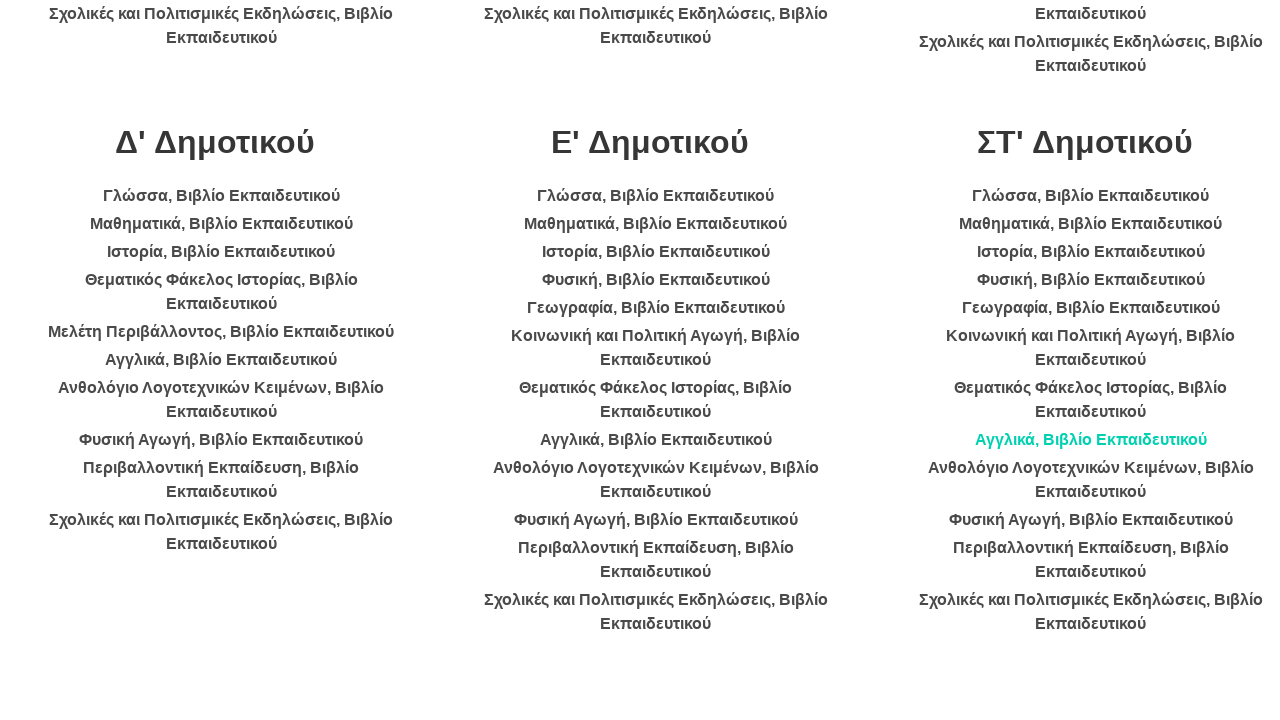

Waited for PDF content to load
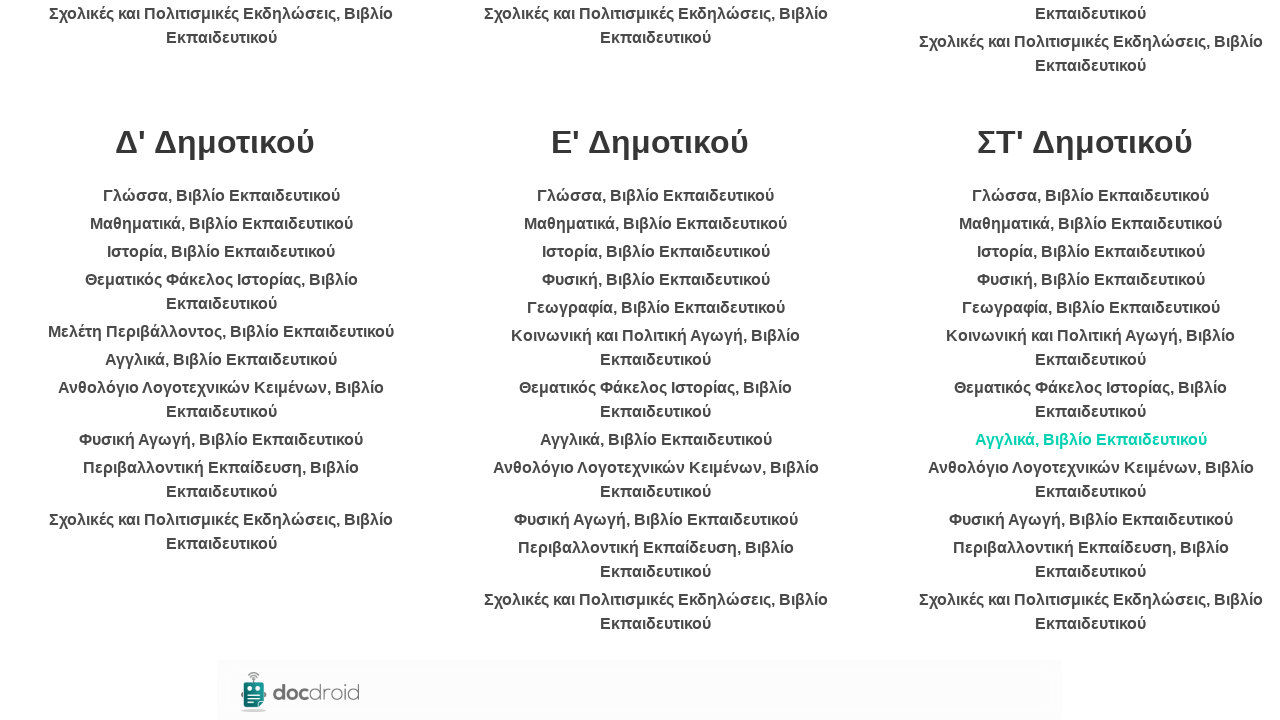

Clicked on a book link at (1091, 480) on li >> nth=55
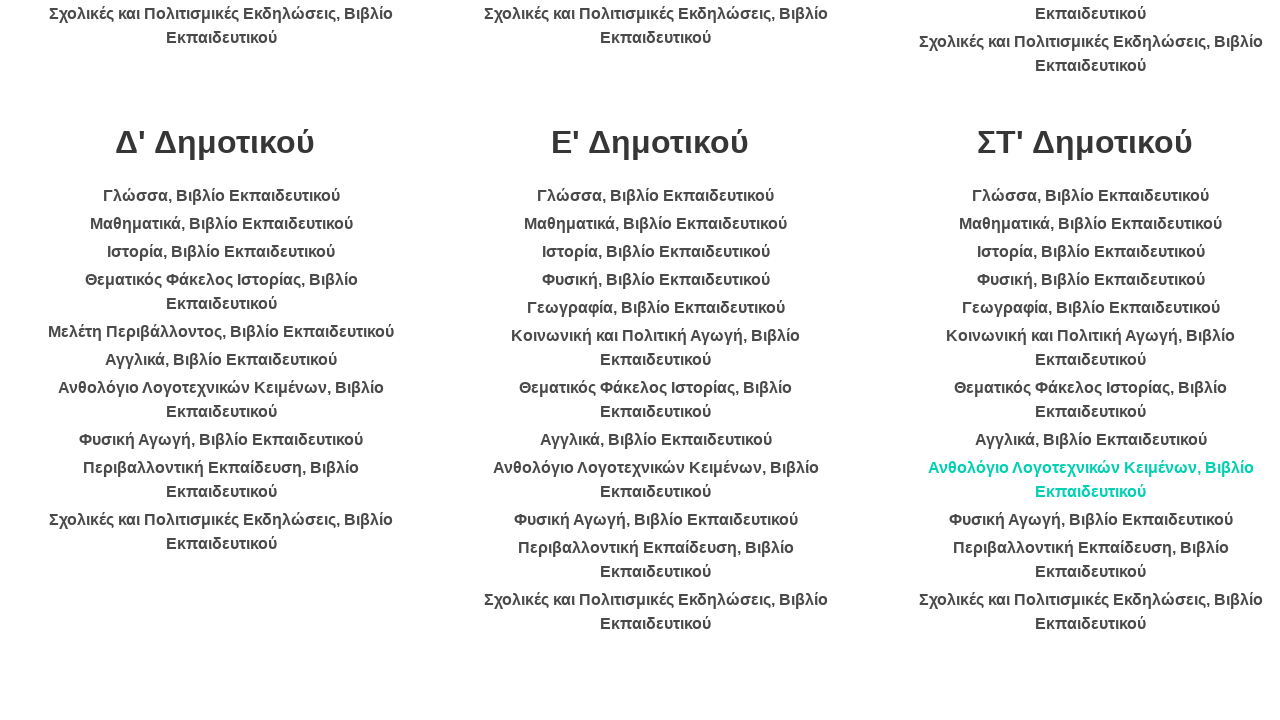

Waited for PDF content to load
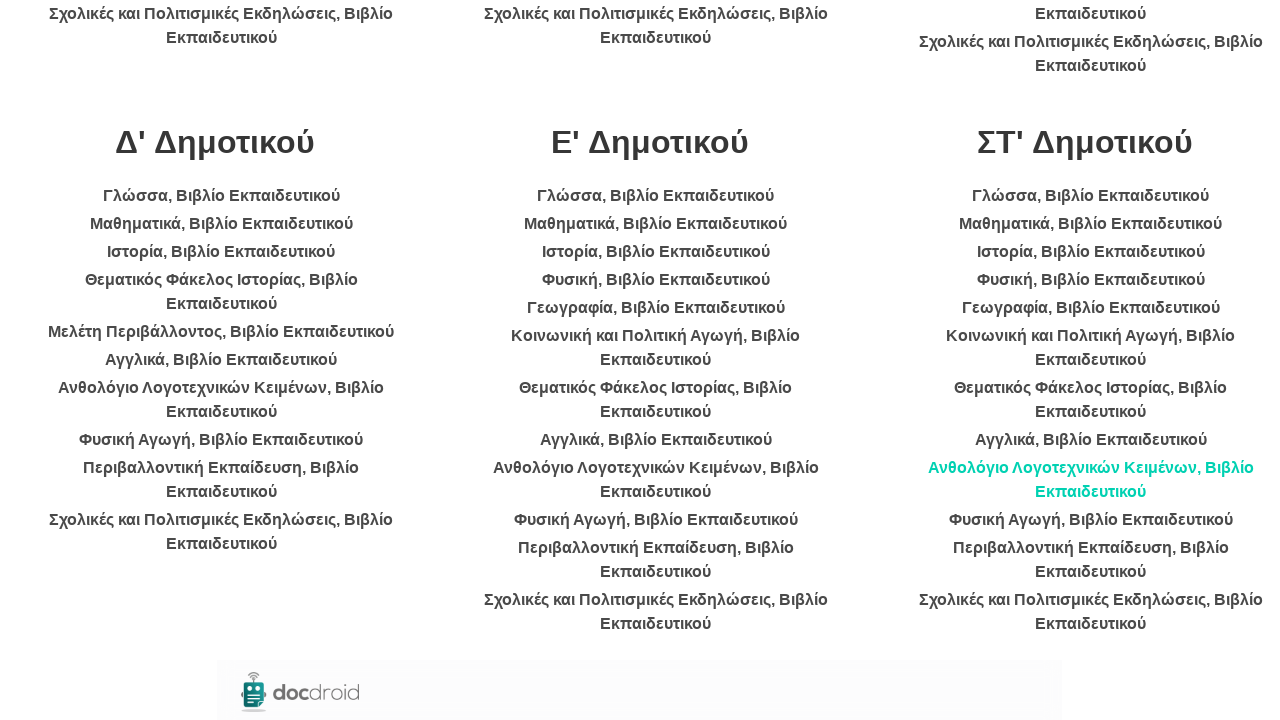

Clicked on a book link at (1091, 520) on li >> nth=56
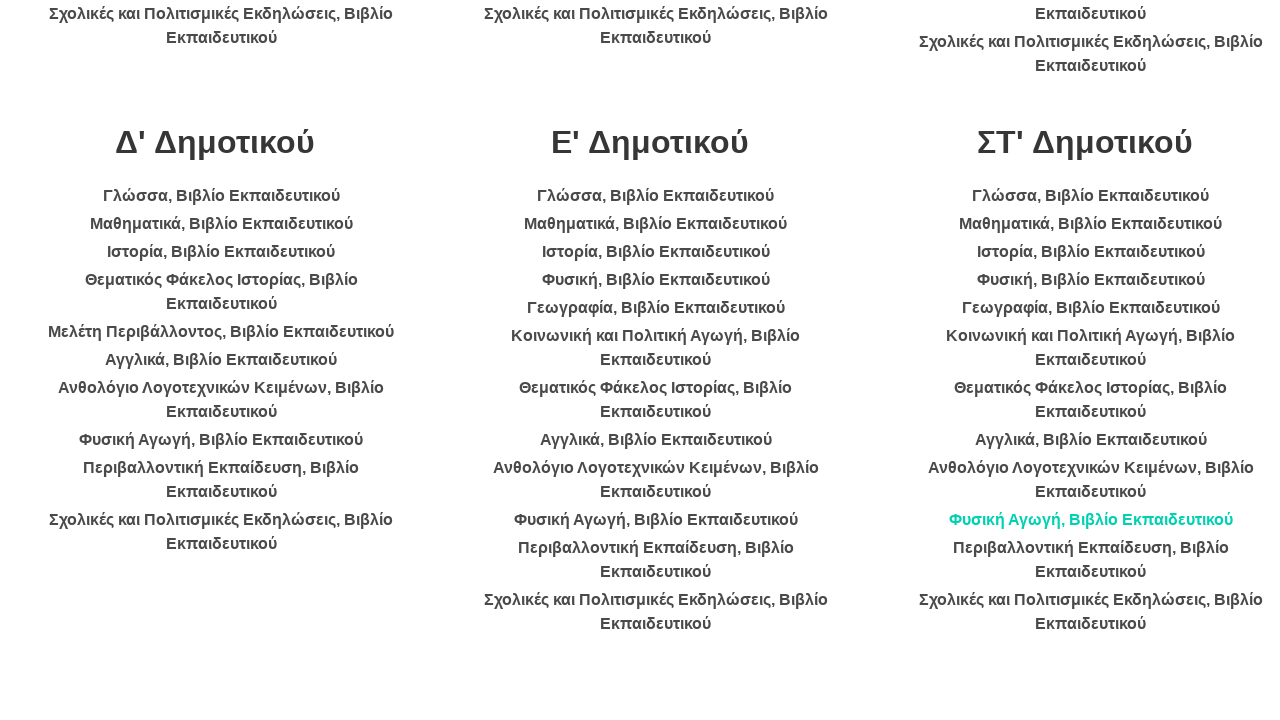

Waited for PDF content to load
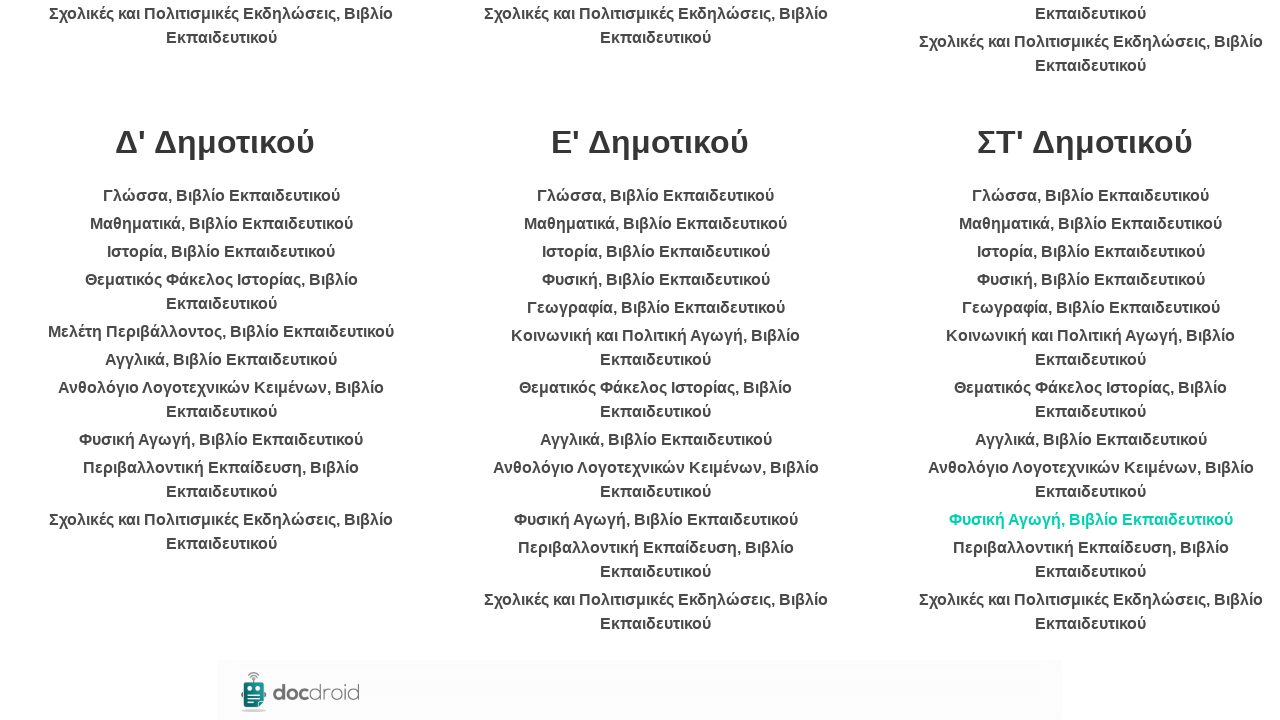

Clicked on a book link at (1091, 560) on li >> nth=57
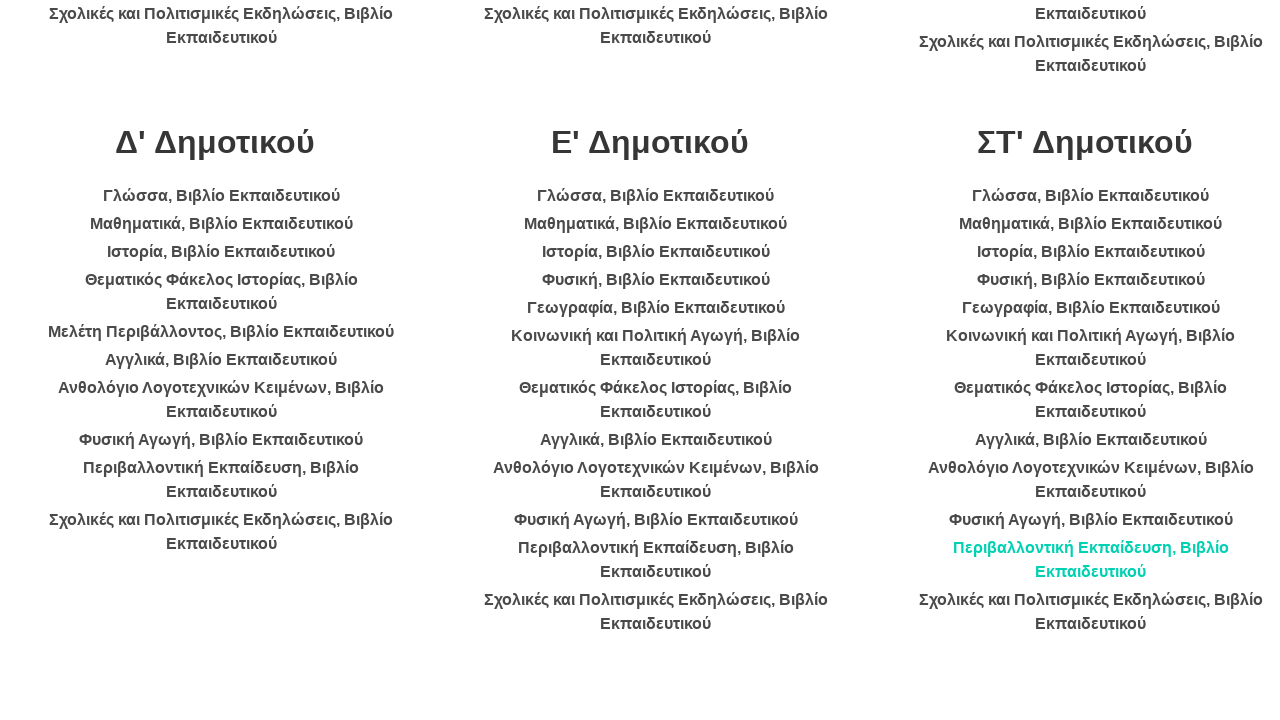

Waited for PDF content to load
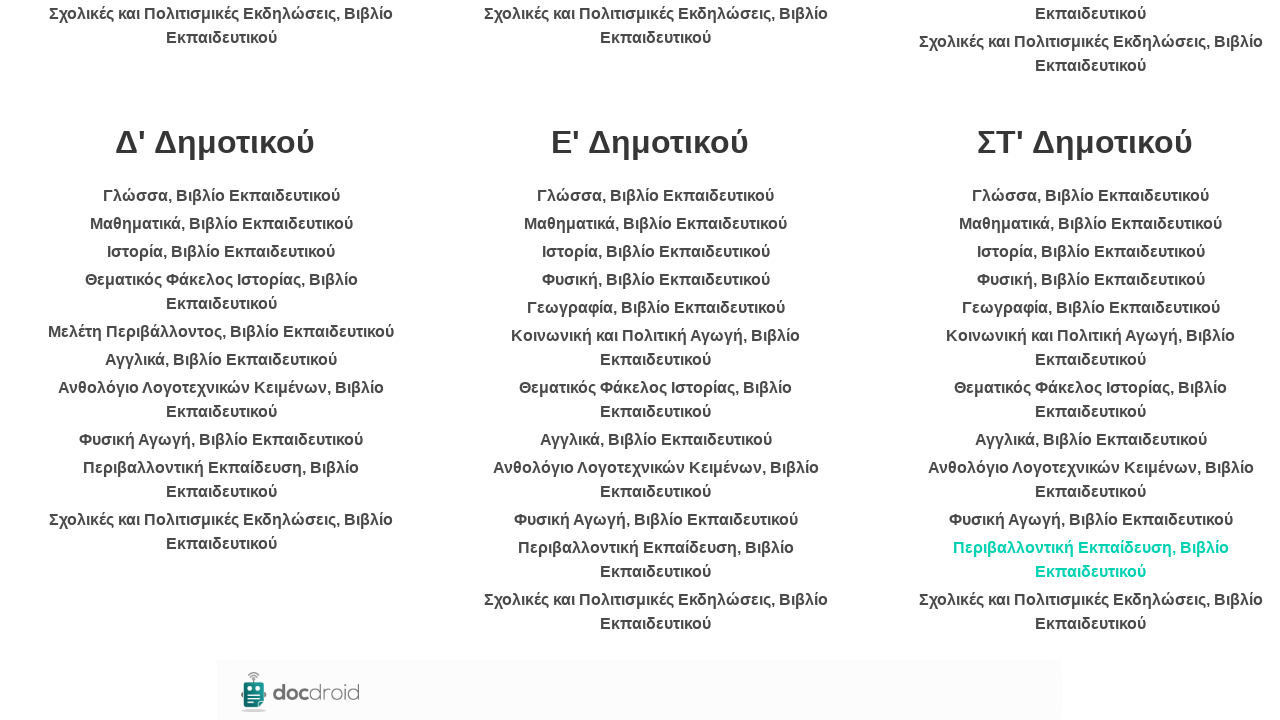

Clicked on a book link at (1091, 612) on li >> nth=58
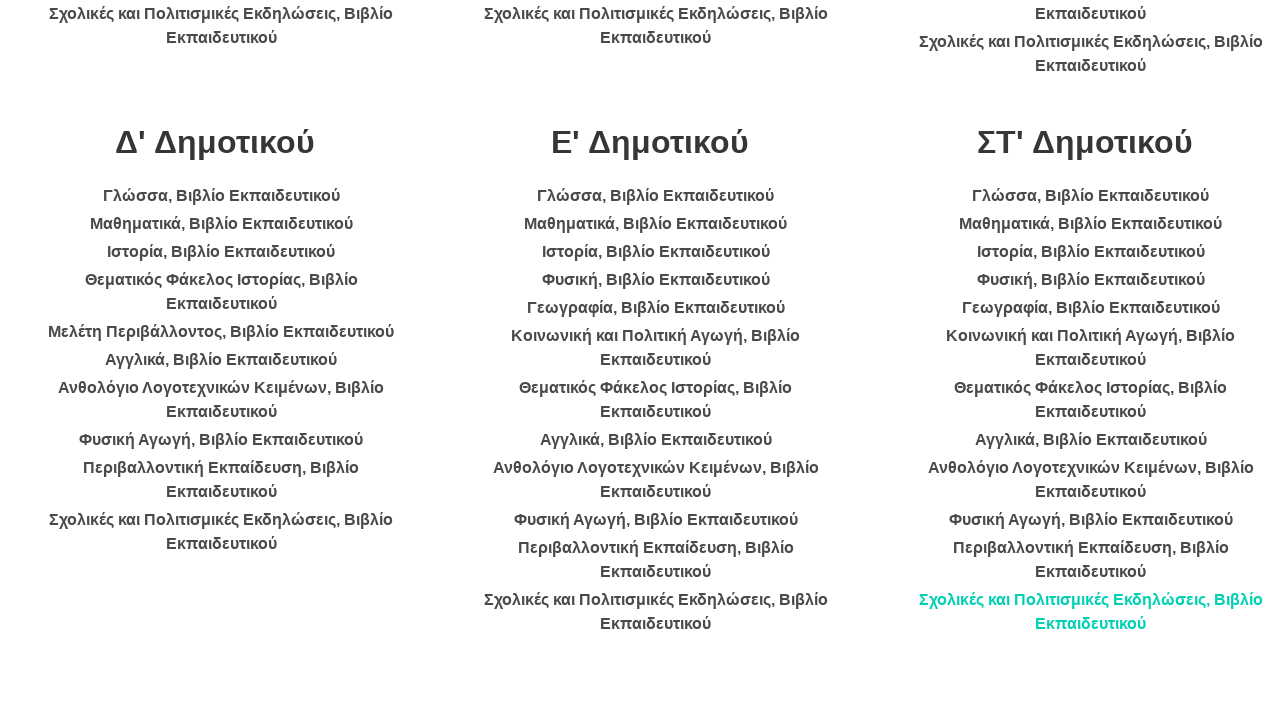

Waited for PDF content to load
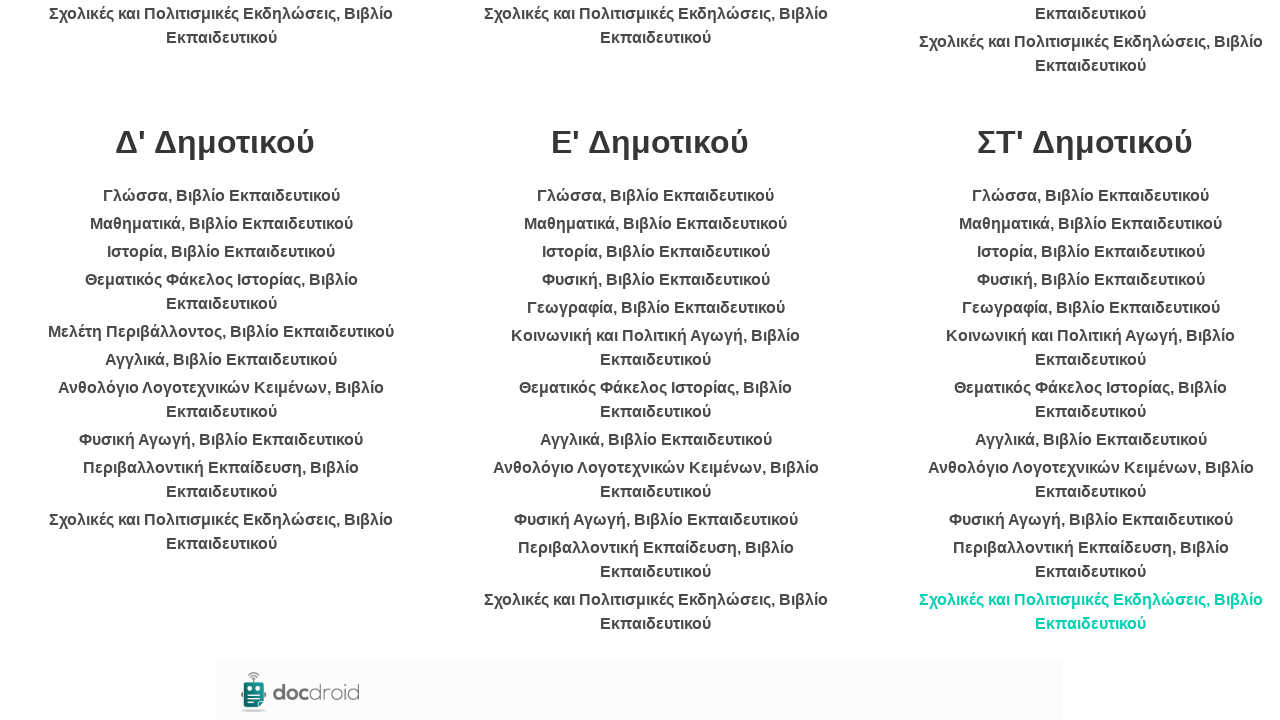

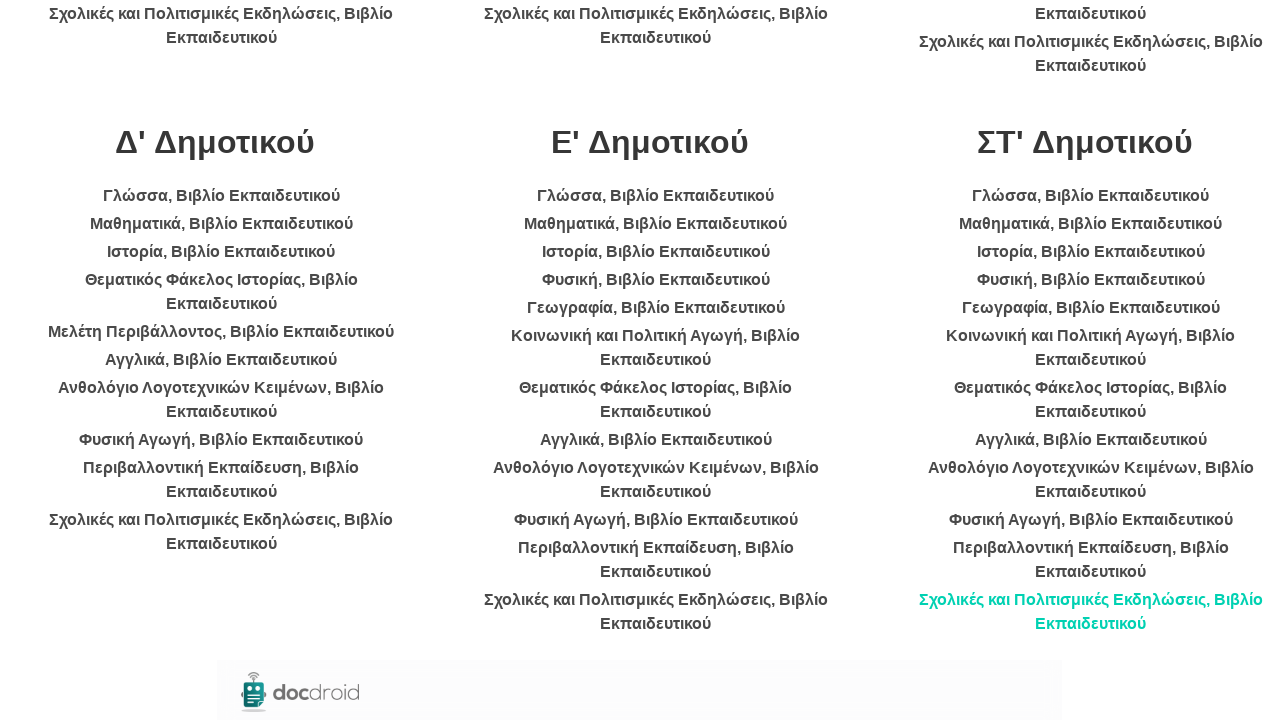